Tests jQuery UI datepicker functionality by opening the calendar, navigating to a specific month and year (March 2029), and selecting a date (19th).

Starting URL: https://jqueryui.com/datepicker/

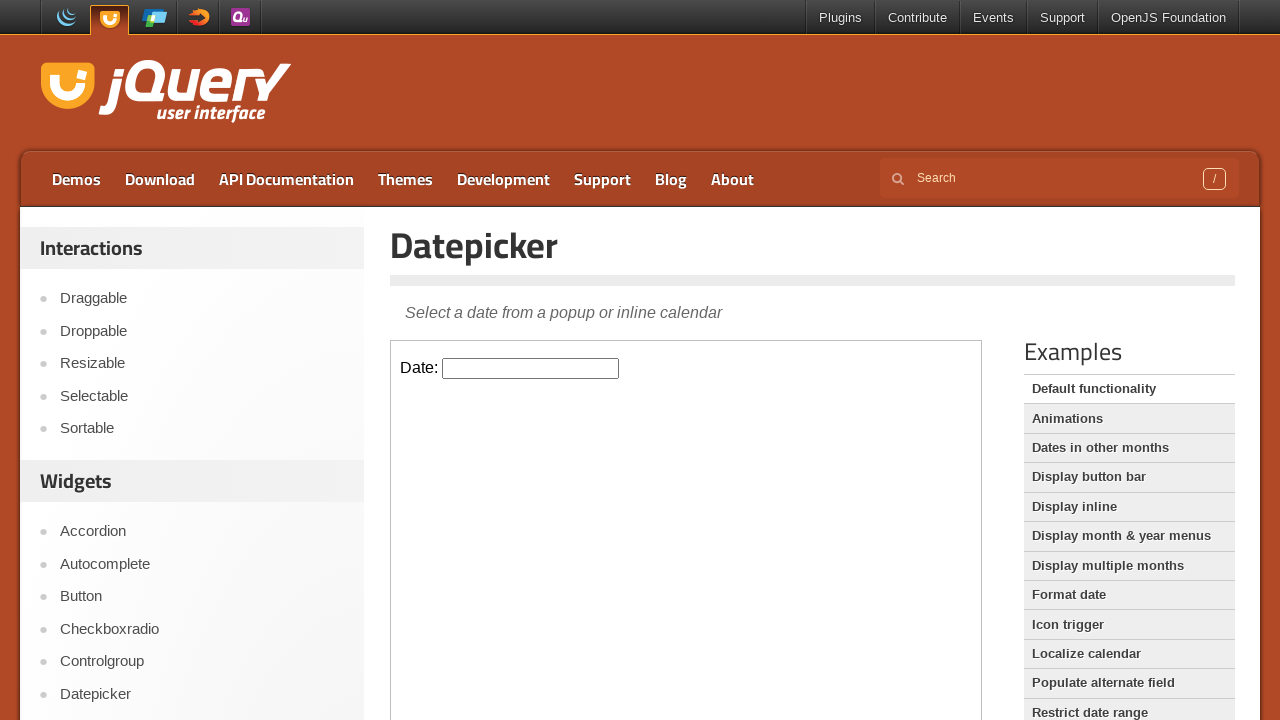

Located iframe containing datepicker
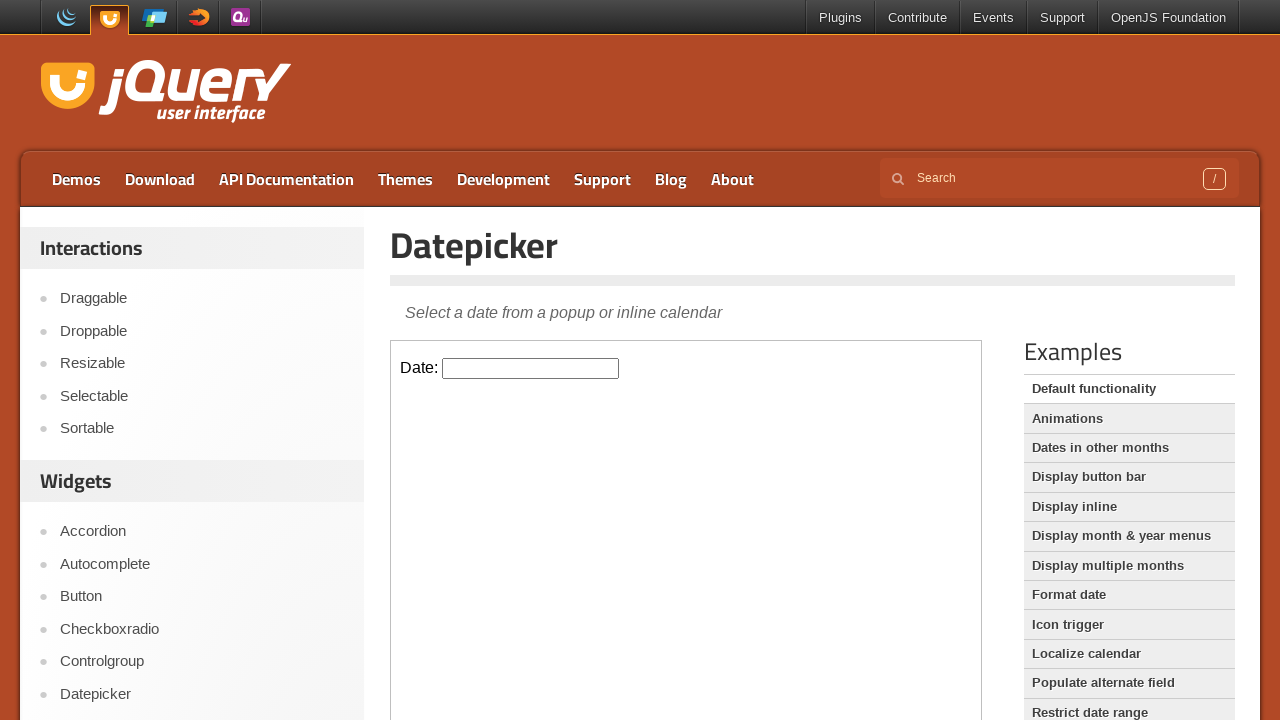

Clicked datepicker input to open calendar at (531, 368) on iframe.demo-frame >> internal:control=enter-frame >> #datepicker
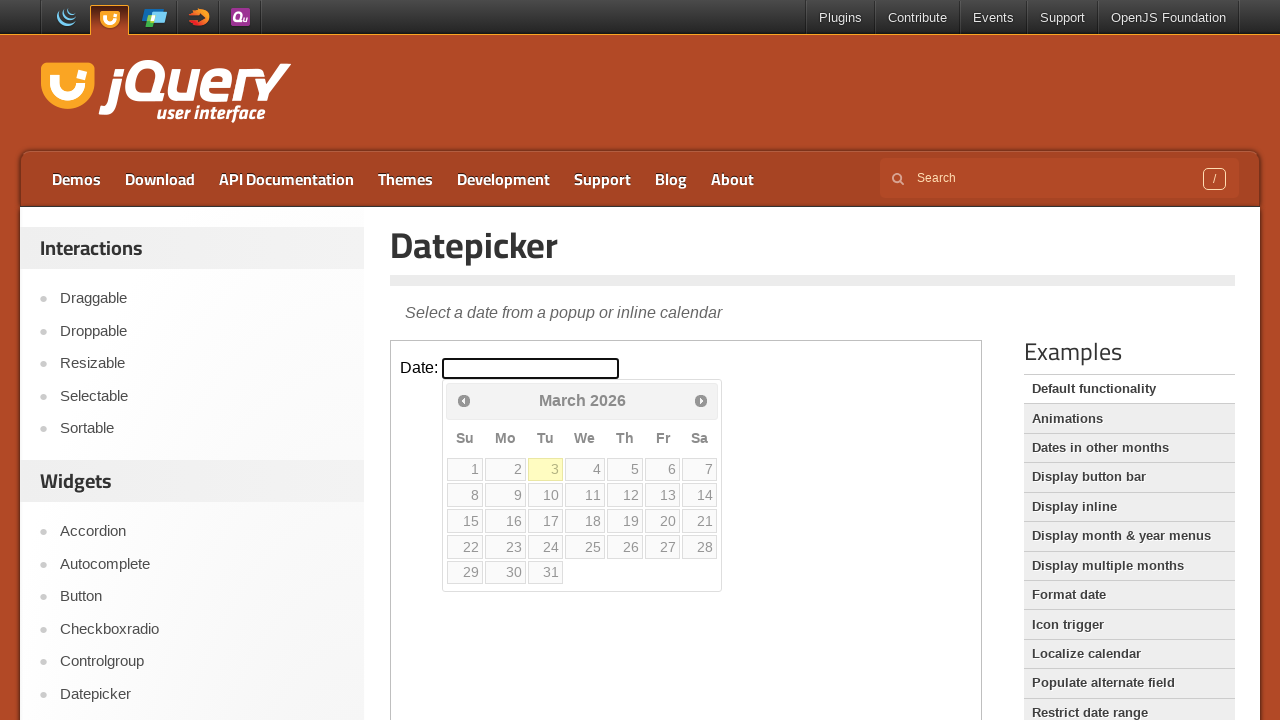

Retrieved current month (March) and year (2026)
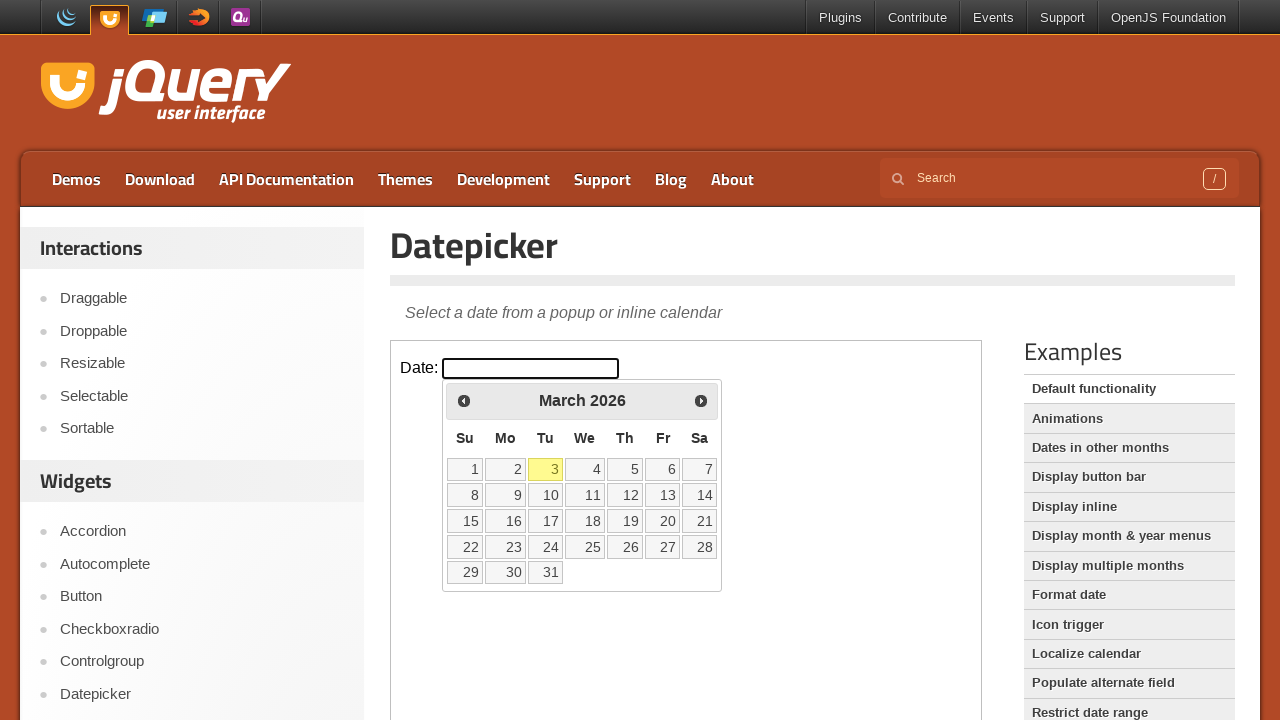

Clicked next month button to navigate forward at (701, 400) on iframe.demo-frame >> internal:control=enter-frame >> span.ui-icon-circle-triangl
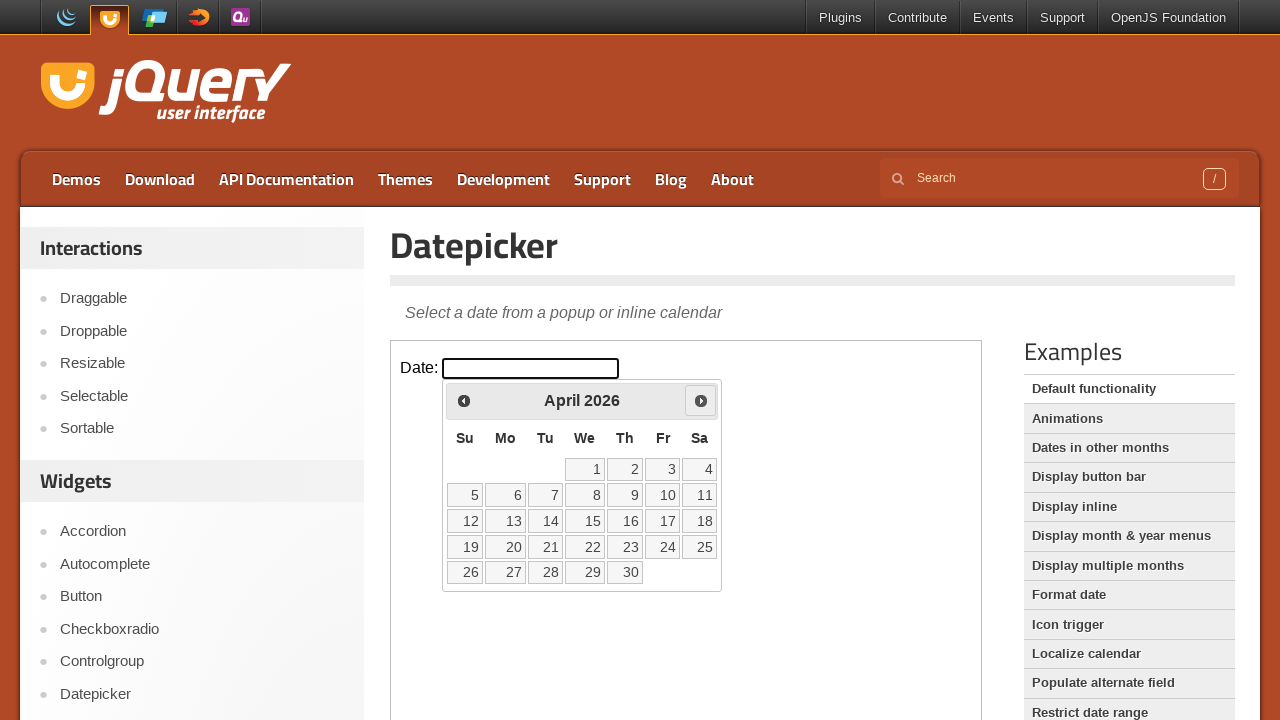

Retrieved current month (April) and year (2026)
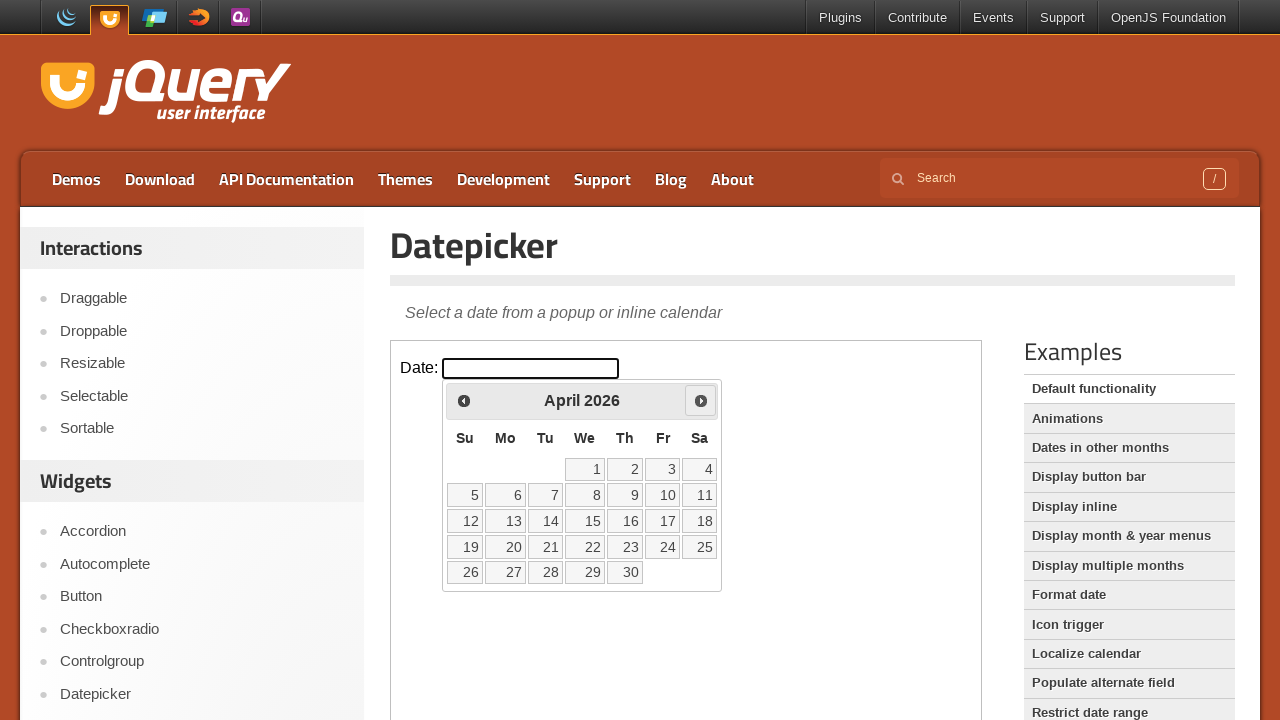

Clicked next month button to navigate forward at (701, 400) on iframe.demo-frame >> internal:control=enter-frame >> span.ui-icon-circle-triangl
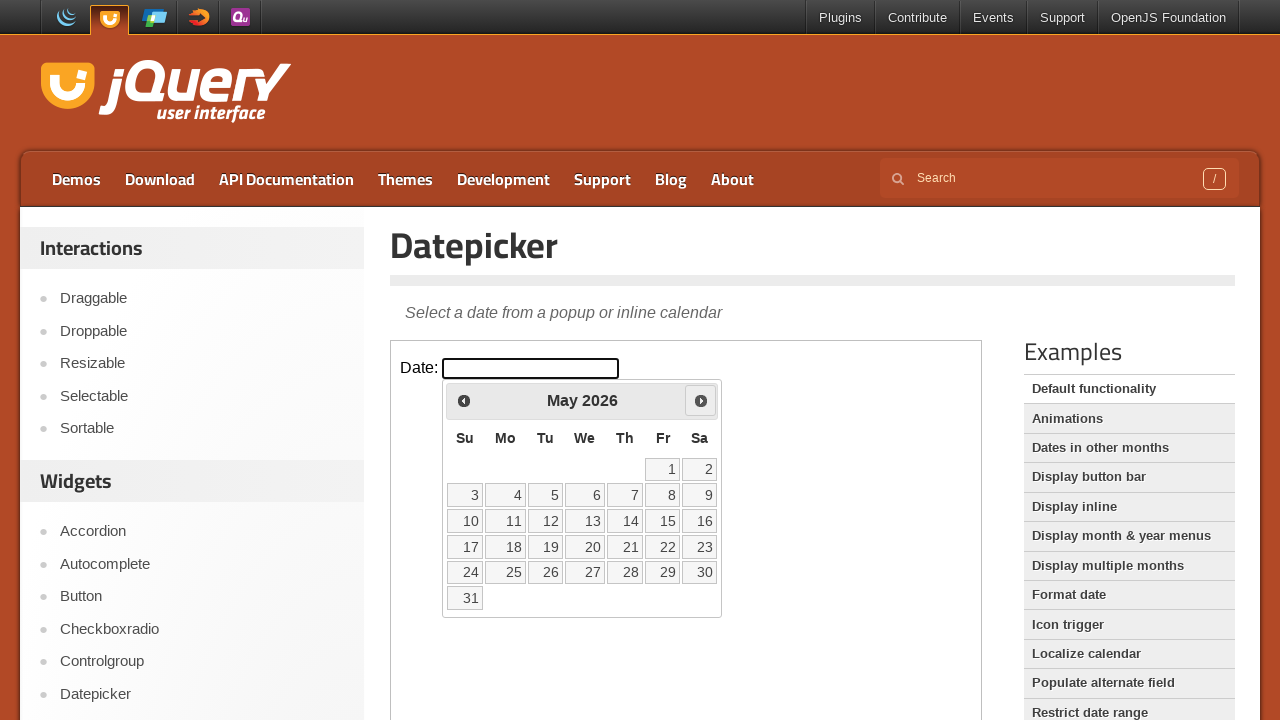

Retrieved current month (May) and year (2026)
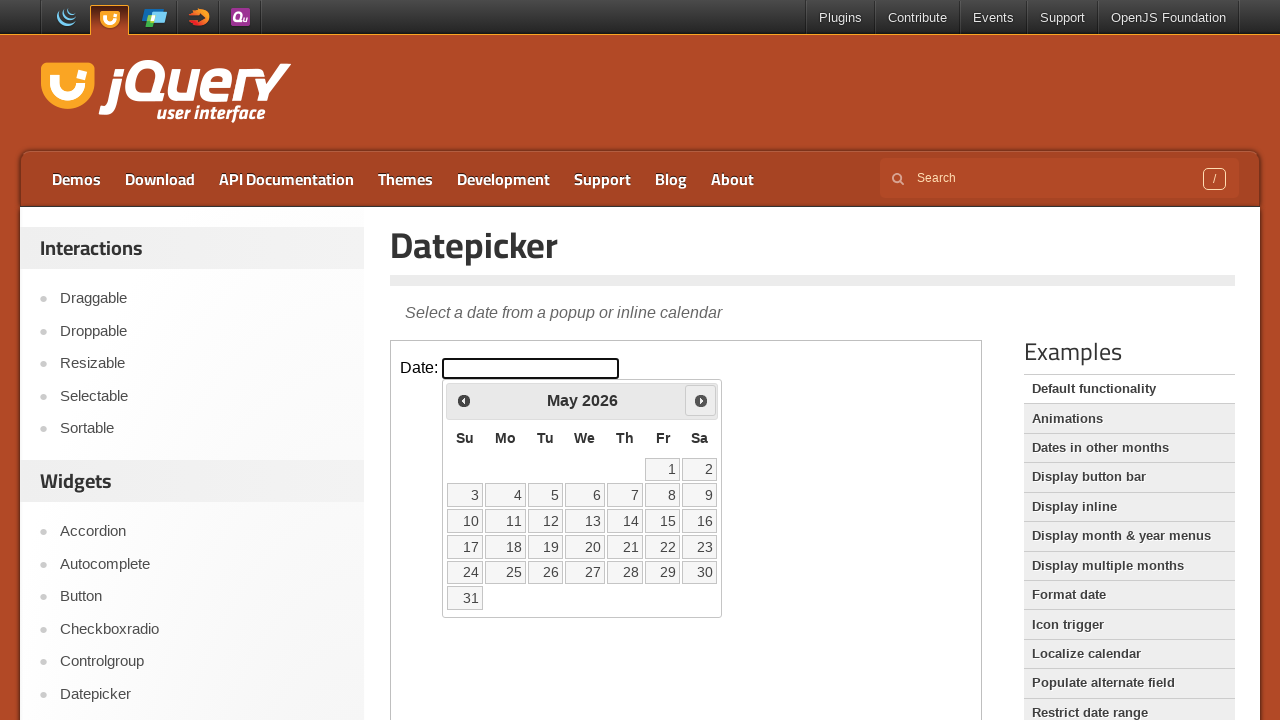

Clicked next month button to navigate forward at (701, 400) on iframe.demo-frame >> internal:control=enter-frame >> span.ui-icon-circle-triangl
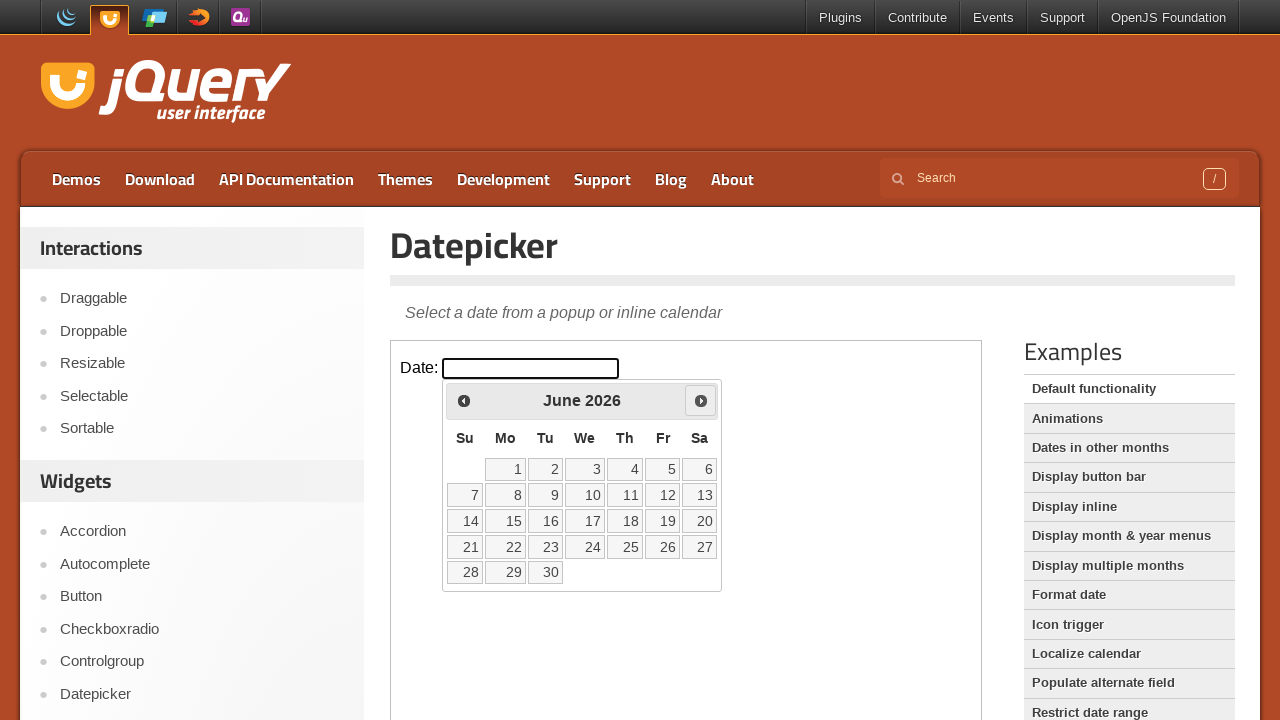

Retrieved current month (June) and year (2026)
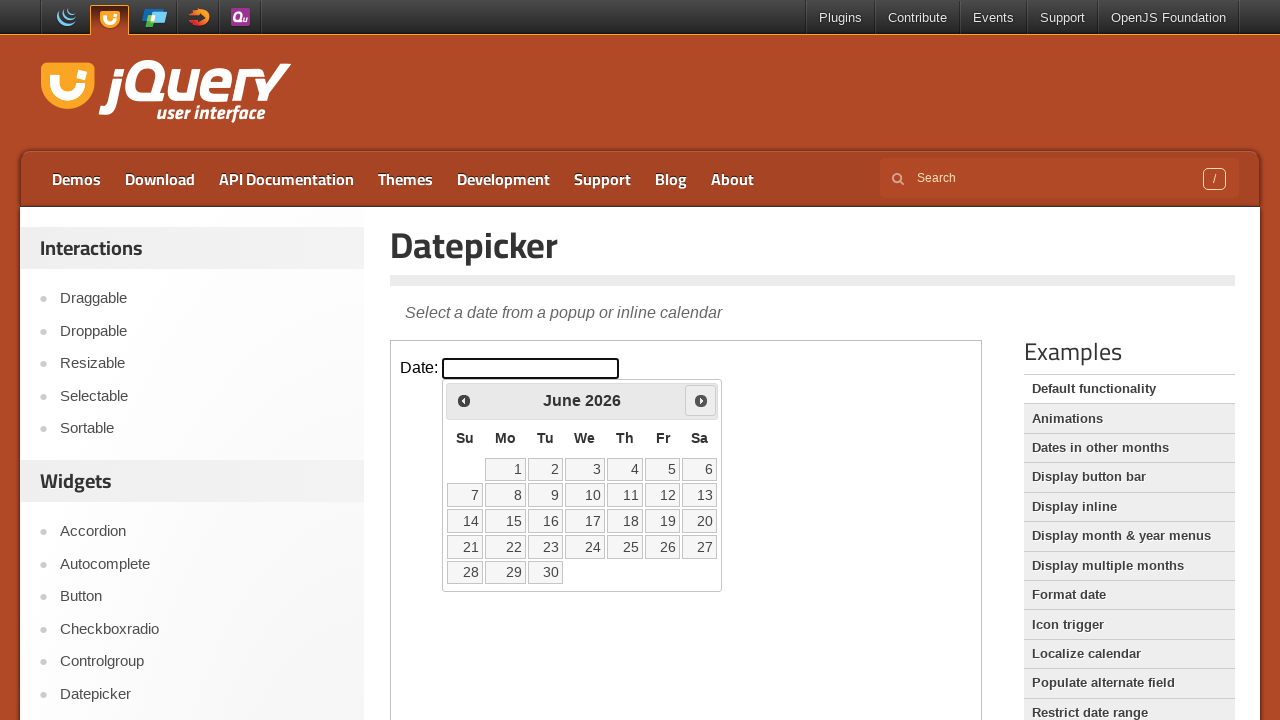

Clicked next month button to navigate forward at (701, 400) on iframe.demo-frame >> internal:control=enter-frame >> span.ui-icon-circle-triangl
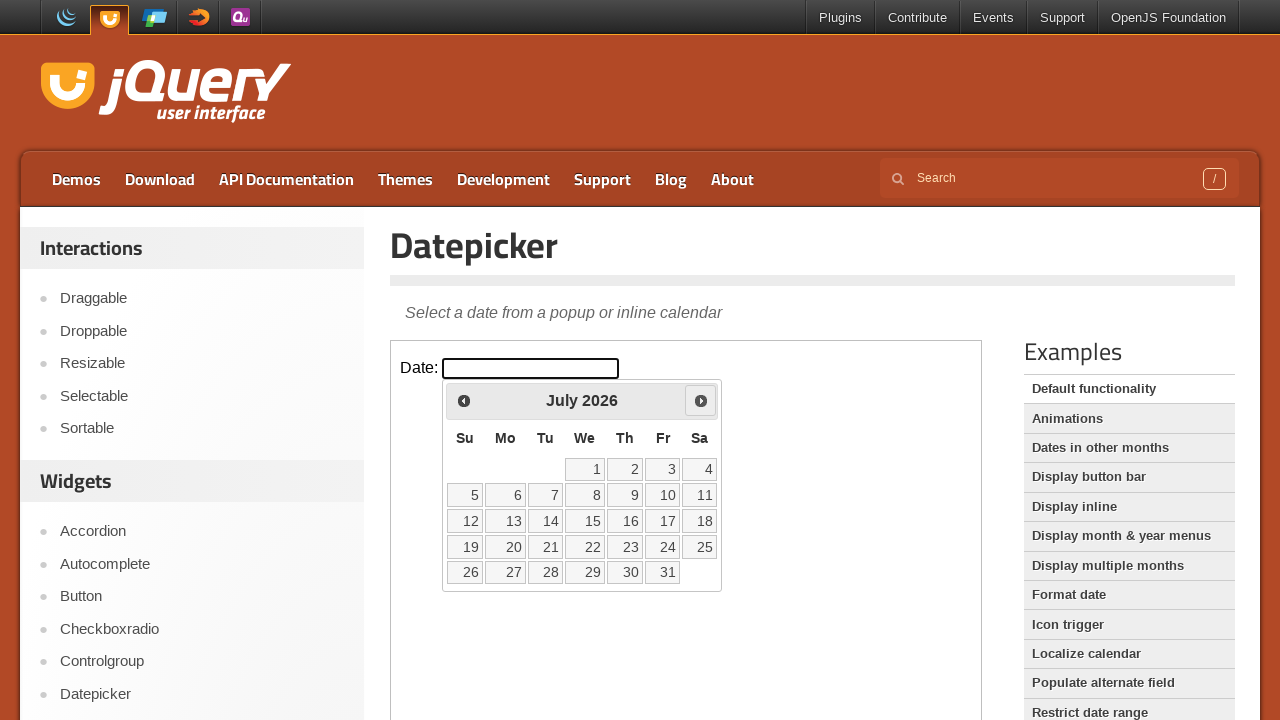

Retrieved current month (July) and year (2026)
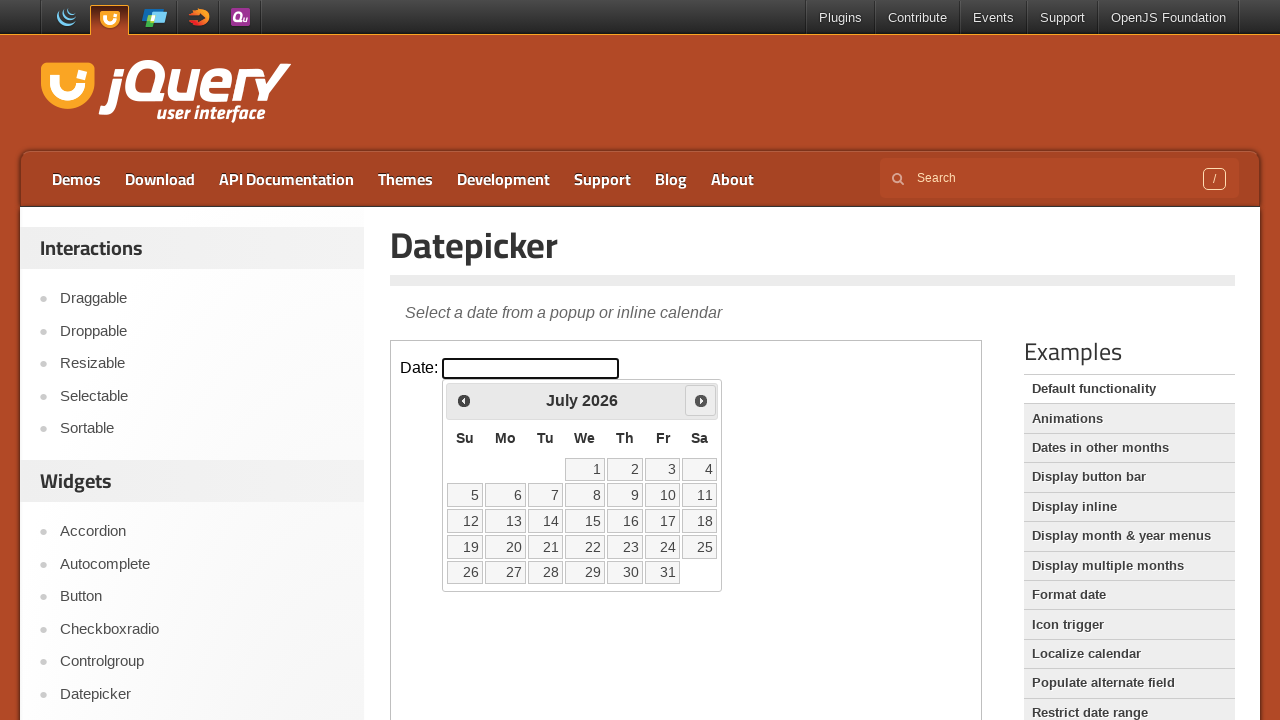

Clicked next month button to navigate forward at (701, 400) on iframe.demo-frame >> internal:control=enter-frame >> span.ui-icon-circle-triangl
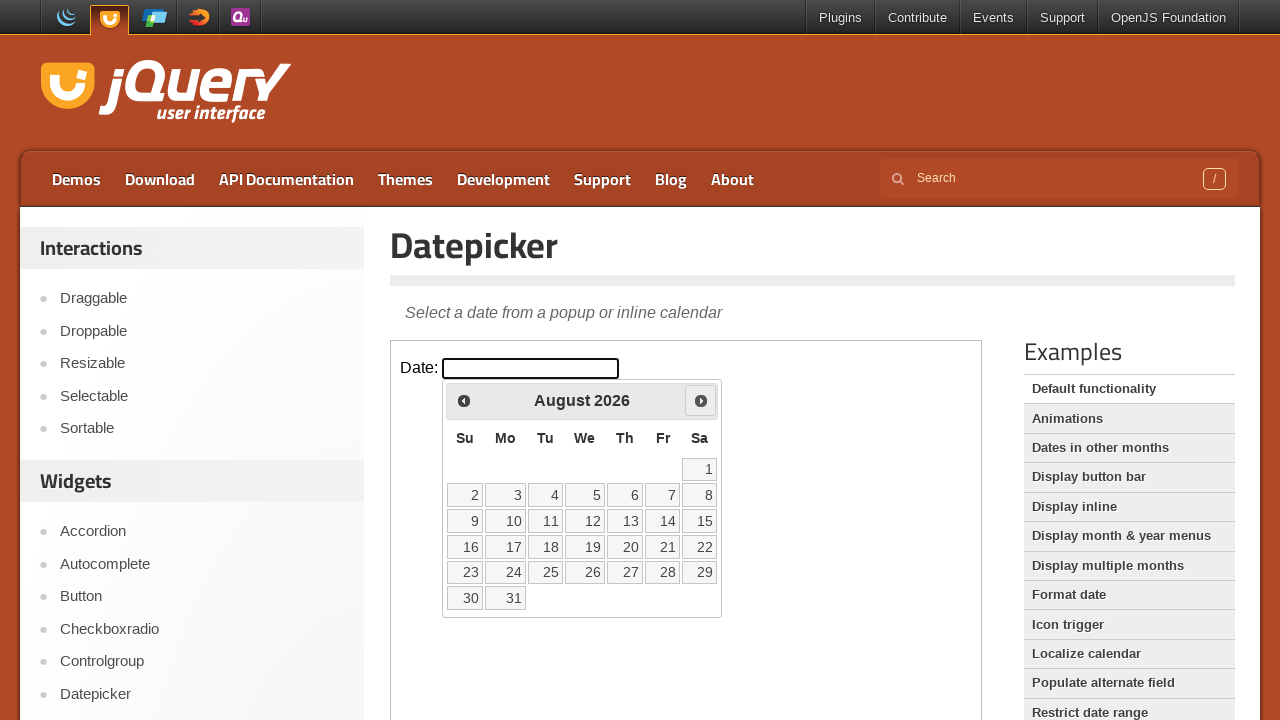

Retrieved current month (August) and year (2026)
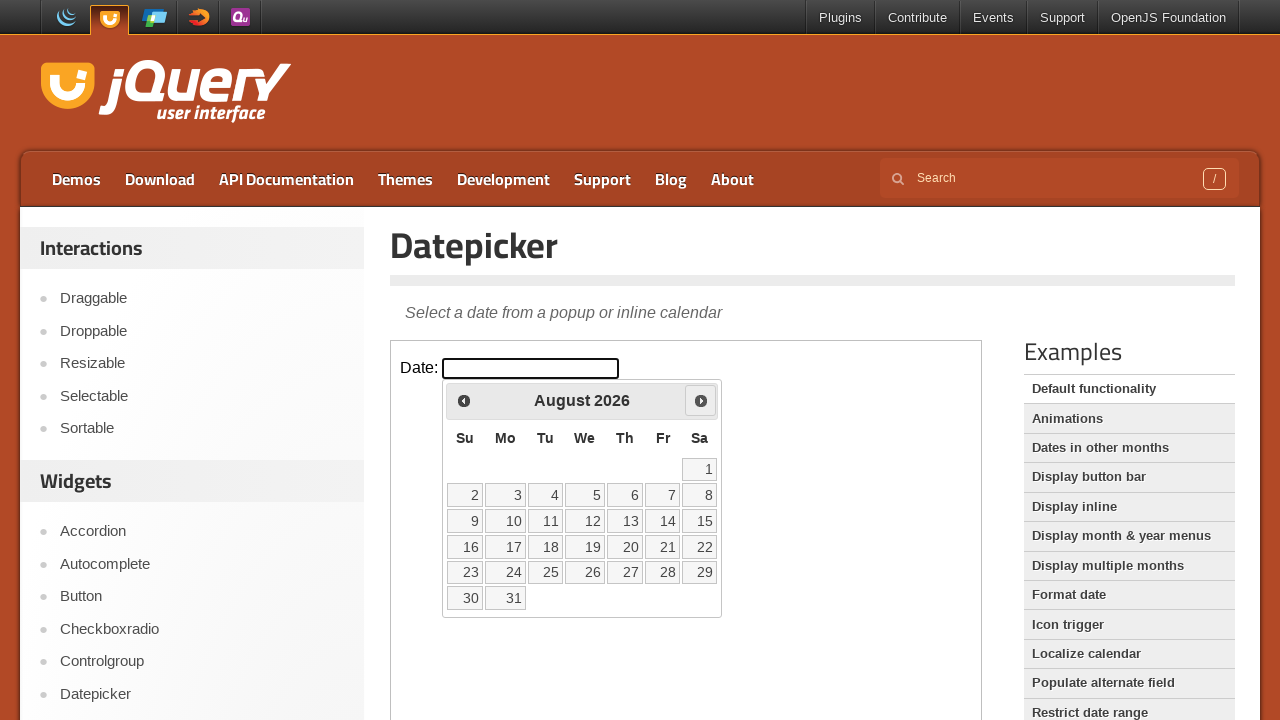

Clicked next month button to navigate forward at (701, 400) on iframe.demo-frame >> internal:control=enter-frame >> span.ui-icon-circle-triangl
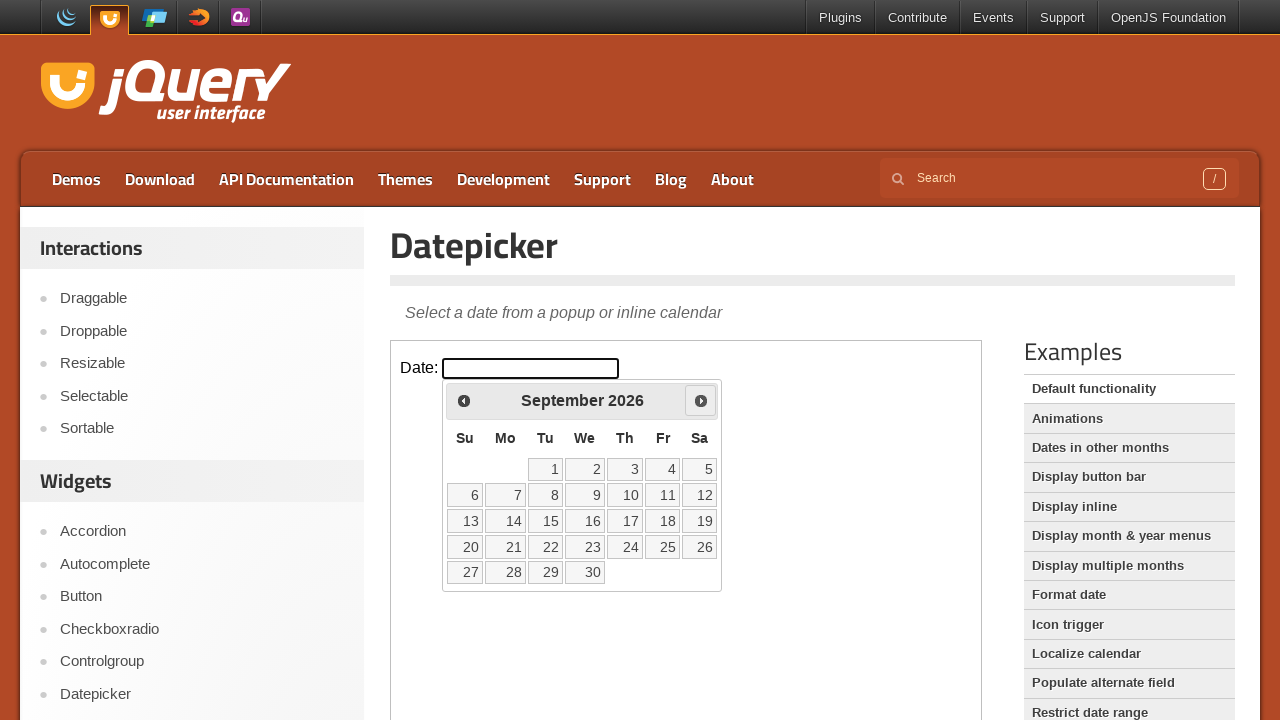

Retrieved current month (September) and year (2026)
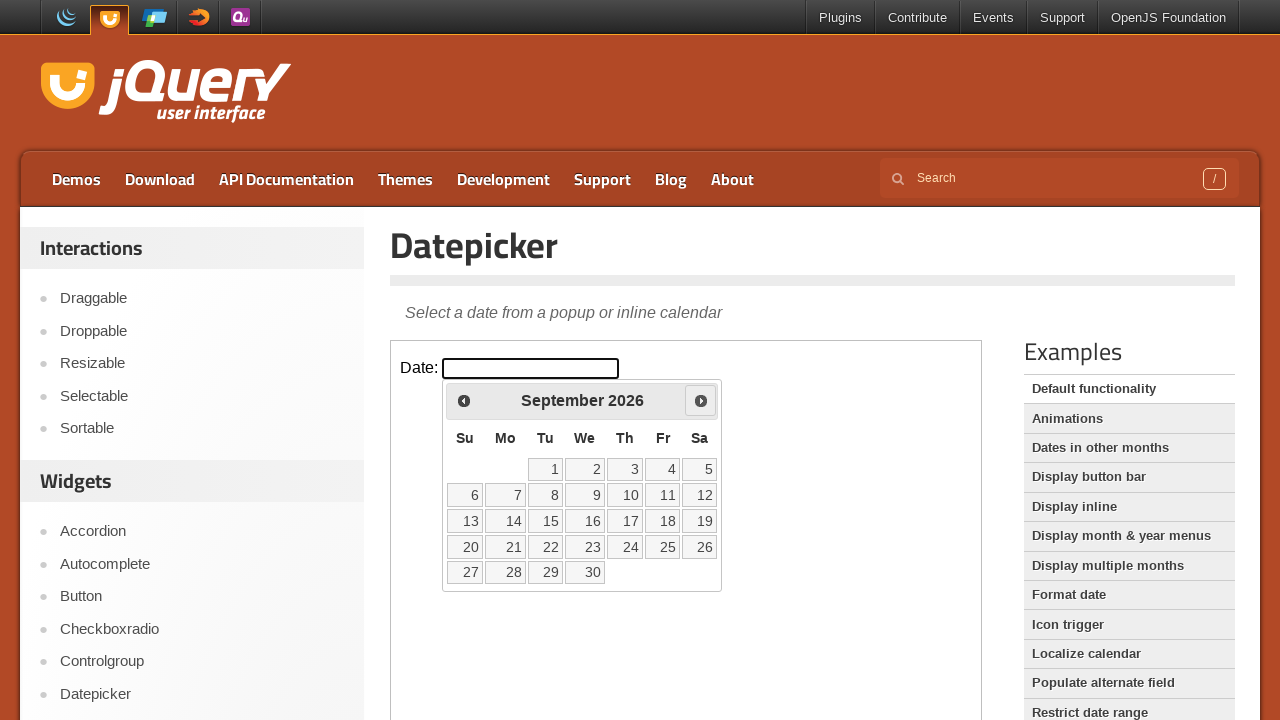

Clicked next month button to navigate forward at (701, 400) on iframe.demo-frame >> internal:control=enter-frame >> span.ui-icon-circle-triangl
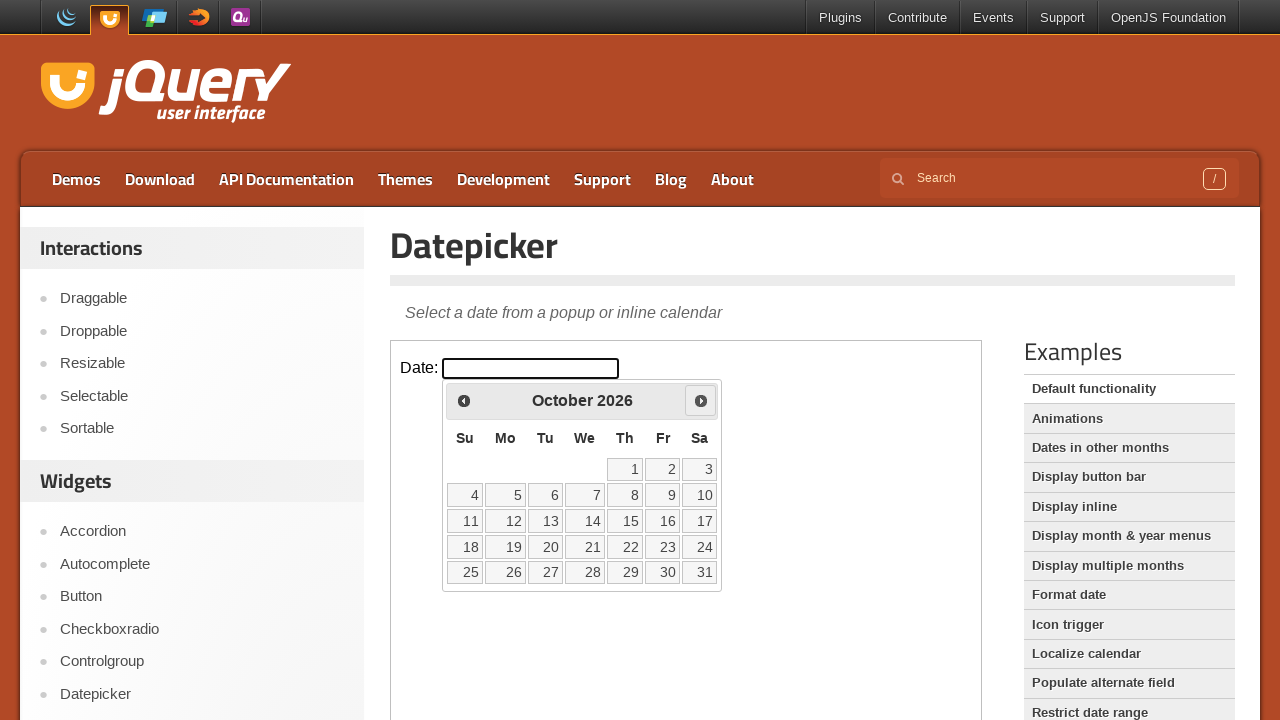

Retrieved current month (October) and year (2026)
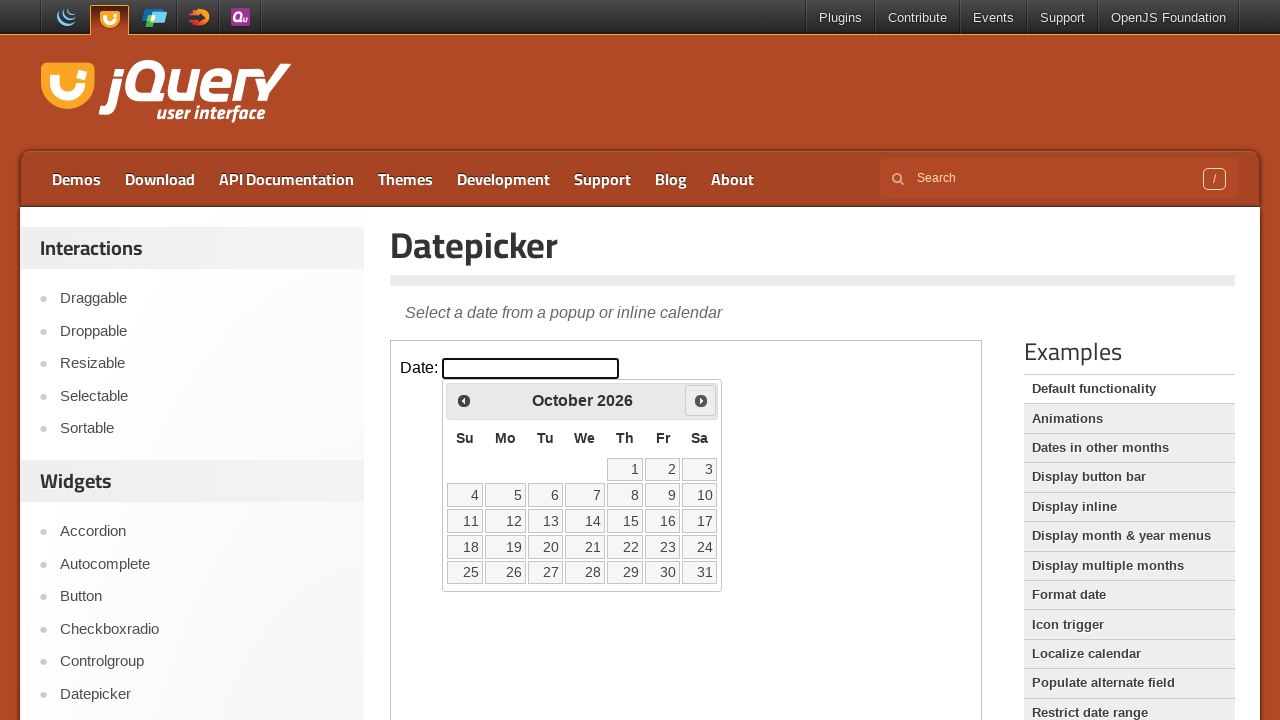

Clicked next month button to navigate forward at (701, 400) on iframe.demo-frame >> internal:control=enter-frame >> span.ui-icon-circle-triangl
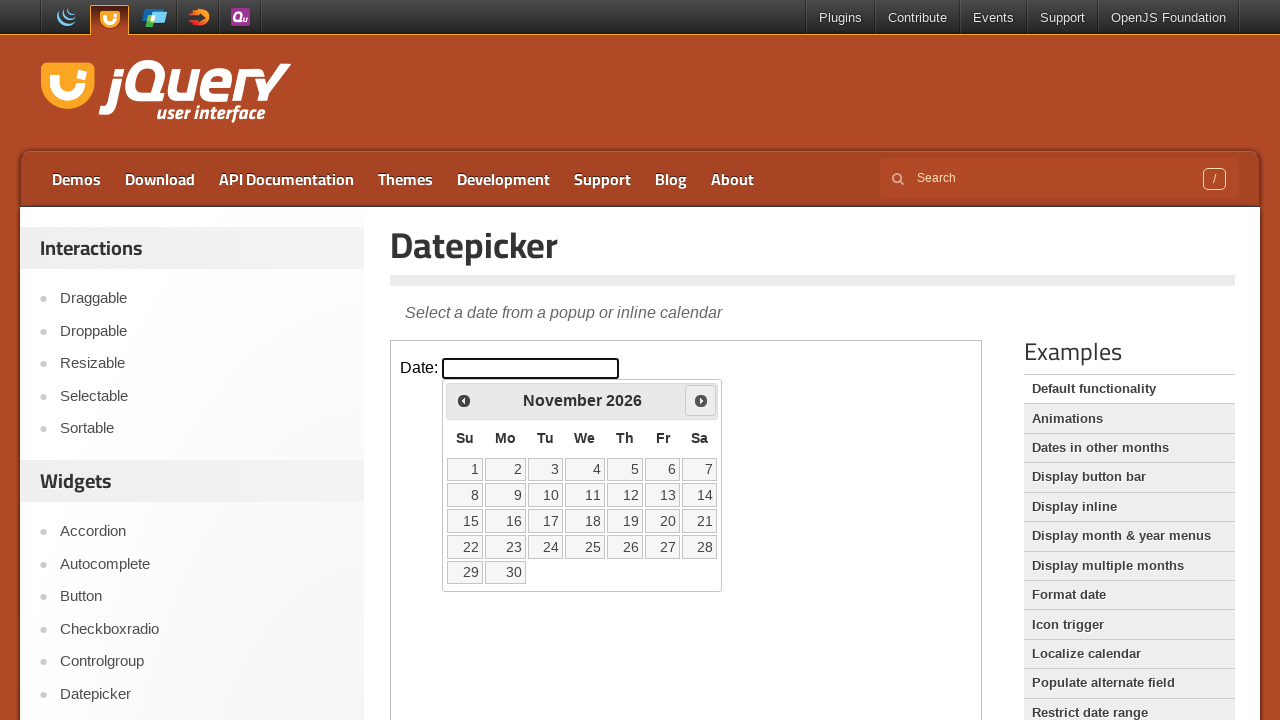

Retrieved current month (November) and year (2026)
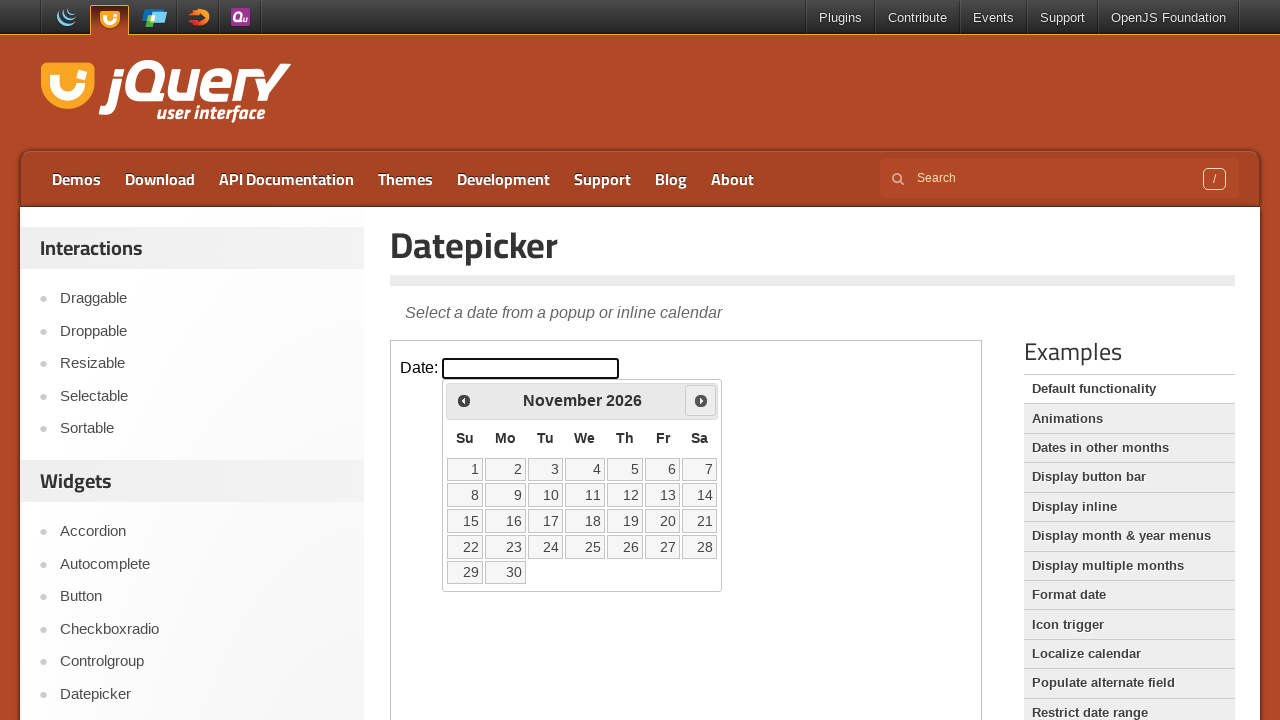

Clicked next month button to navigate forward at (701, 400) on iframe.demo-frame >> internal:control=enter-frame >> span.ui-icon-circle-triangl
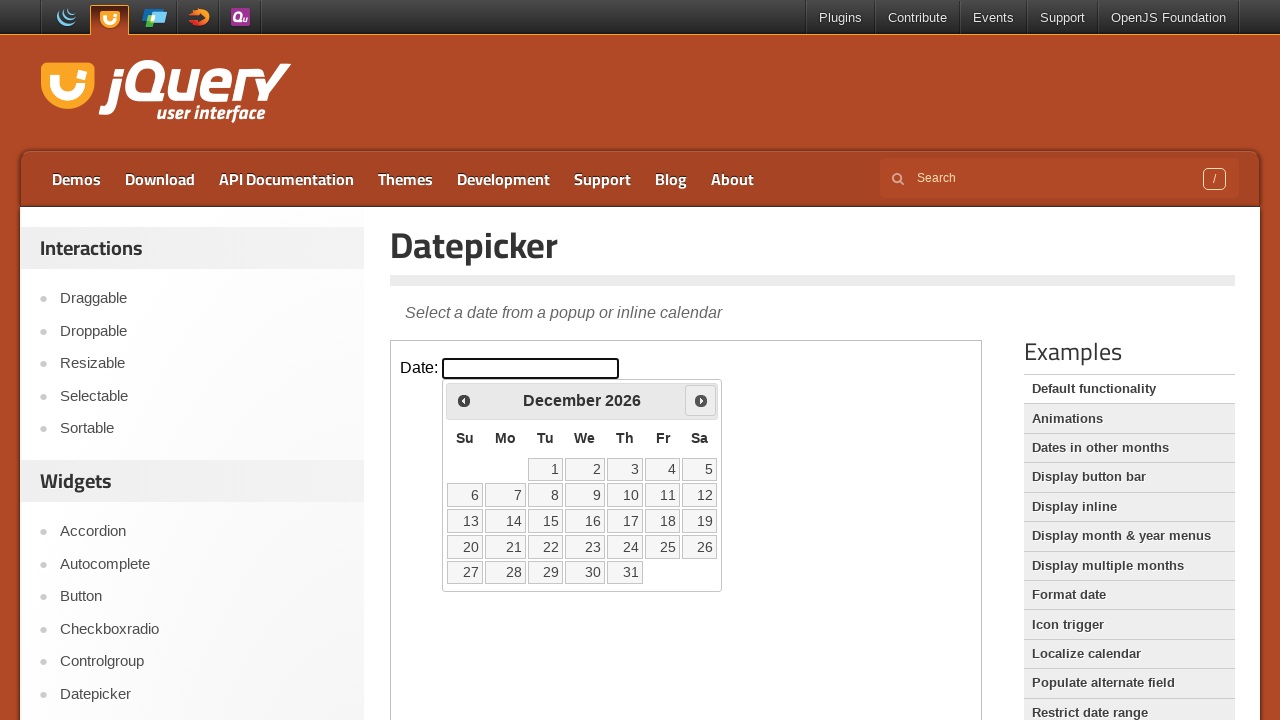

Retrieved current month (December) and year (2026)
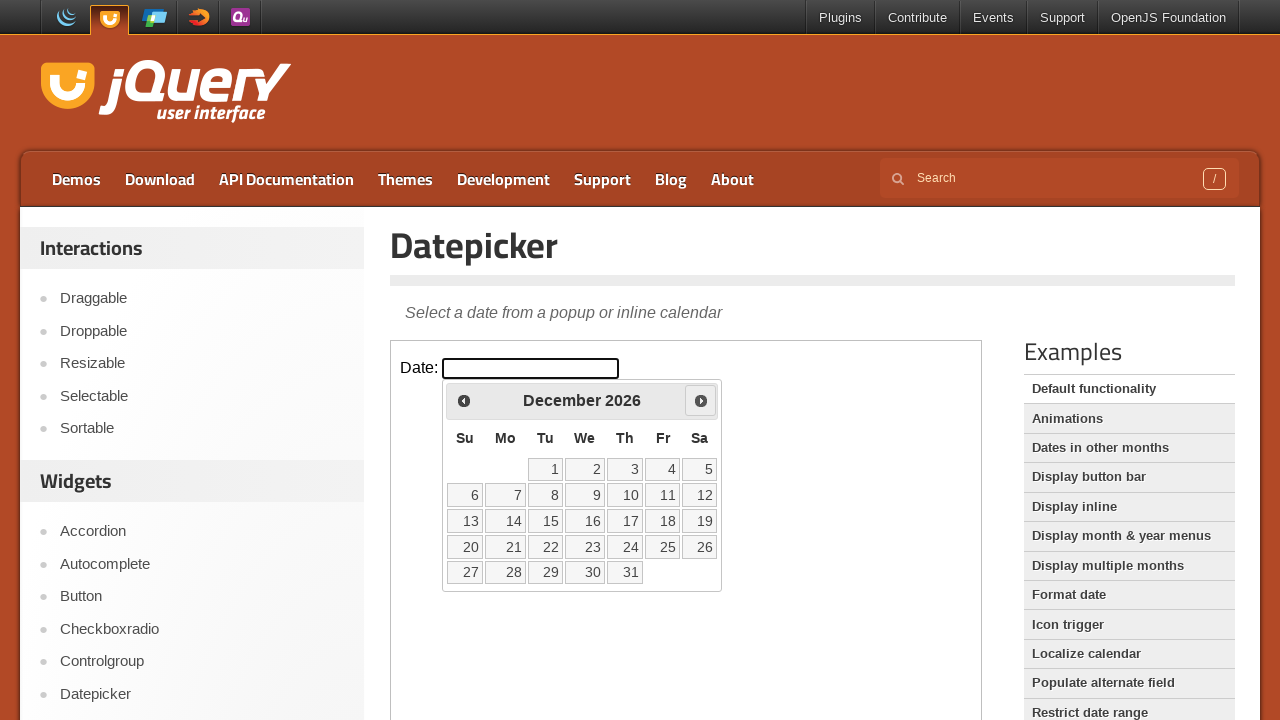

Clicked next month button to navigate forward at (701, 400) on iframe.demo-frame >> internal:control=enter-frame >> span.ui-icon-circle-triangl
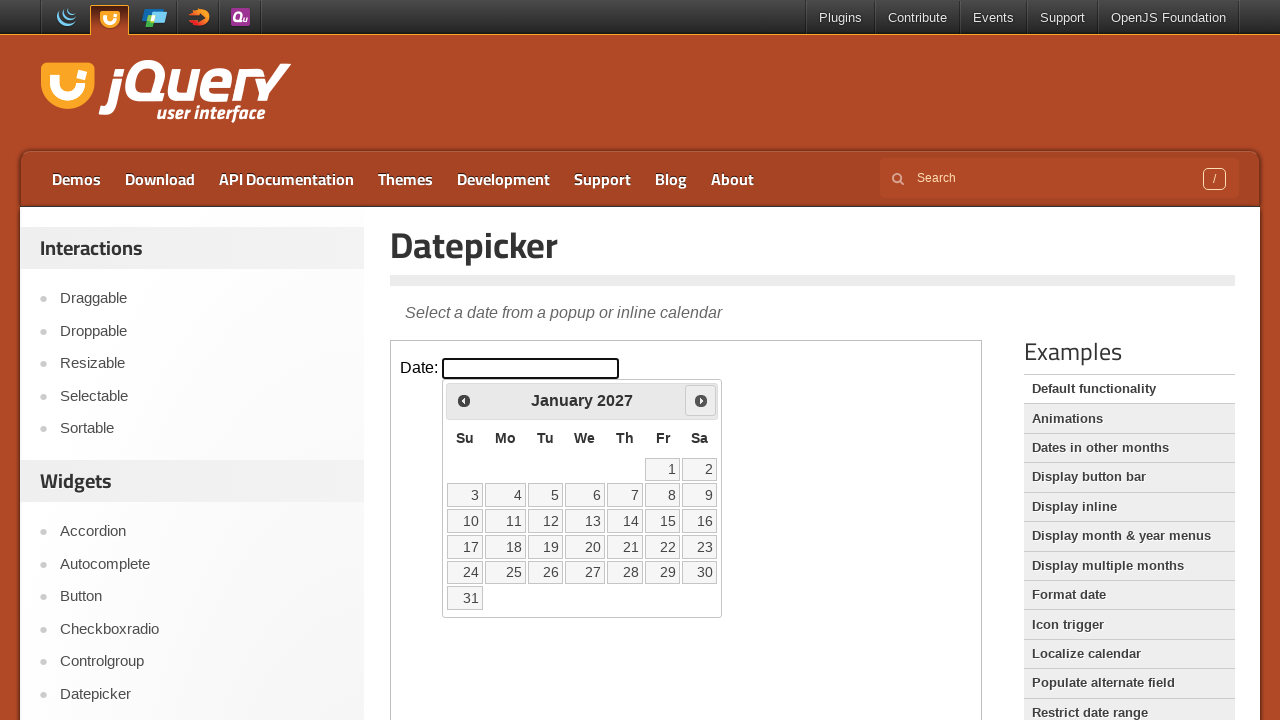

Retrieved current month (January) and year (2027)
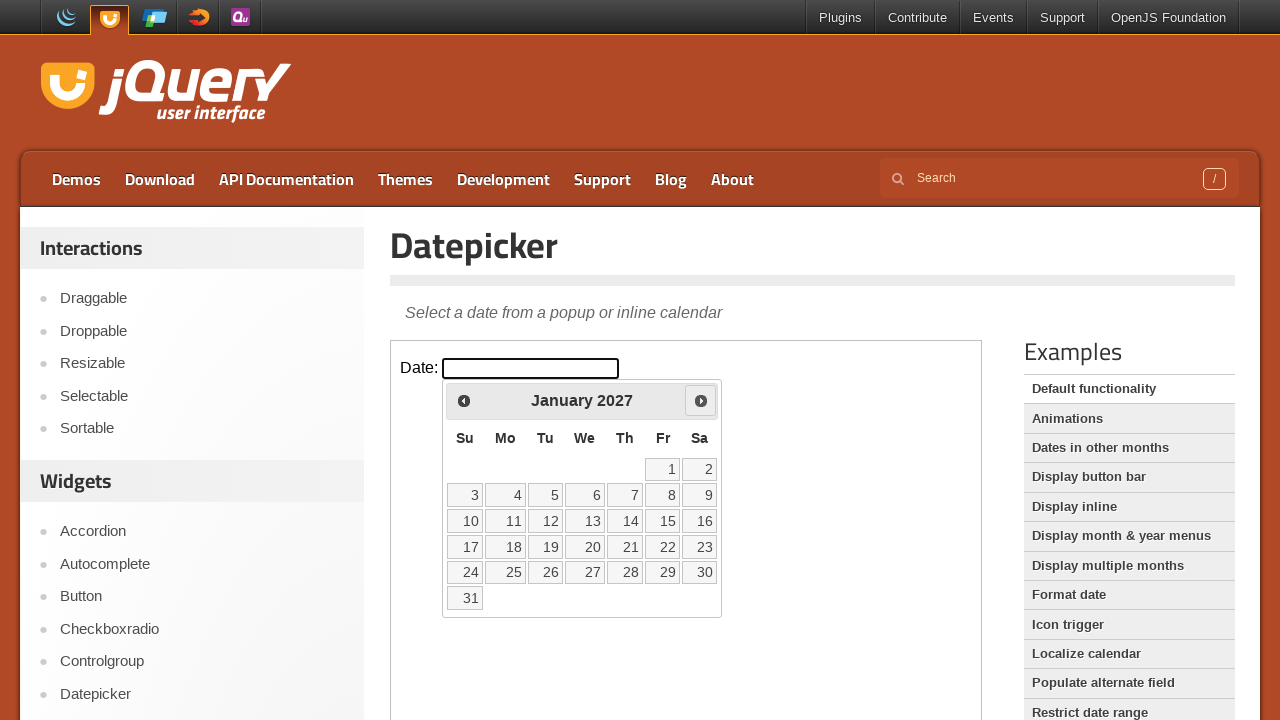

Clicked next month button to navigate forward at (701, 400) on iframe.demo-frame >> internal:control=enter-frame >> span.ui-icon-circle-triangl
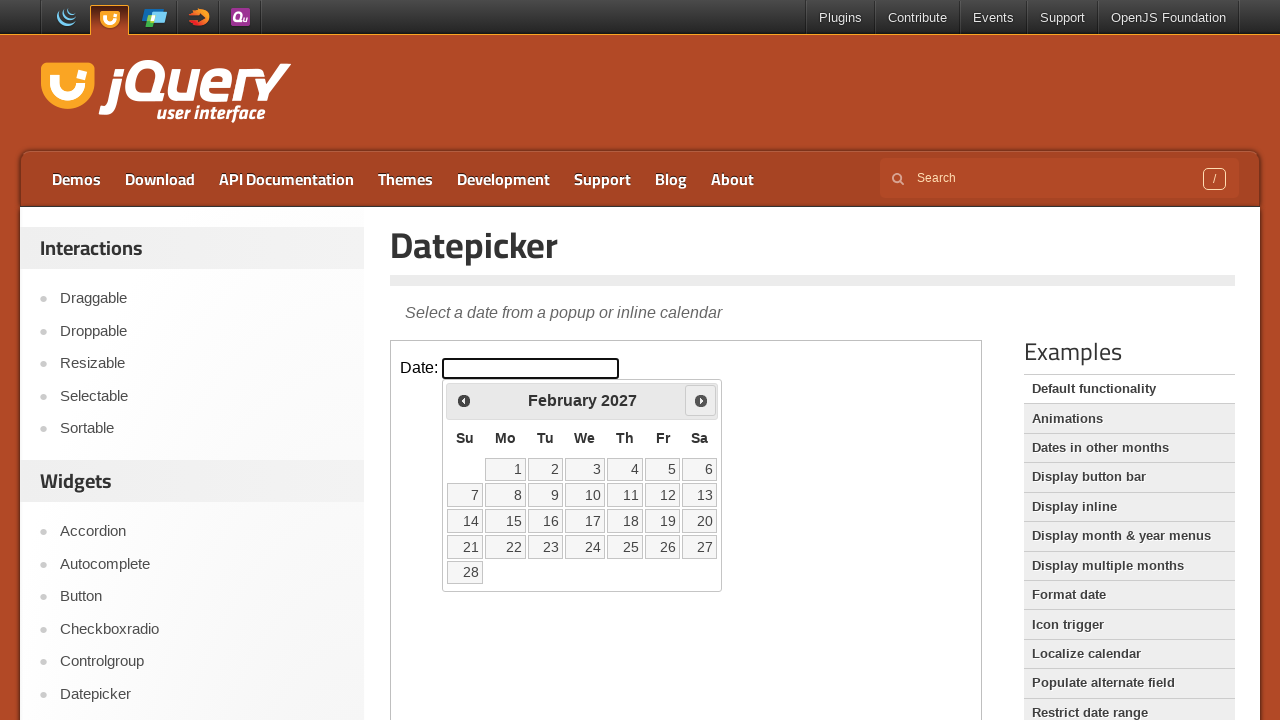

Retrieved current month (February) and year (2027)
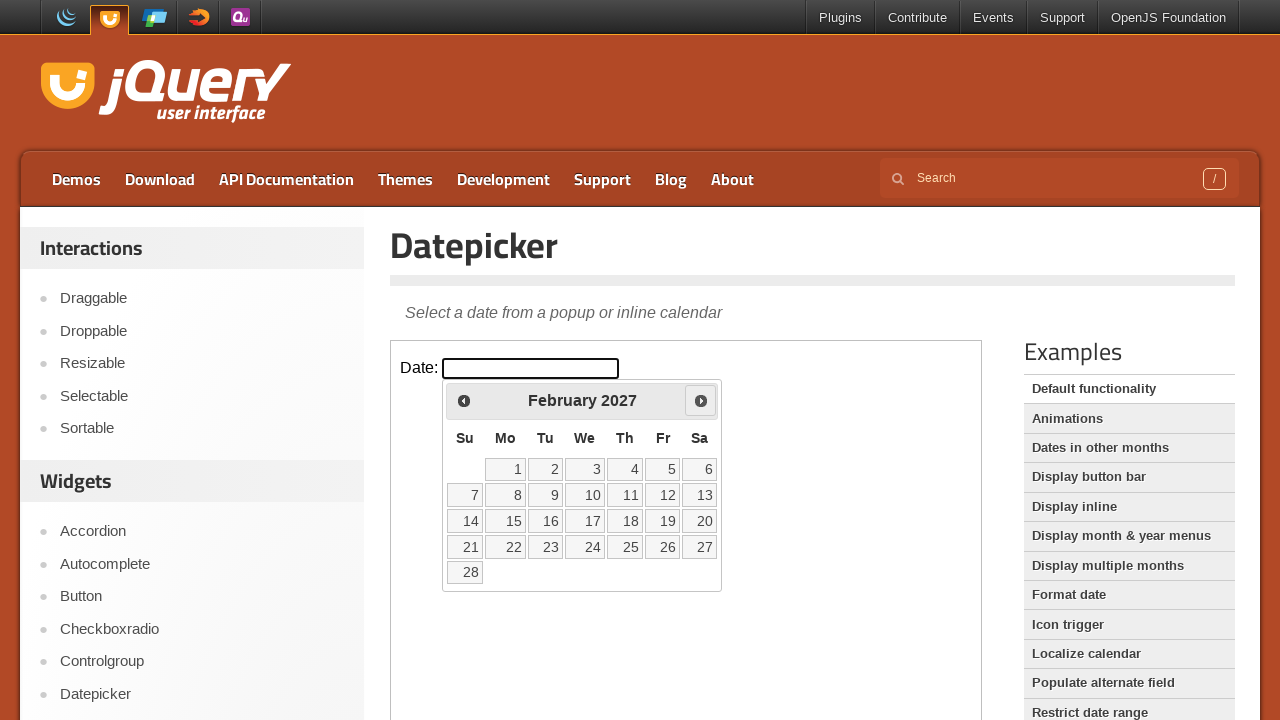

Clicked next month button to navigate forward at (701, 400) on iframe.demo-frame >> internal:control=enter-frame >> span.ui-icon-circle-triangl
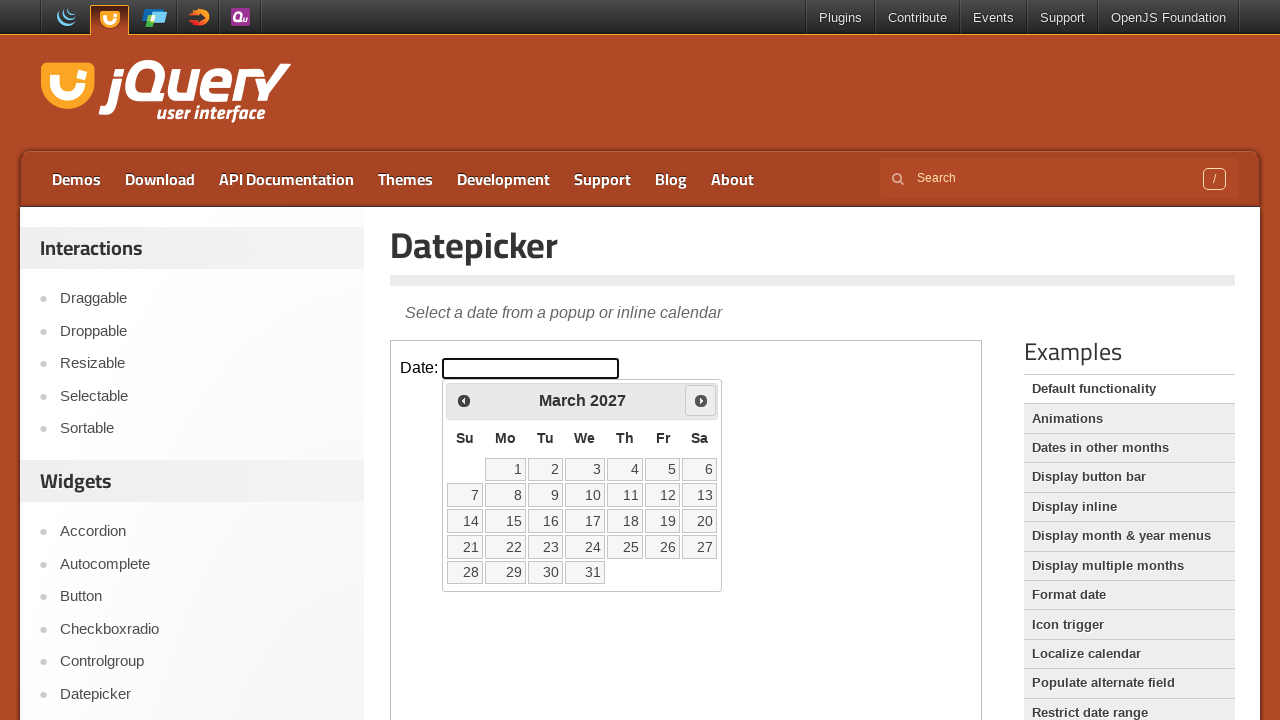

Retrieved current month (March) and year (2027)
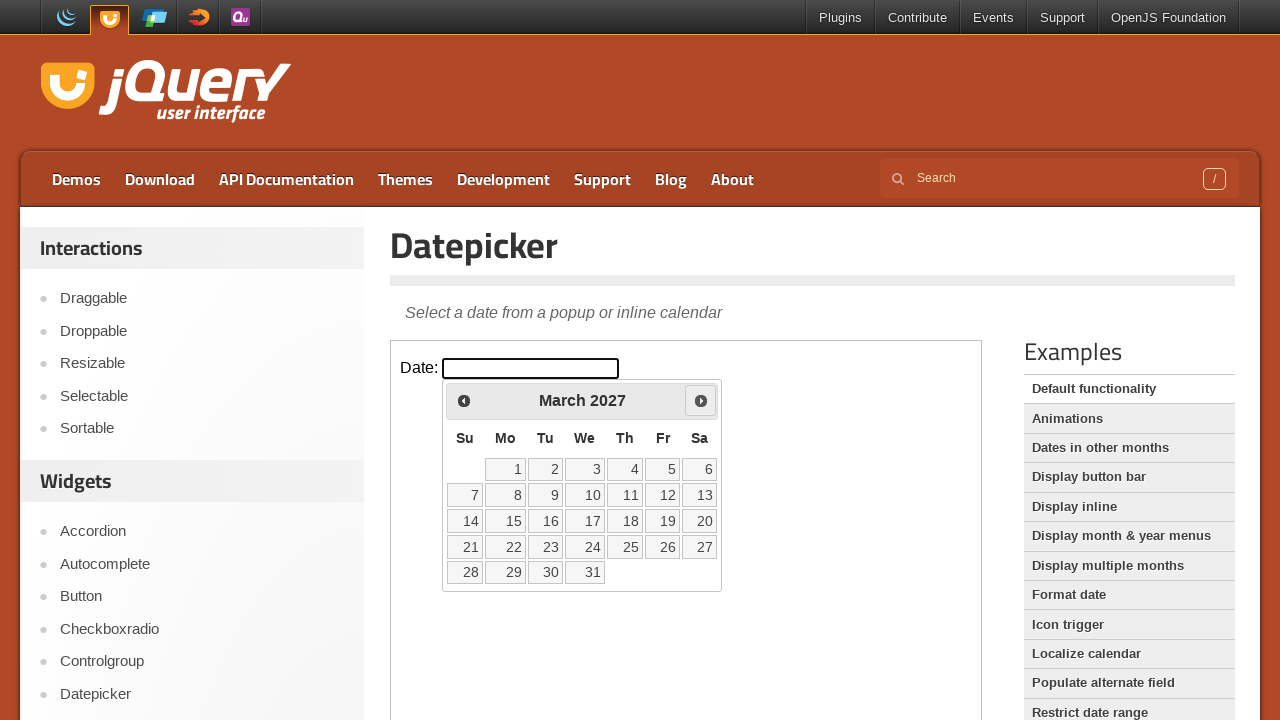

Clicked next month button to navigate forward at (701, 400) on iframe.demo-frame >> internal:control=enter-frame >> span.ui-icon-circle-triangl
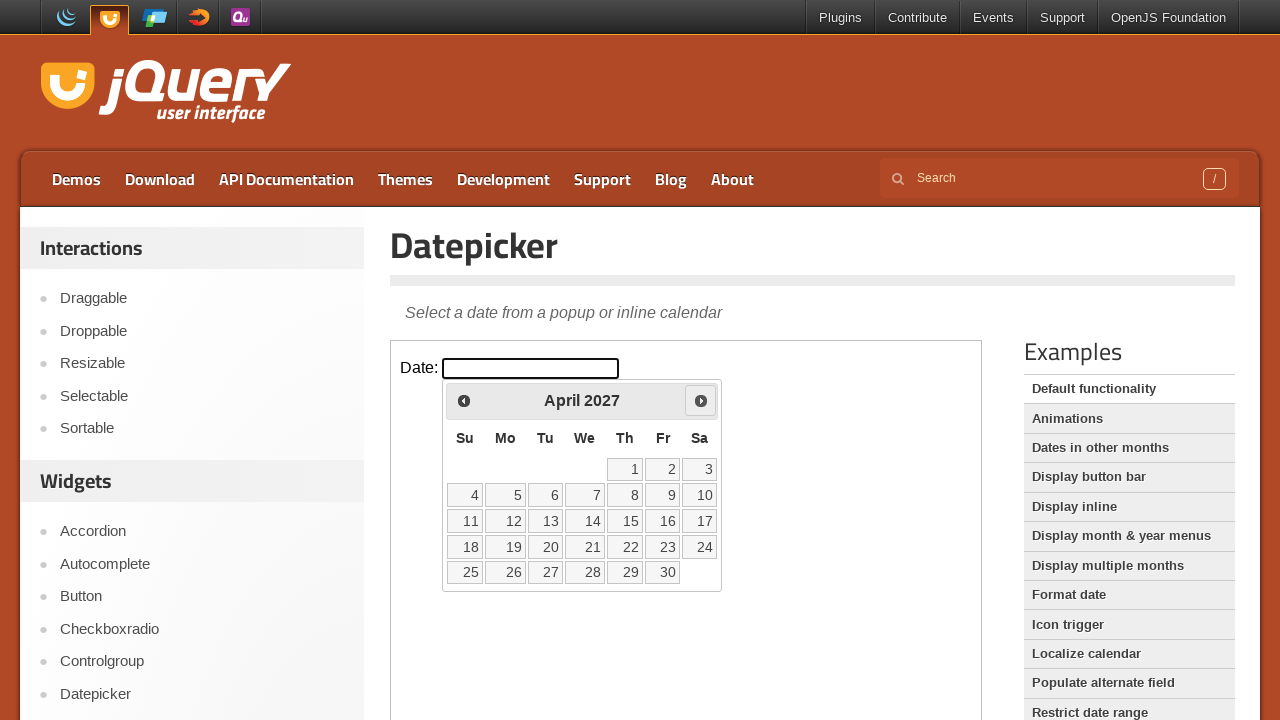

Retrieved current month (April) and year (2027)
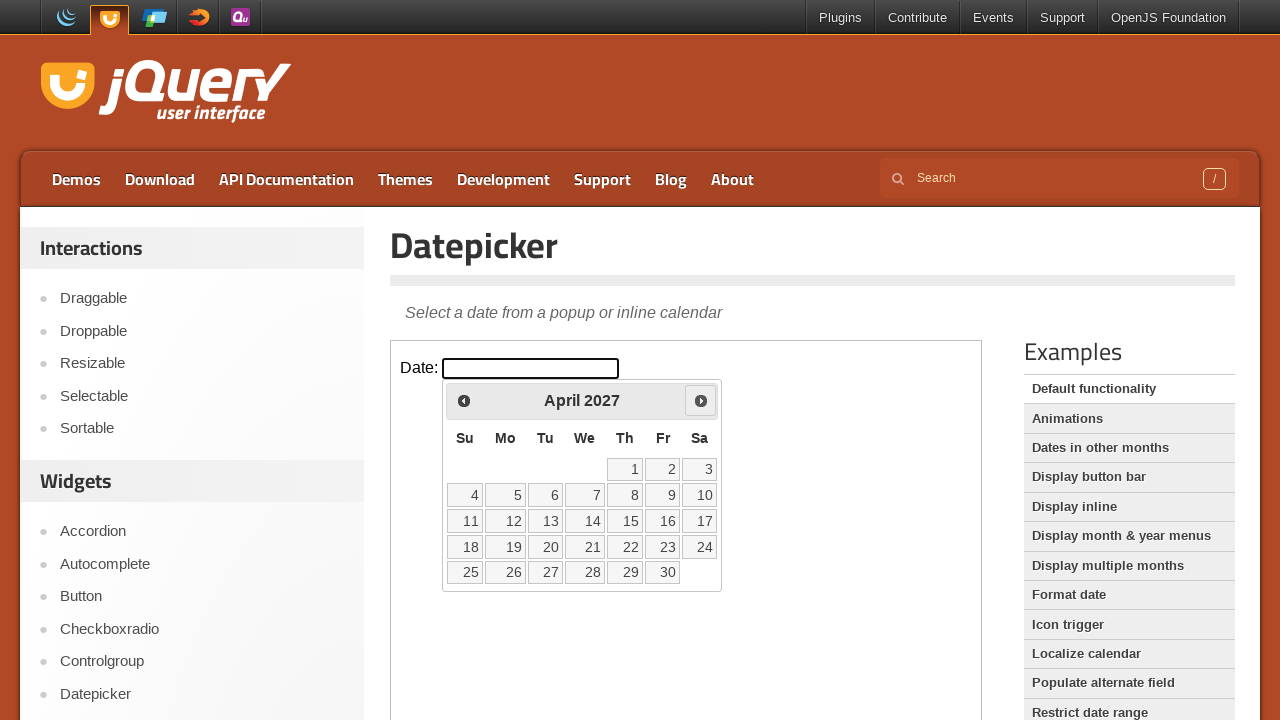

Clicked next month button to navigate forward at (701, 400) on iframe.demo-frame >> internal:control=enter-frame >> span.ui-icon-circle-triangl
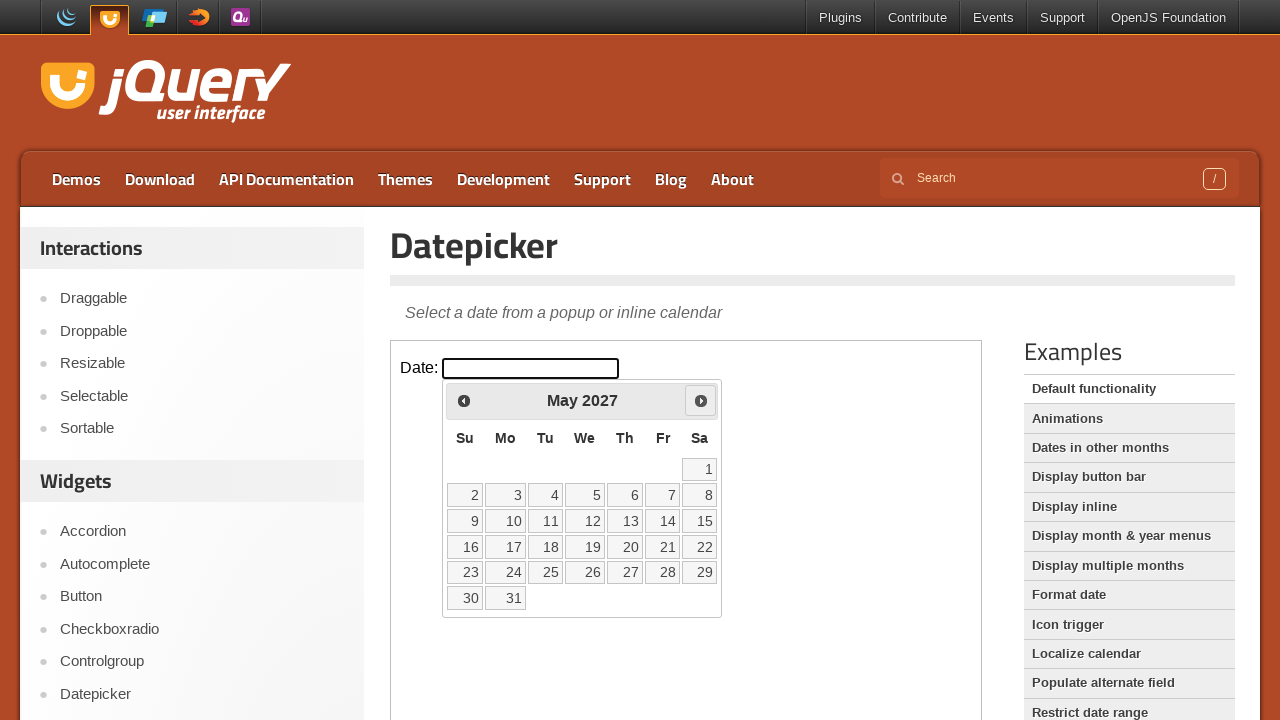

Retrieved current month (May) and year (2027)
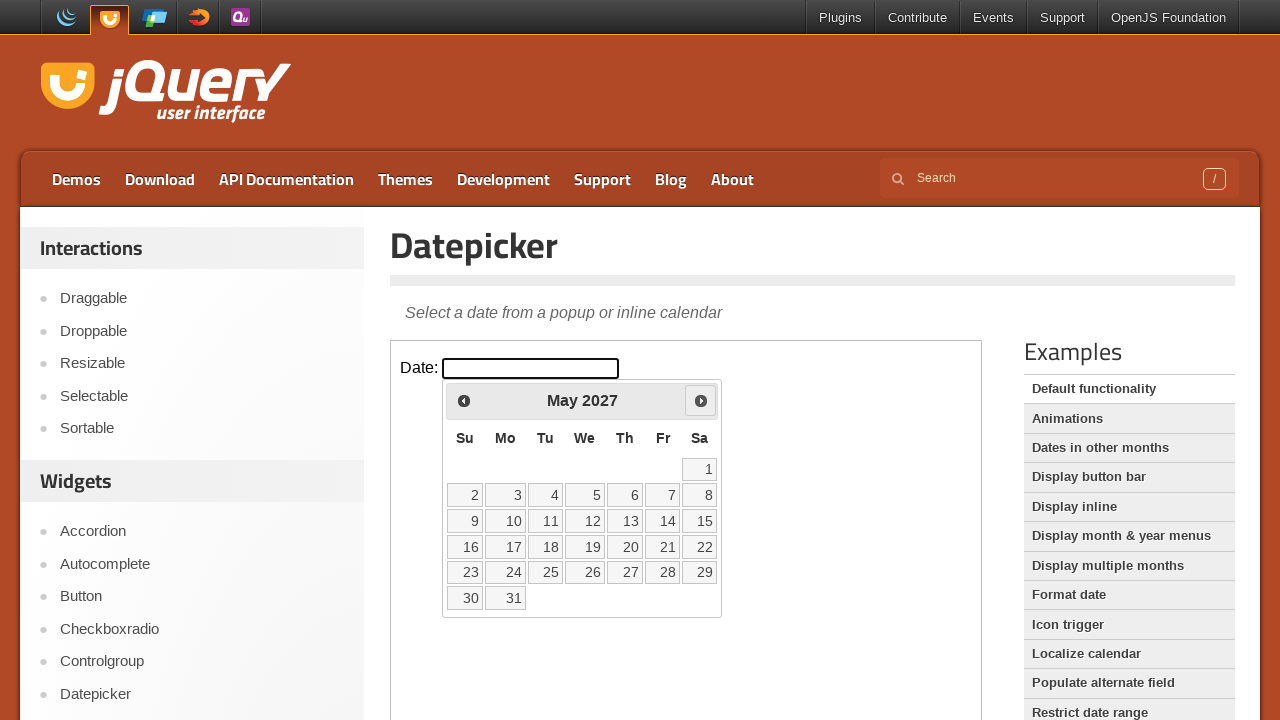

Clicked next month button to navigate forward at (701, 400) on iframe.demo-frame >> internal:control=enter-frame >> span.ui-icon-circle-triangl
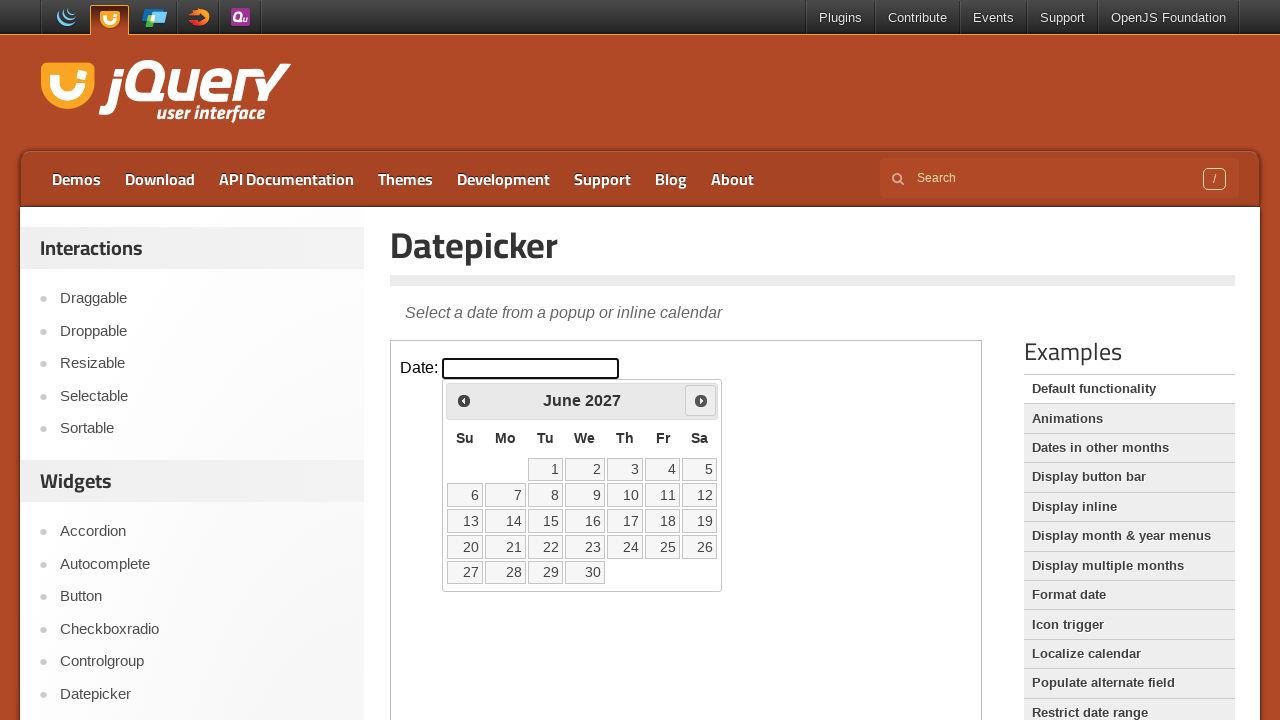

Retrieved current month (June) and year (2027)
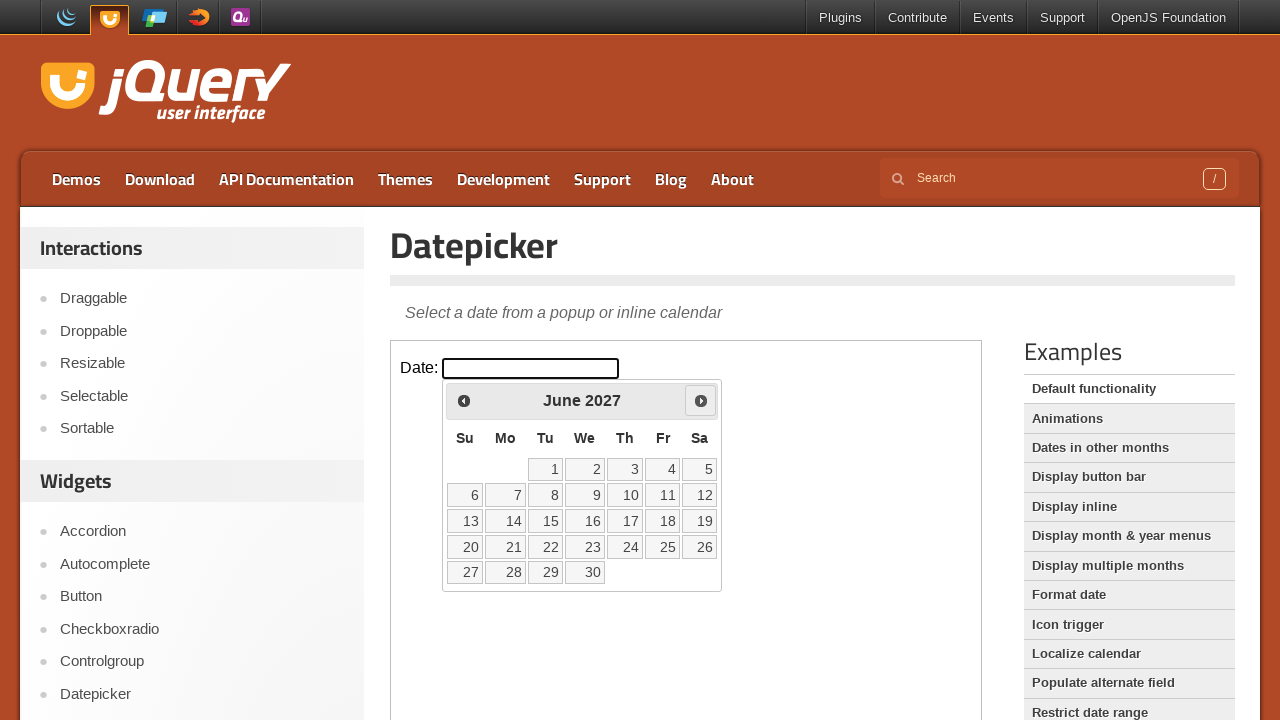

Clicked next month button to navigate forward at (701, 400) on iframe.demo-frame >> internal:control=enter-frame >> span.ui-icon-circle-triangl
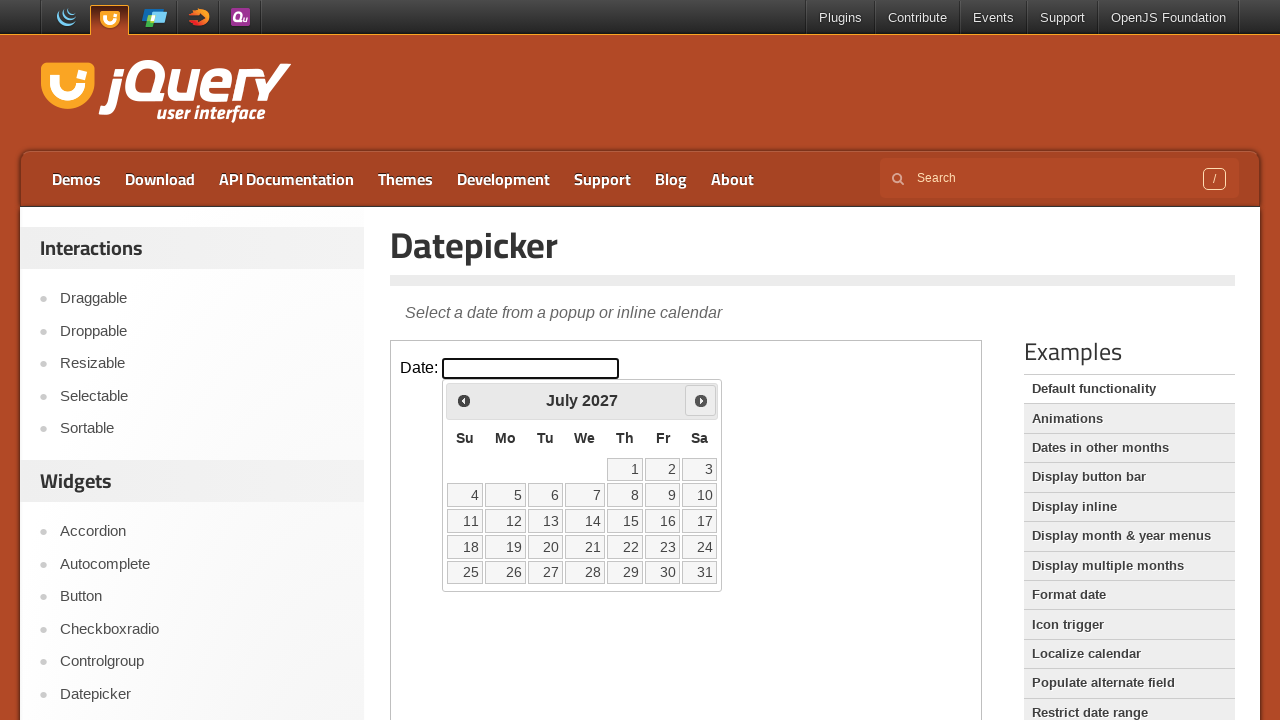

Retrieved current month (July) and year (2027)
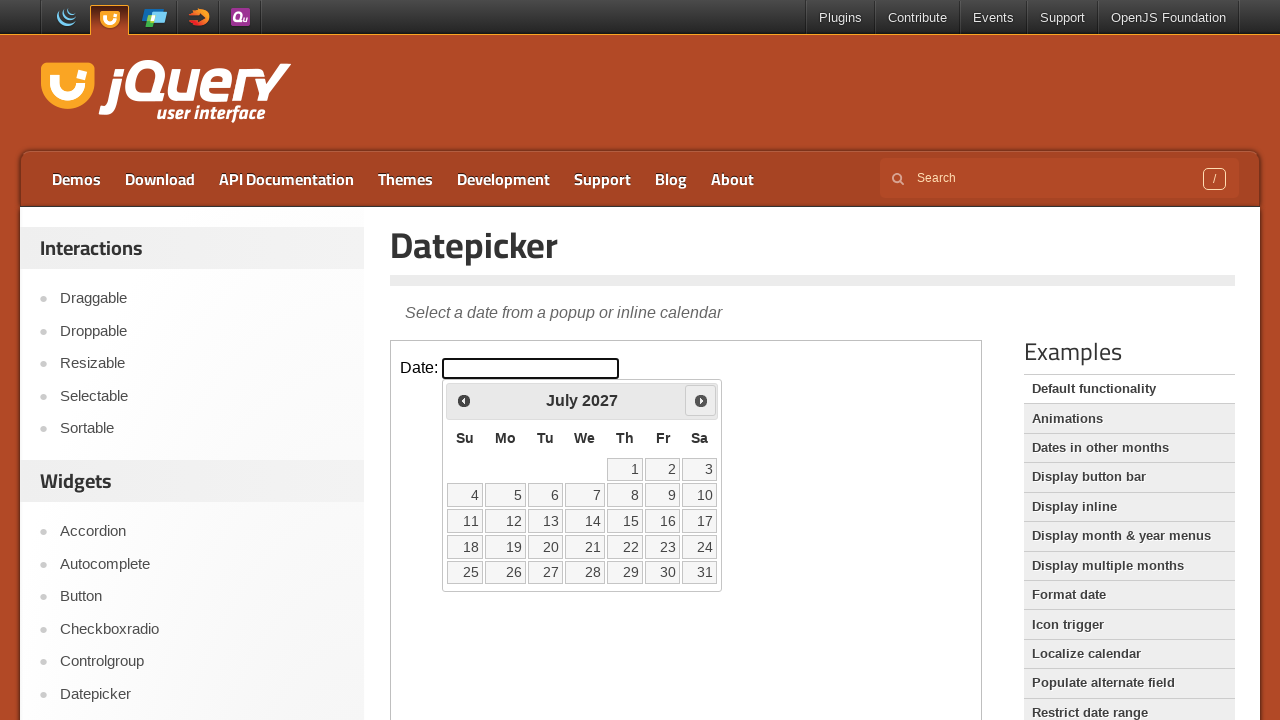

Clicked next month button to navigate forward at (701, 400) on iframe.demo-frame >> internal:control=enter-frame >> span.ui-icon-circle-triangl
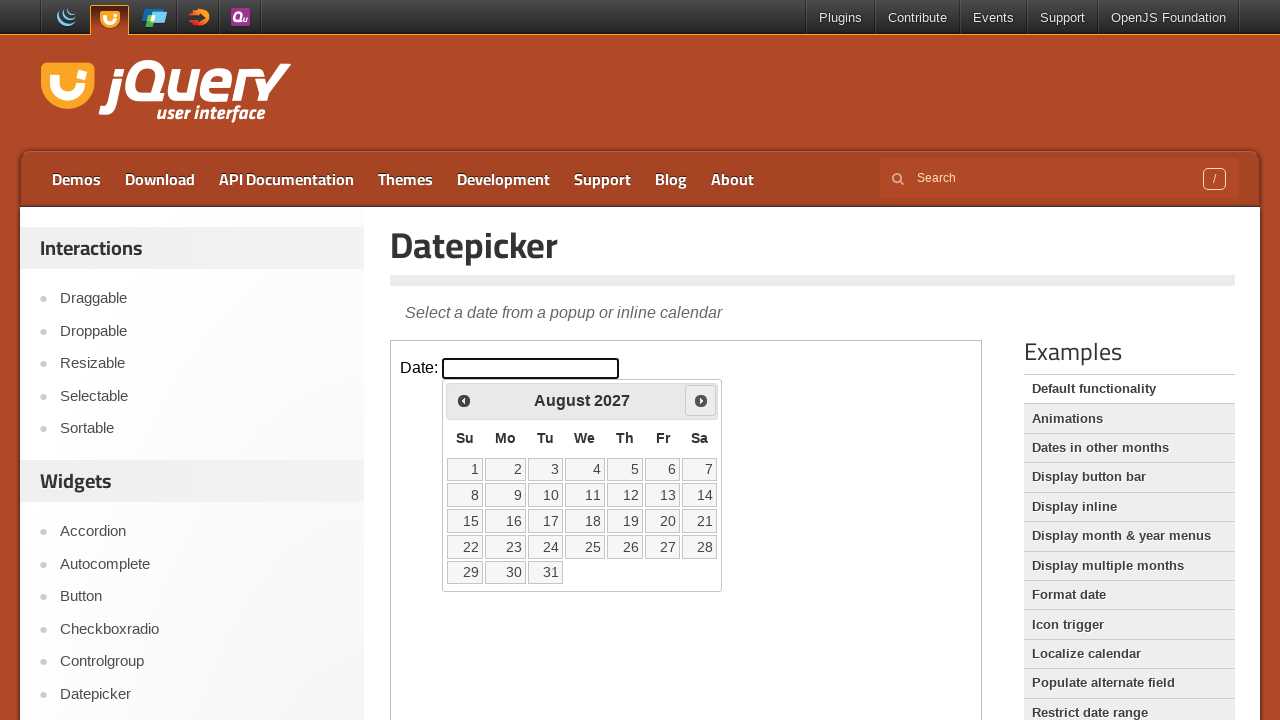

Retrieved current month (August) and year (2027)
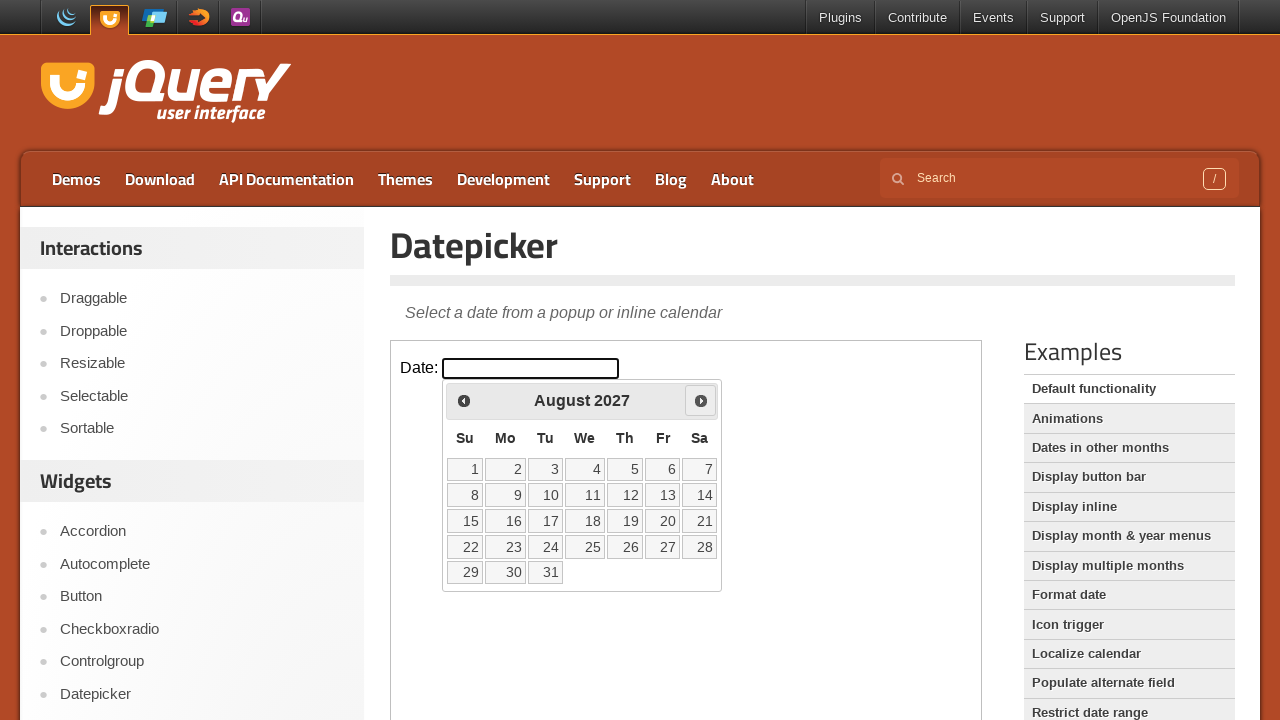

Clicked next month button to navigate forward at (701, 400) on iframe.demo-frame >> internal:control=enter-frame >> span.ui-icon-circle-triangl
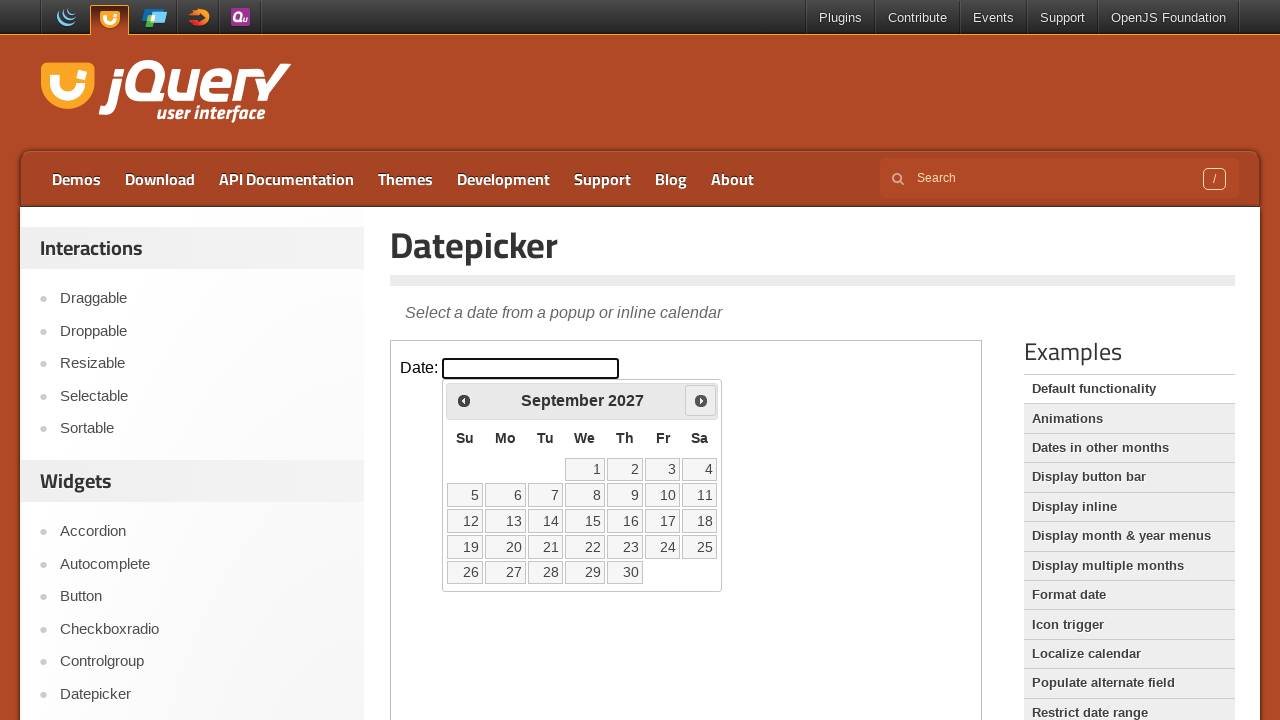

Retrieved current month (September) and year (2027)
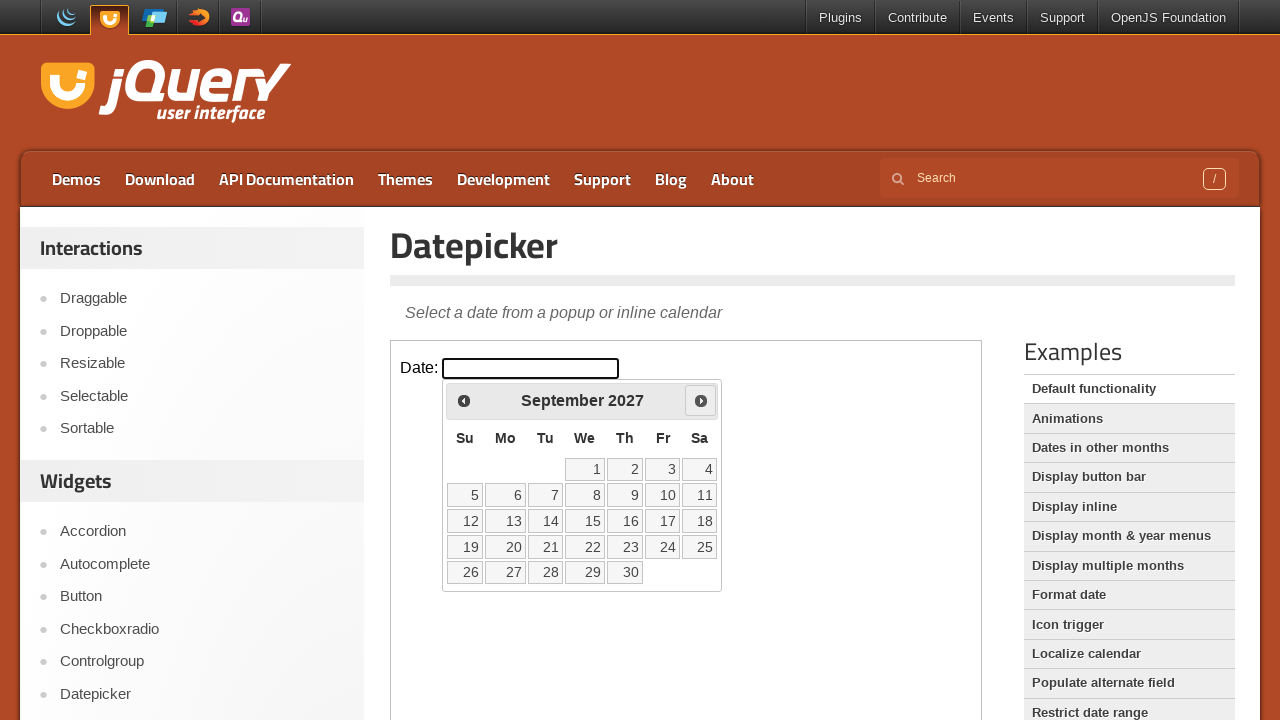

Clicked next month button to navigate forward at (701, 400) on iframe.demo-frame >> internal:control=enter-frame >> span.ui-icon-circle-triangl
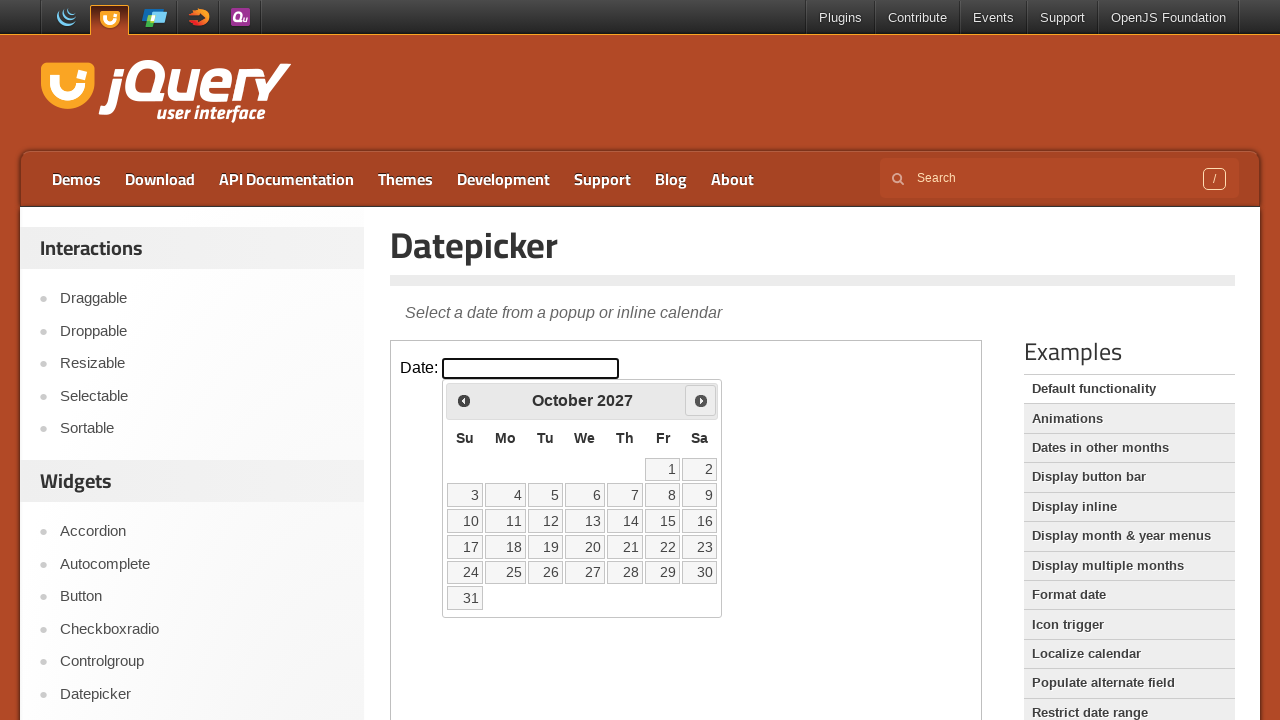

Retrieved current month (October) and year (2027)
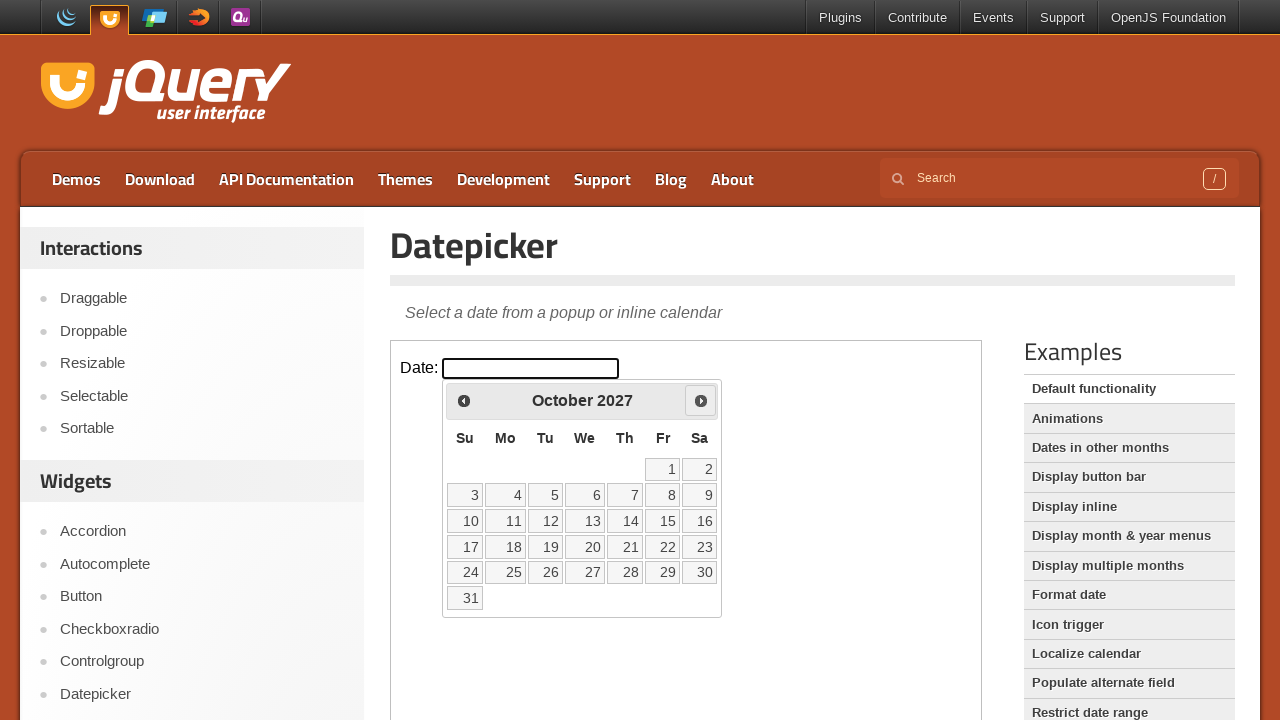

Clicked next month button to navigate forward at (701, 400) on iframe.demo-frame >> internal:control=enter-frame >> span.ui-icon-circle-triangl
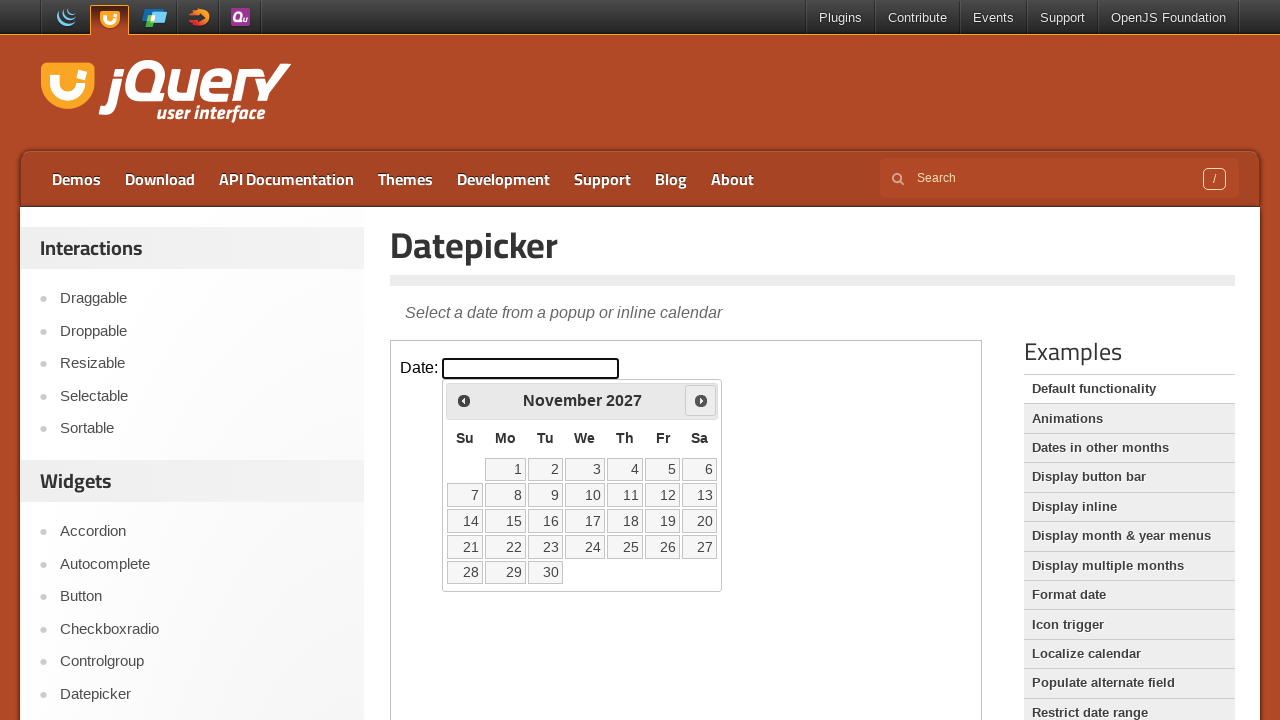

Retrieved current month (November) and year (2027)
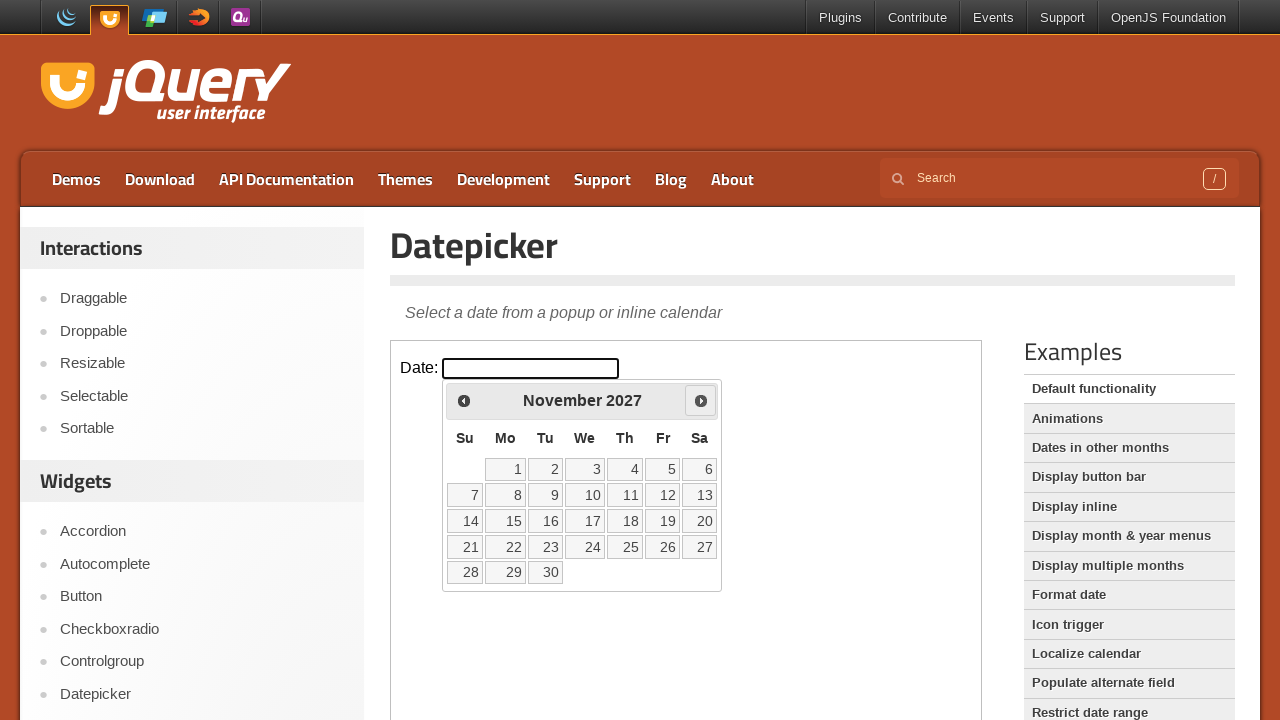

Clicked next month button to navigate forward at (701, 400) on iframe.demo-frame >> internal:control=enter-frame >> span.ui-icon-circle-triangl
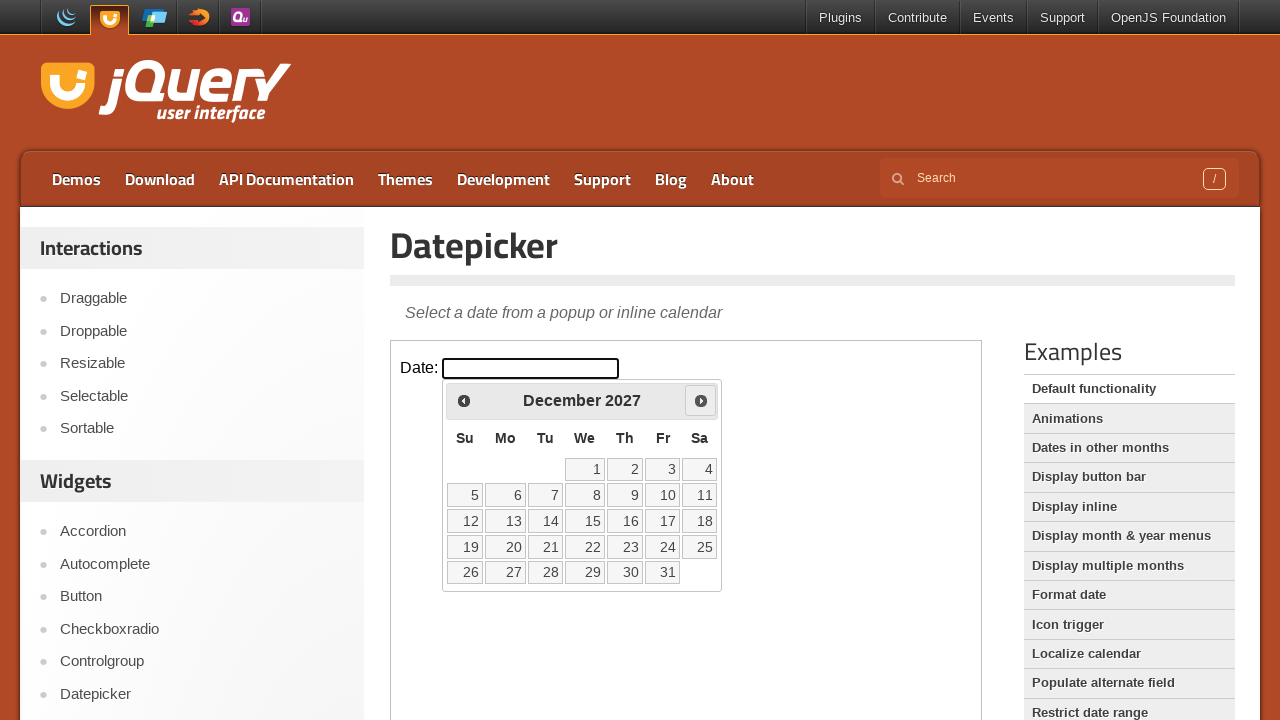

Retrieved current month (December) and year (2027)
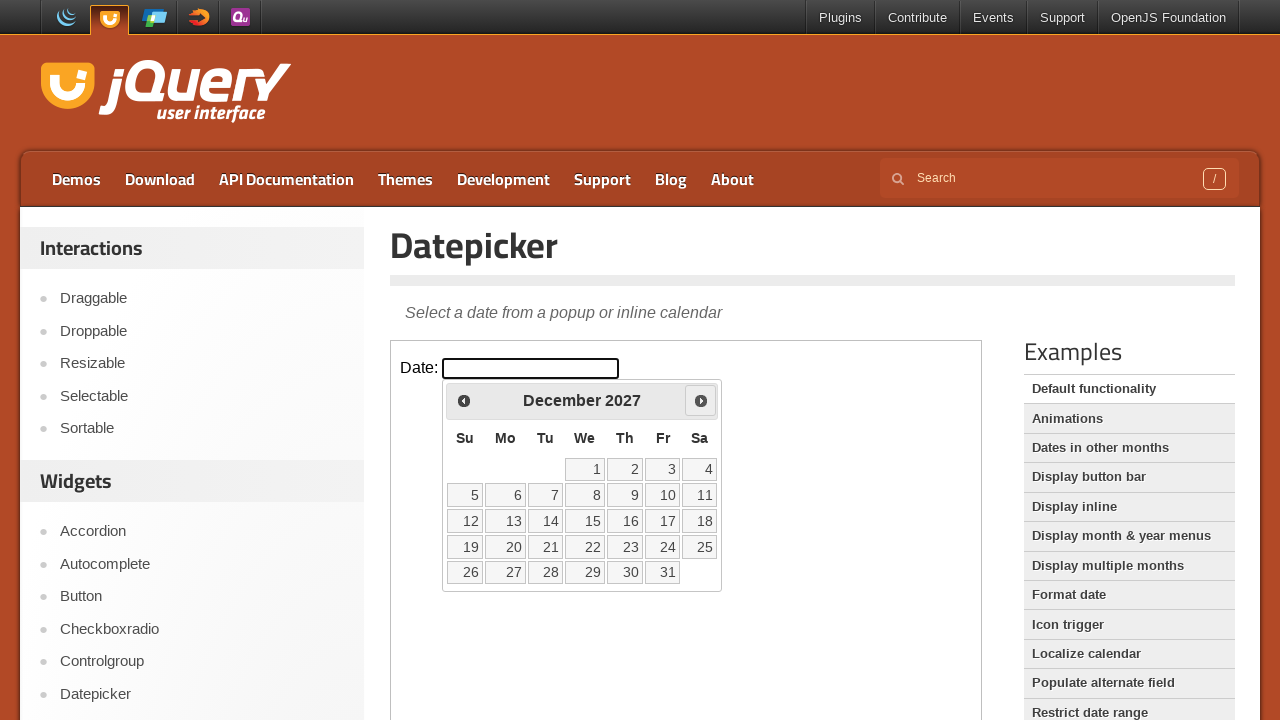

Clicked next month button to navigate forward at (701, 400) on iframe.demo-frame >> internal:control=enter-frame >> span.ui-icon-circle-triangl
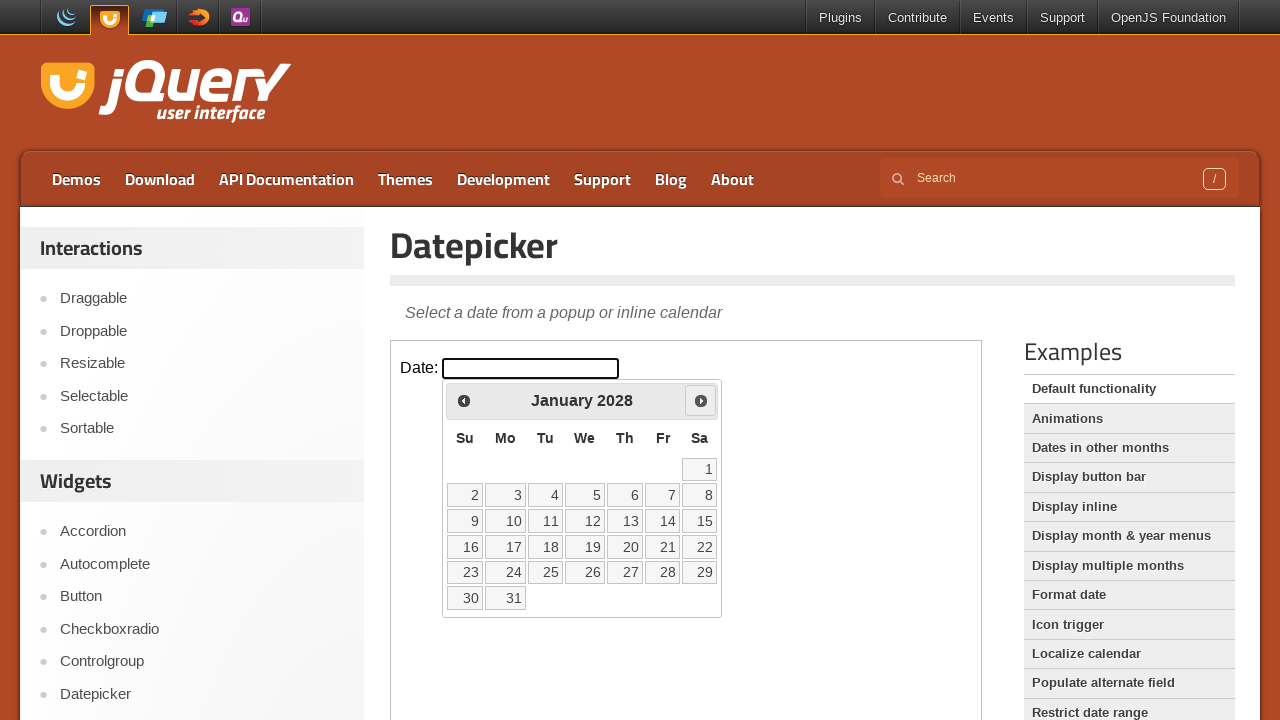

Retrieved current month (January) and year (2028)
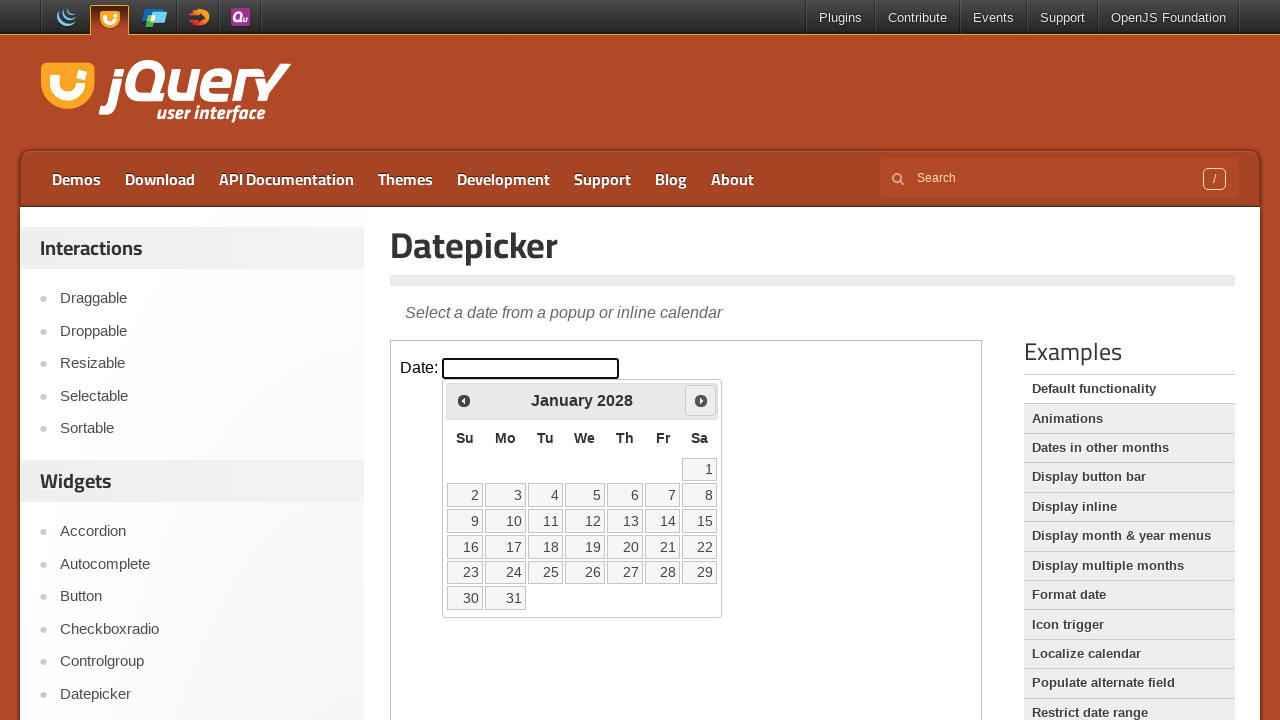

Clicked next month button to navigate forward at (701, 400) on iframe.demo-frame >> internal:control=enter-frame >> span.ui-icon-circle-triangl
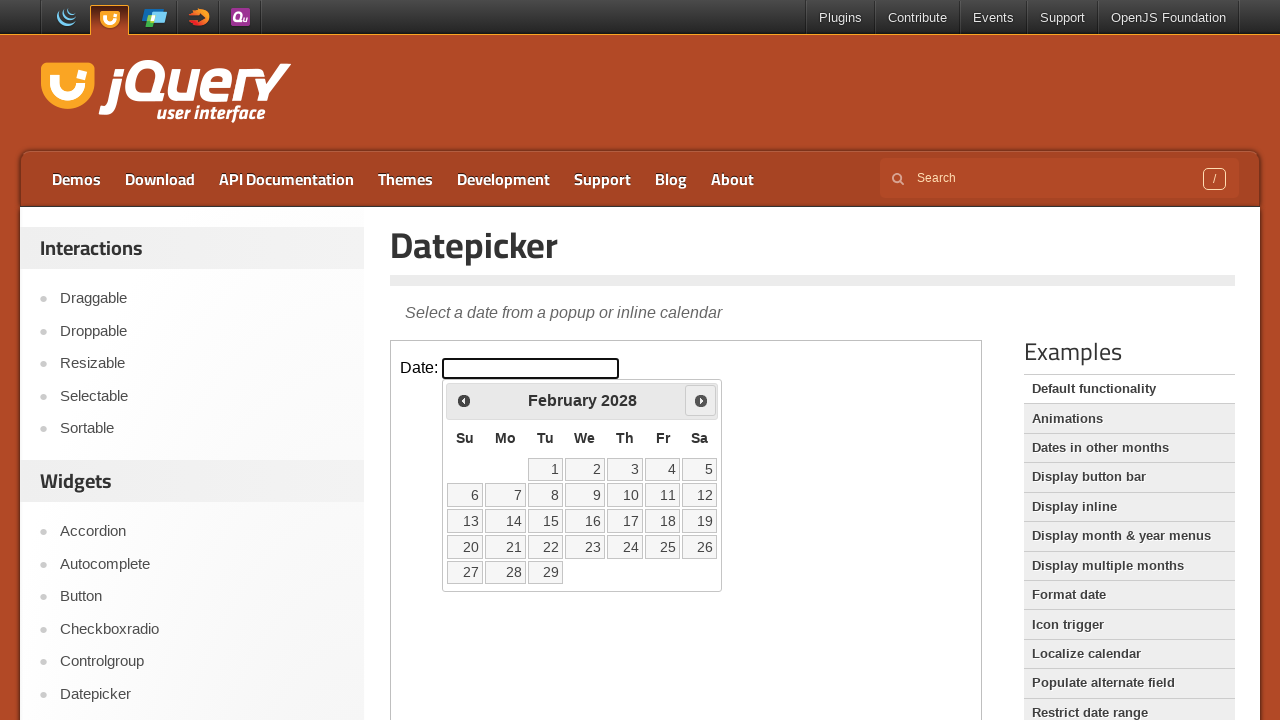

Retrieved current month (February) and year (2028)
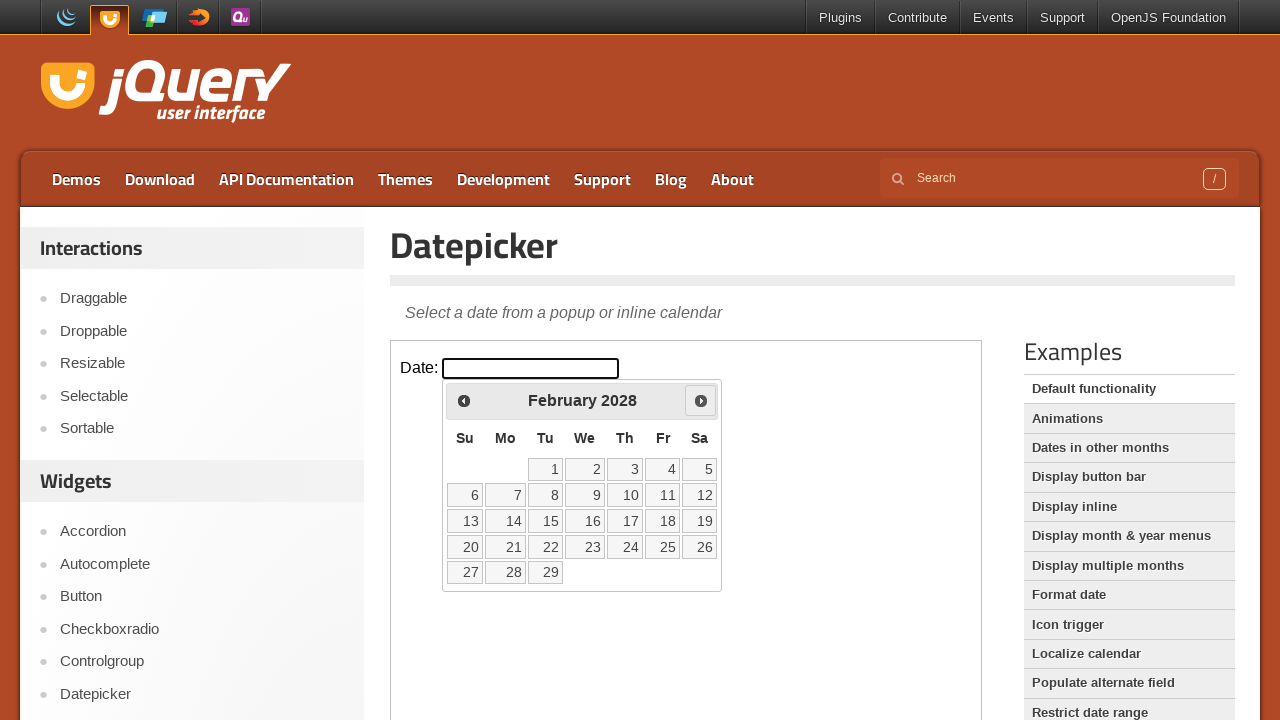

Clicked next month button to navigate forward at (701, 400) on iframe.demo-frame >> internal:control=enter-frame >> span.ui-icon-circle-triangl
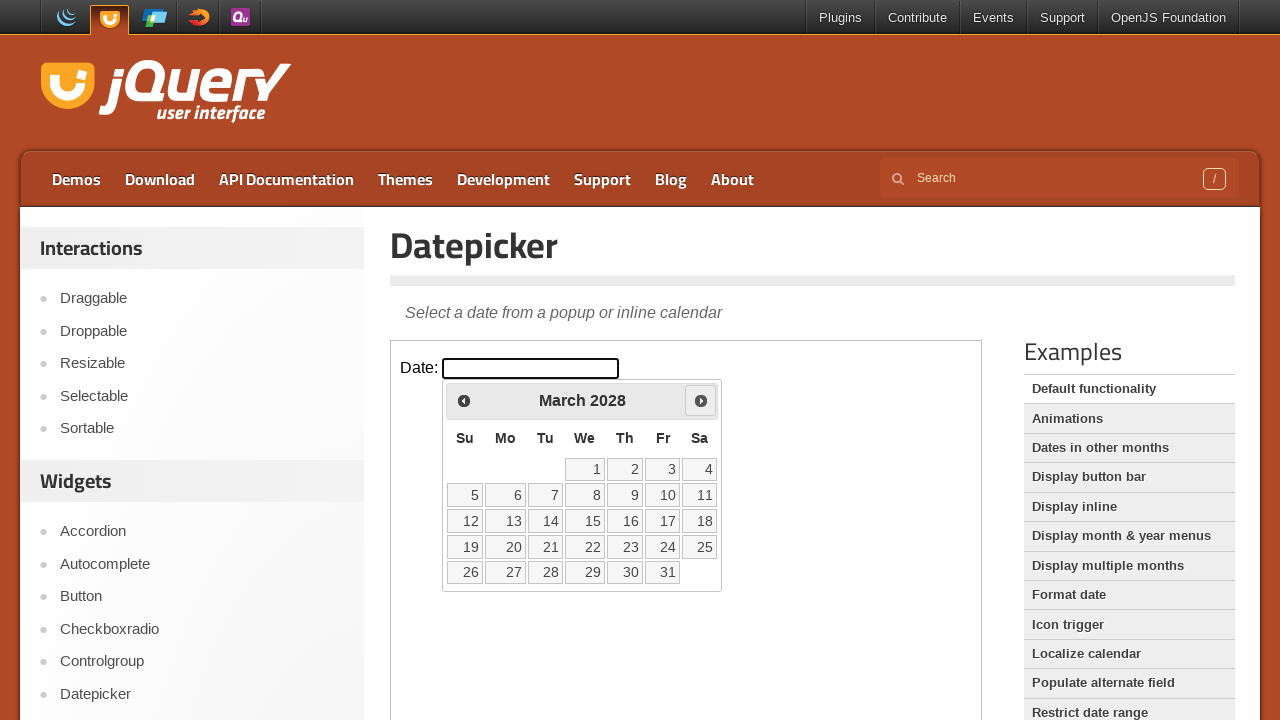

Retrieved current month (March) and year (2028)
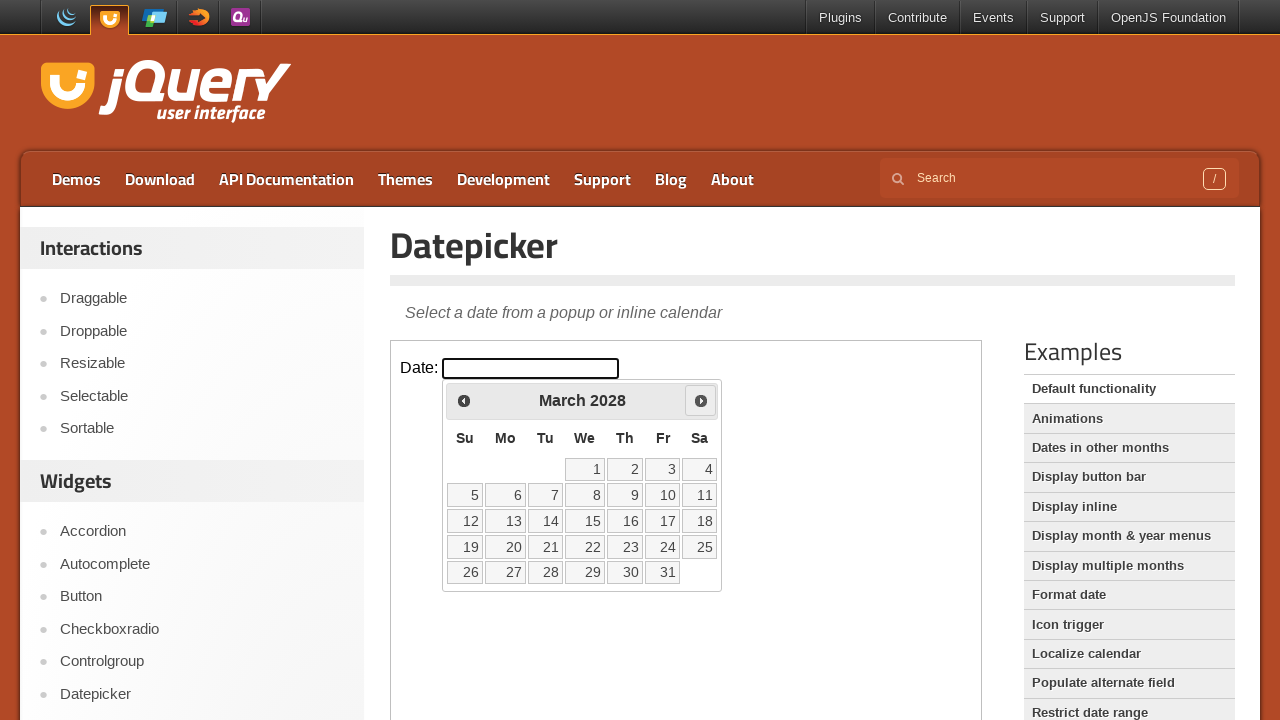

Clicked next month button to navigate forward at (701, 400) on iframe.demo-frame >> internal:control=enter-frame >> span.ui-icon-circle-triangl
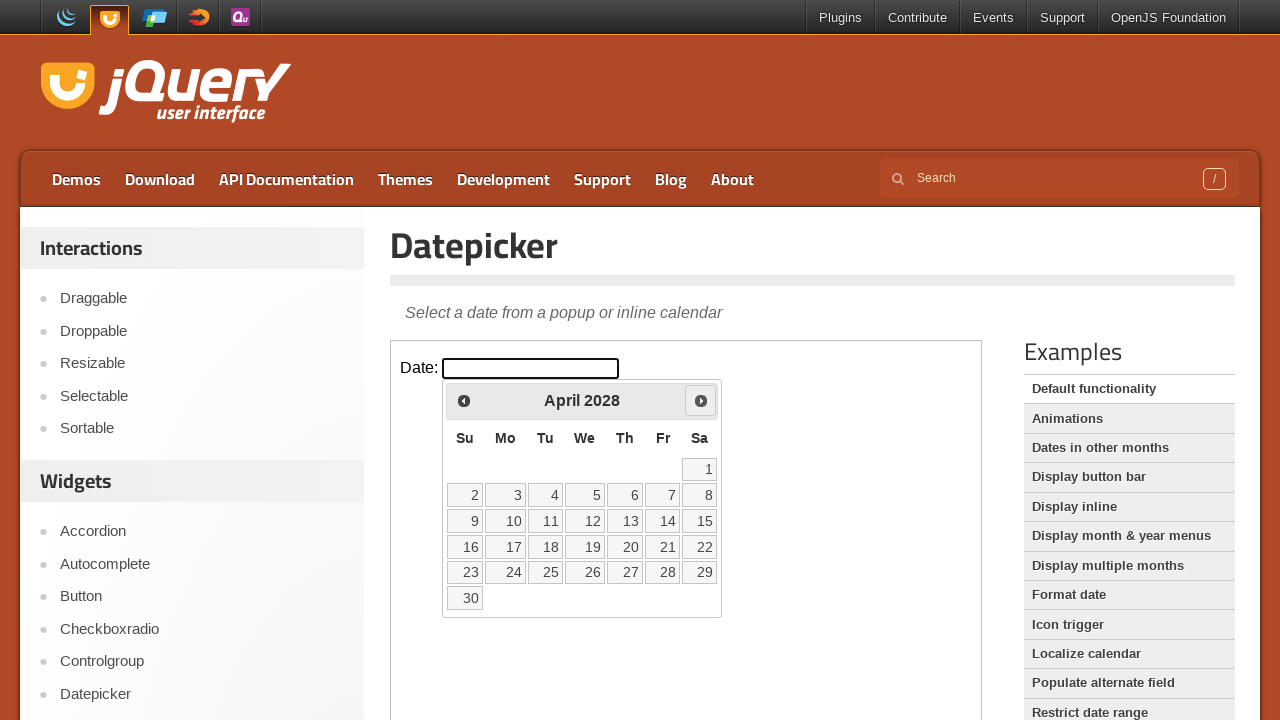

Retrieved current month (April) and year (2028)
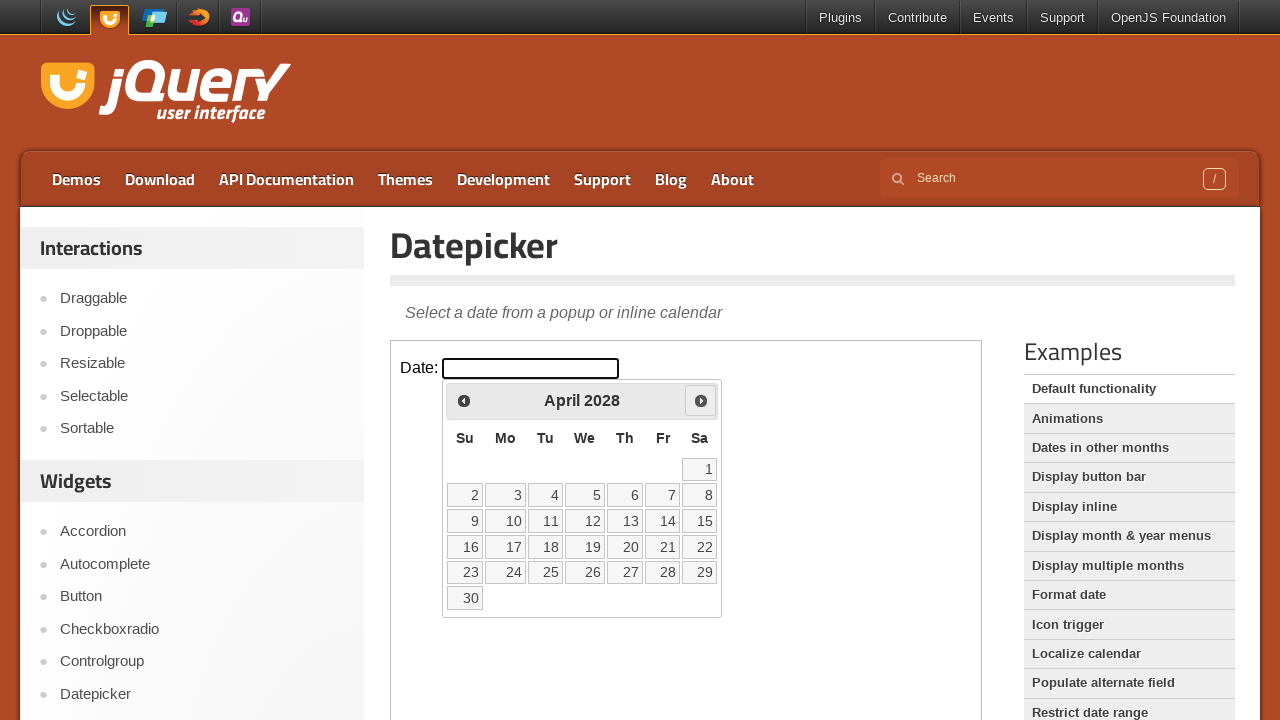

Clicked next month button to navigate forward at (701, 400) on iframe.demo-frame >> internal:control=enter-frame >> span.ui-icon-circle-triangl
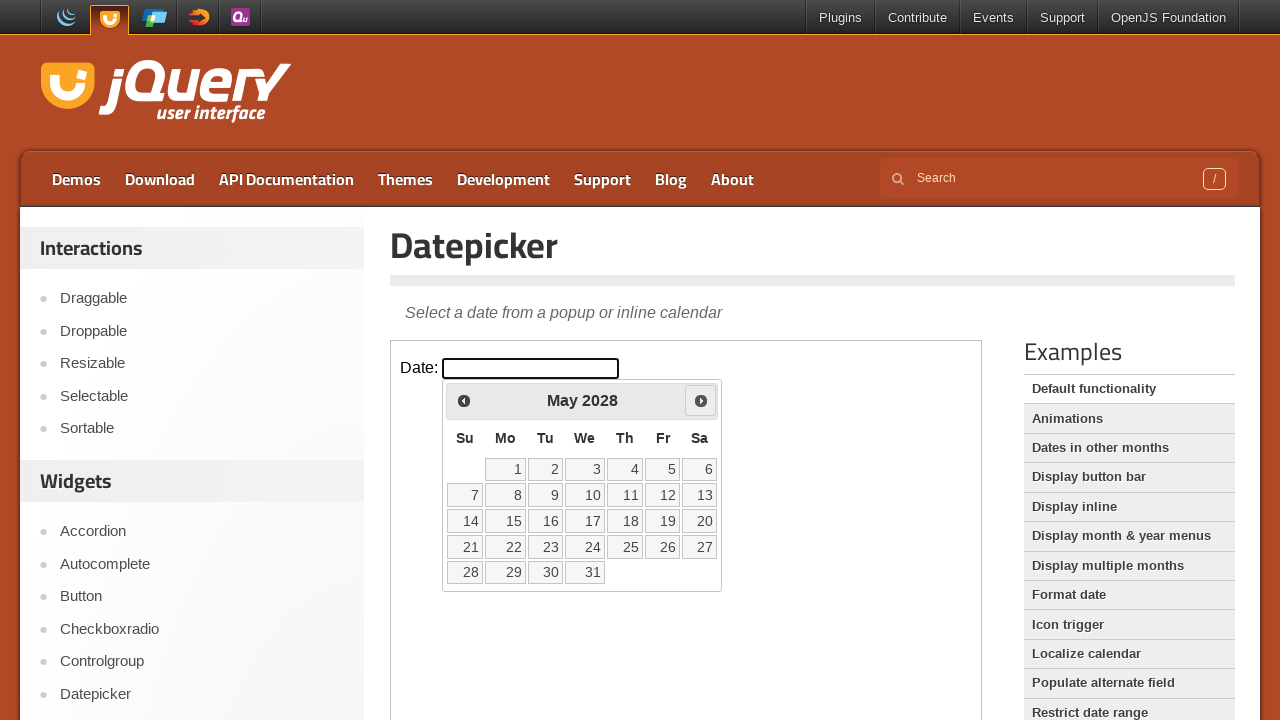

Retrieved current month (May) and year (2028)
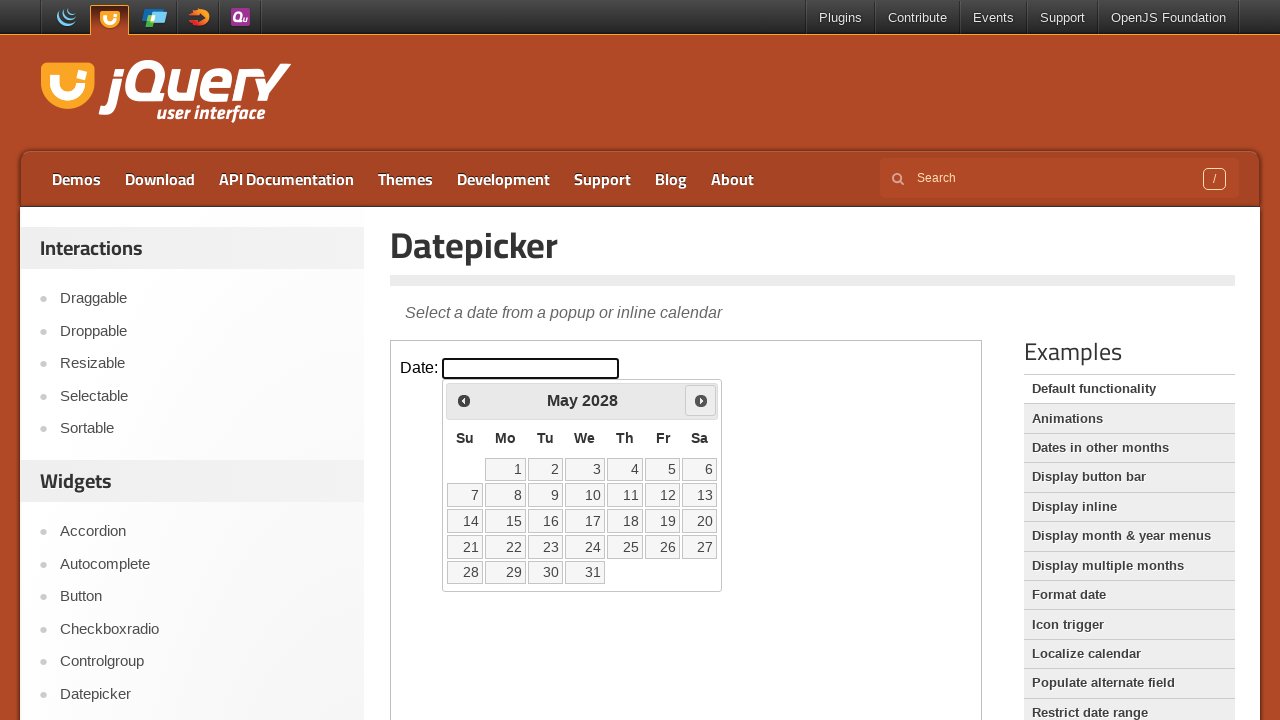

Clicked next month button to navigate forward at (701, 400) on iframe.demo-frame >> internal:control=enter-frame >> span.ui-icon-circle-triangl
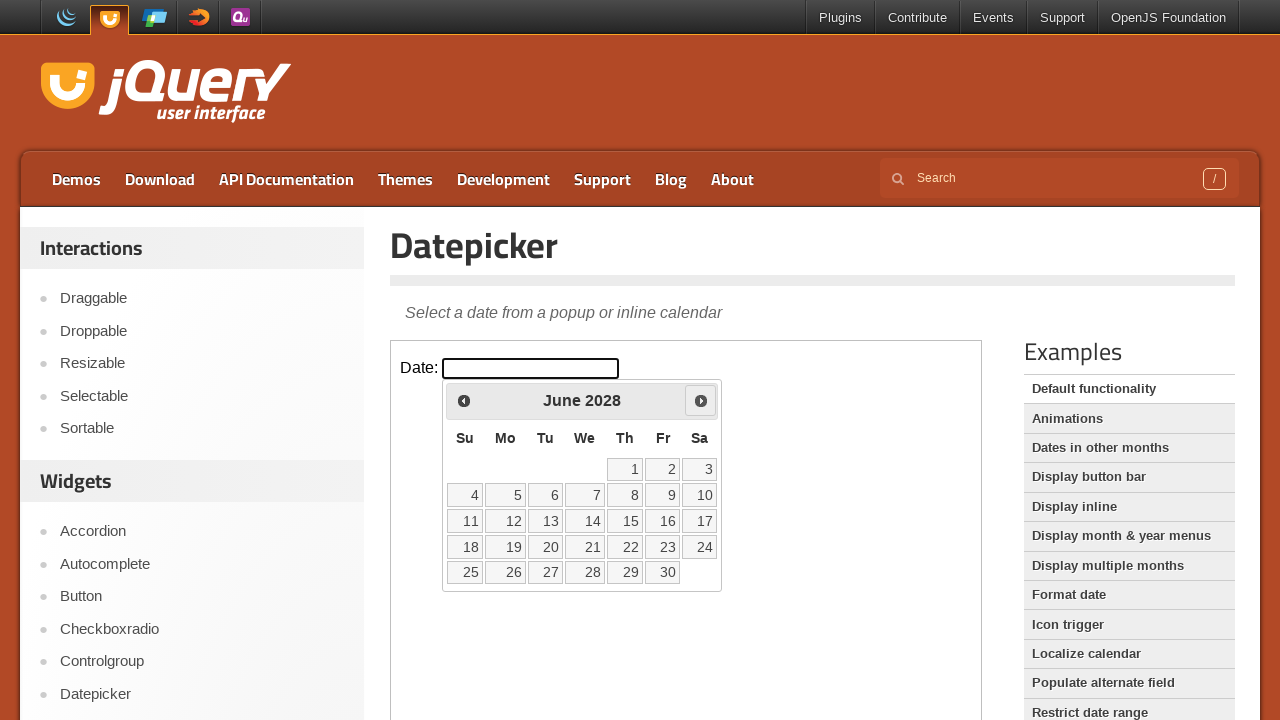

Retrieved current month (June) and year (2028)
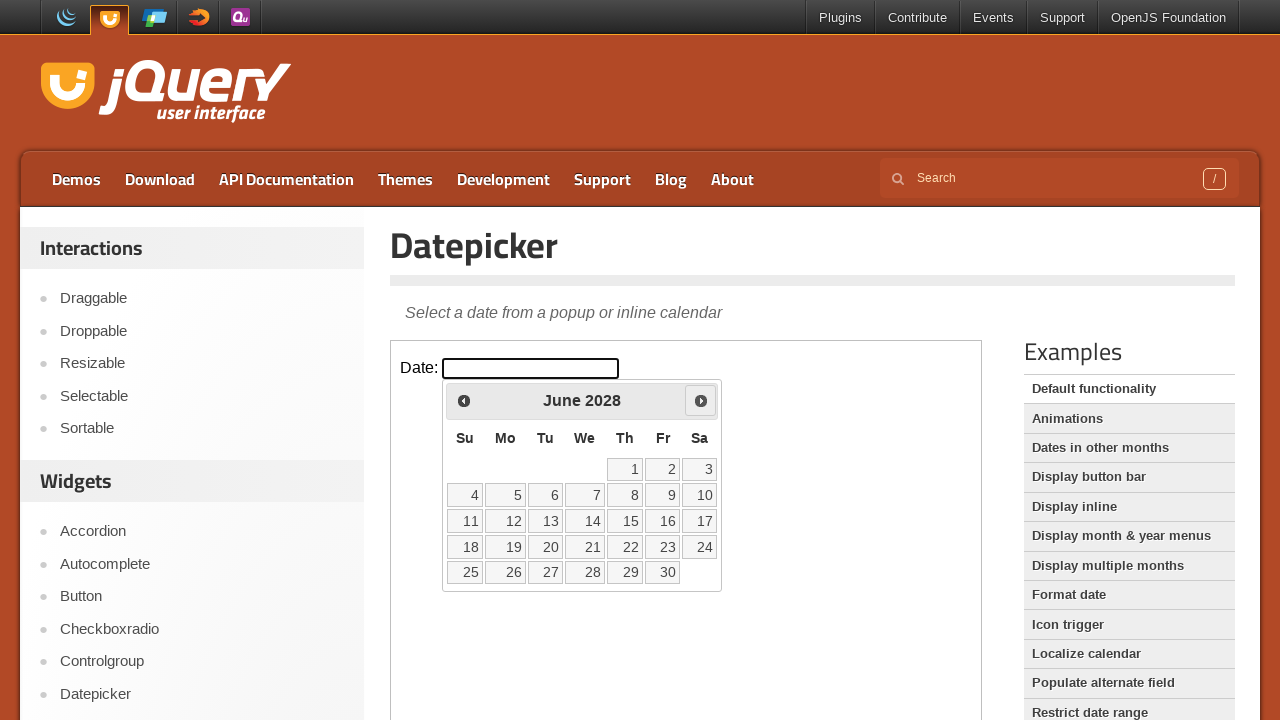

Clicked next month button to navigate forward at (701, 400) on iframe.demo-frame >> internal:control=enter-frame >> span.ui-icon-circle-triangl
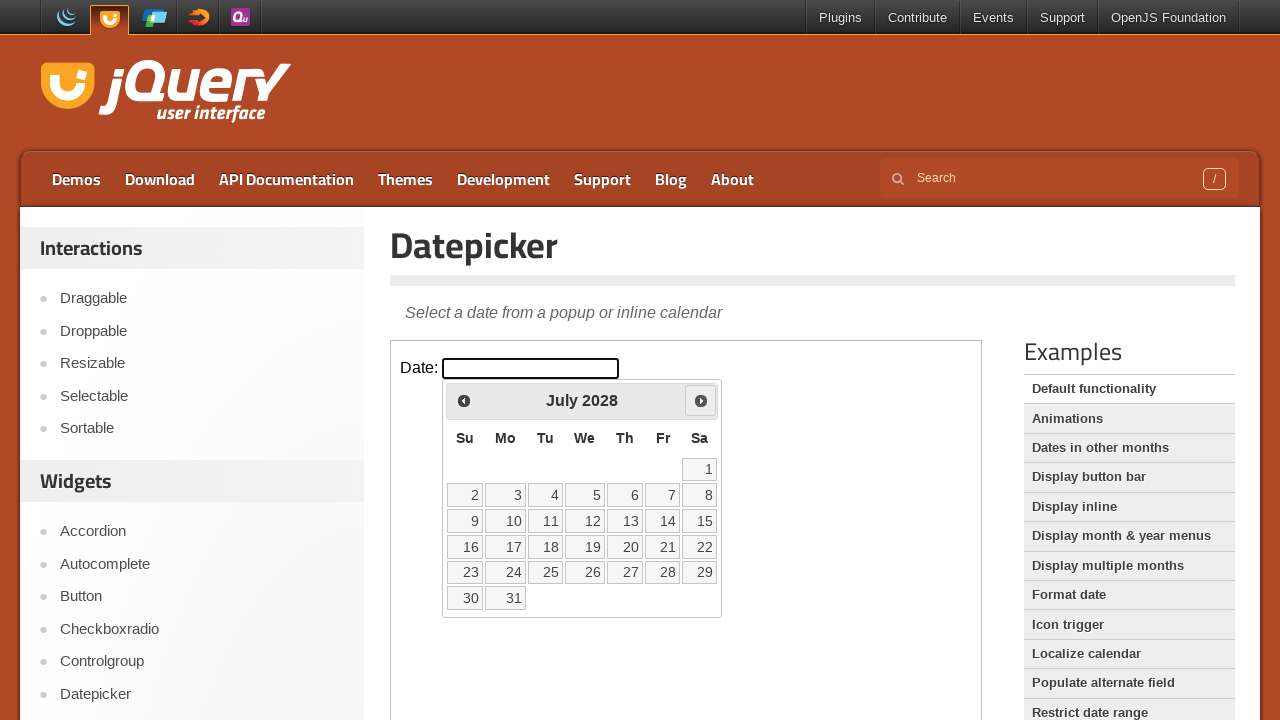

Retrieved current month (July) and year (2028)
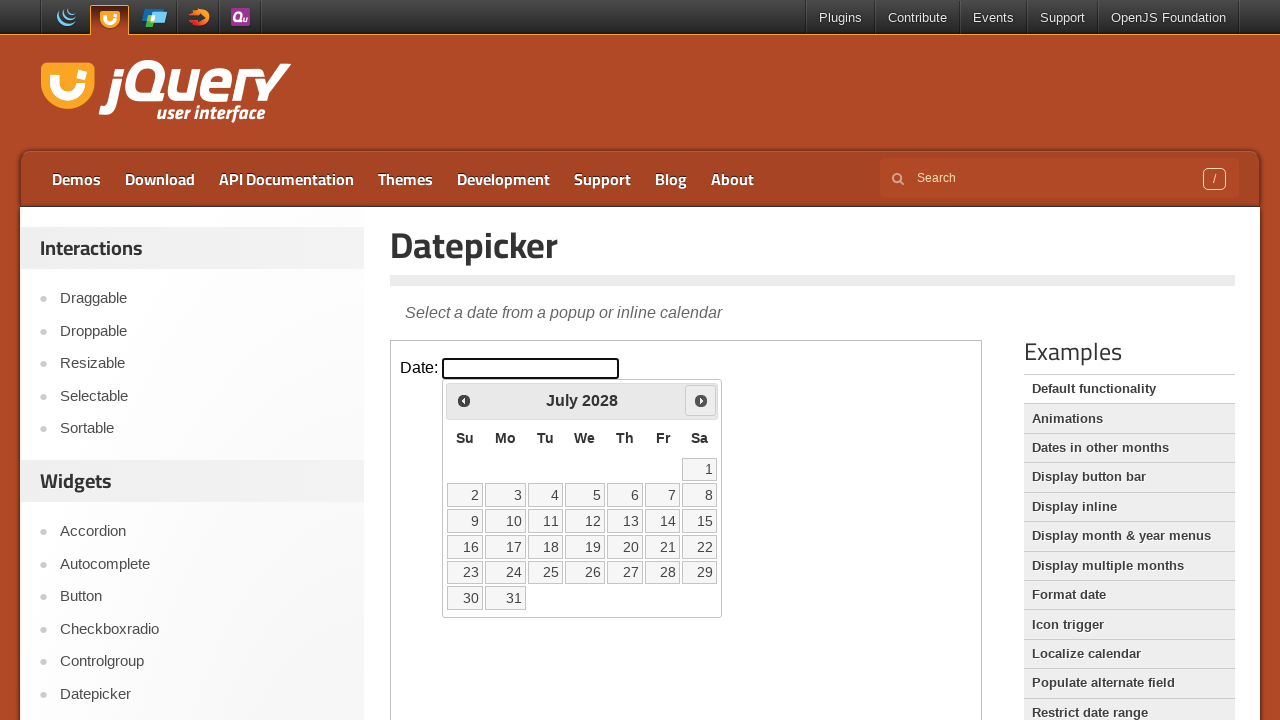

Clicked next month button to navigate forward at (701, 400) on iframe.demo-frame >> internal:control=enter-frame >> span.ui-icon-circle-triangl
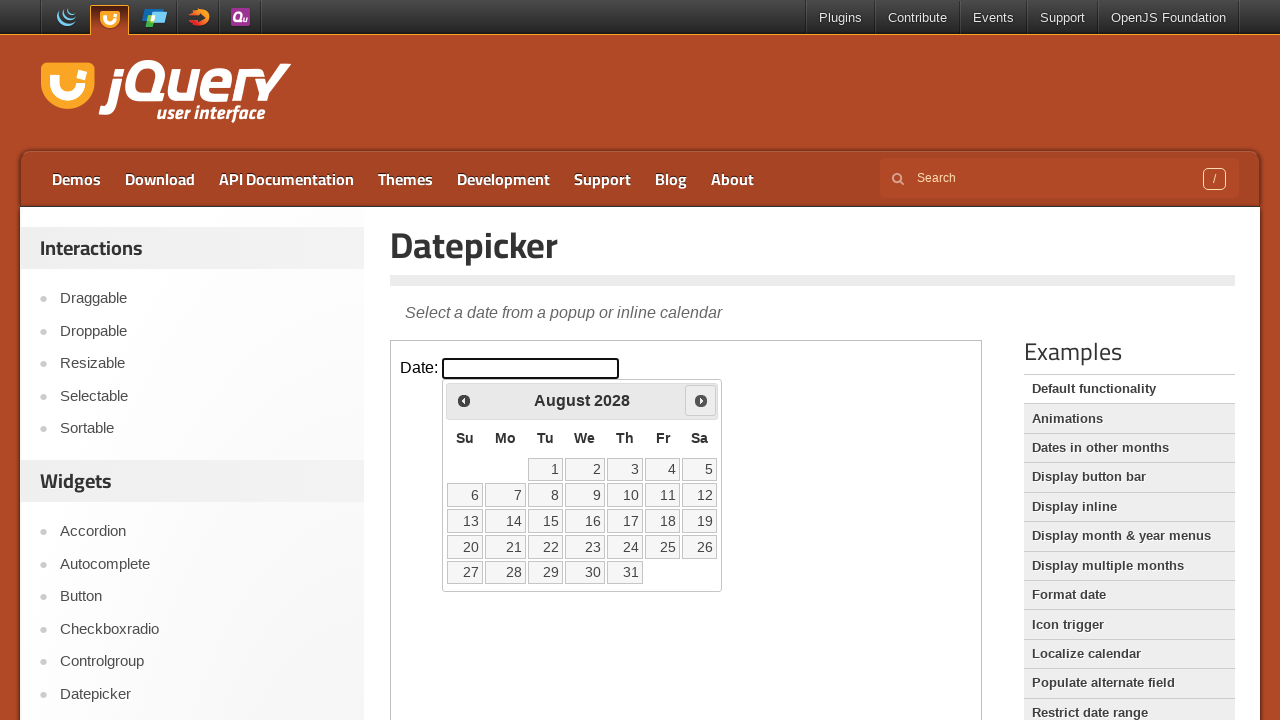

Retrieved current month (August) and year (2028)
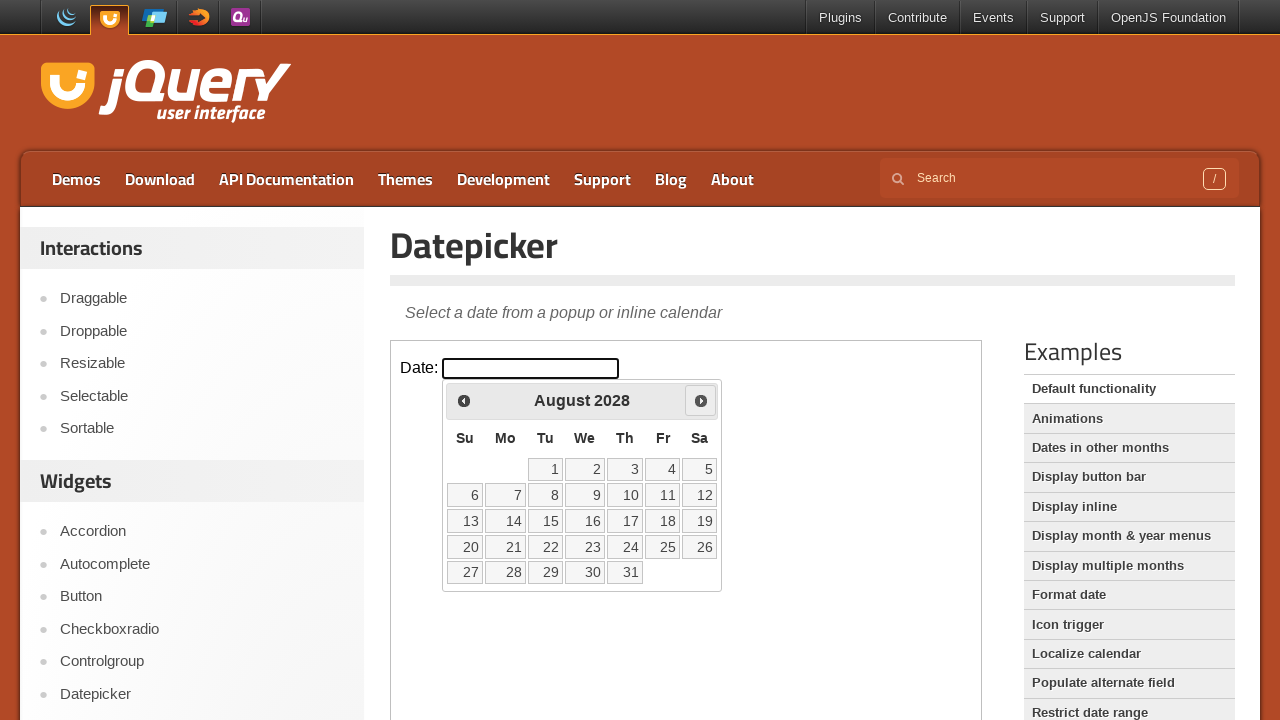

Clicked next month button to navigate forward at (701, 400) on iframe.demo-frame >> internal:control=enter-frame >> span.ui-icon-circle-triangl
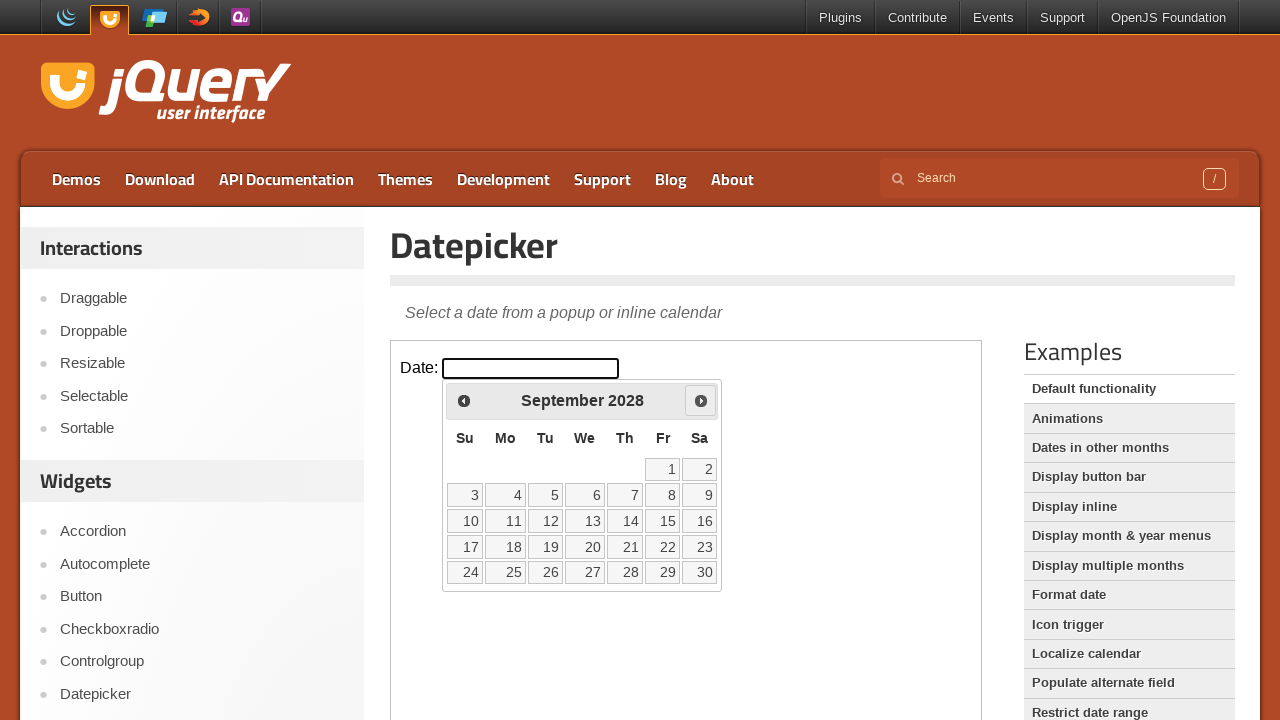

Retrieved current month (September) and year (2028)
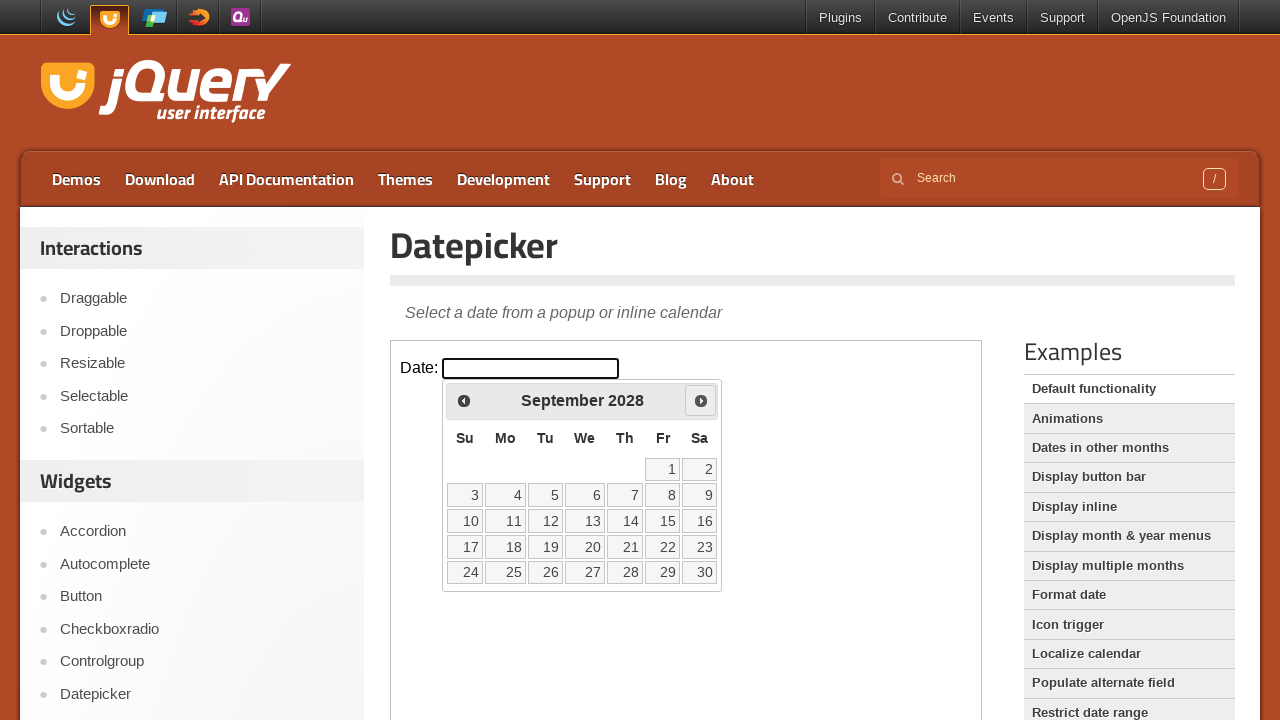

Clicked next month button to navigate forward at (701, 400) on iframe.demo-frame >> internal:control=enter-frame >> span.ui-icon-circle-triangl
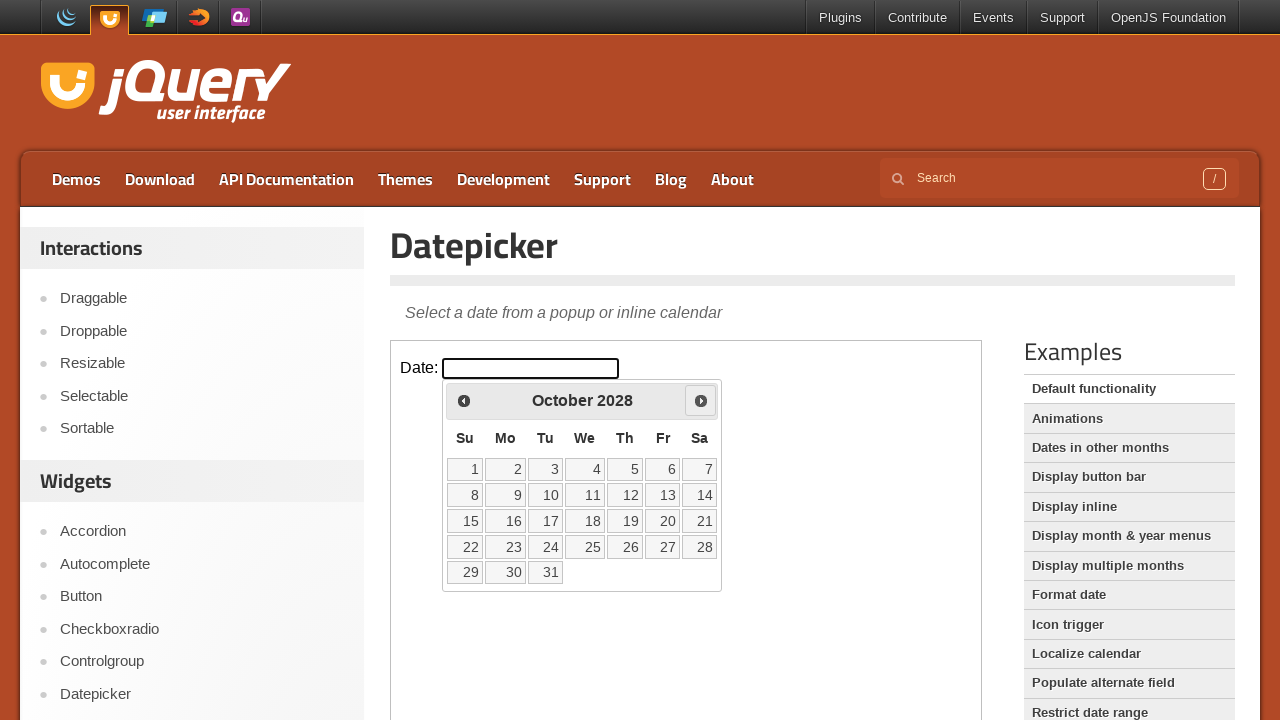

Retrieved current month (October) and year (2028)
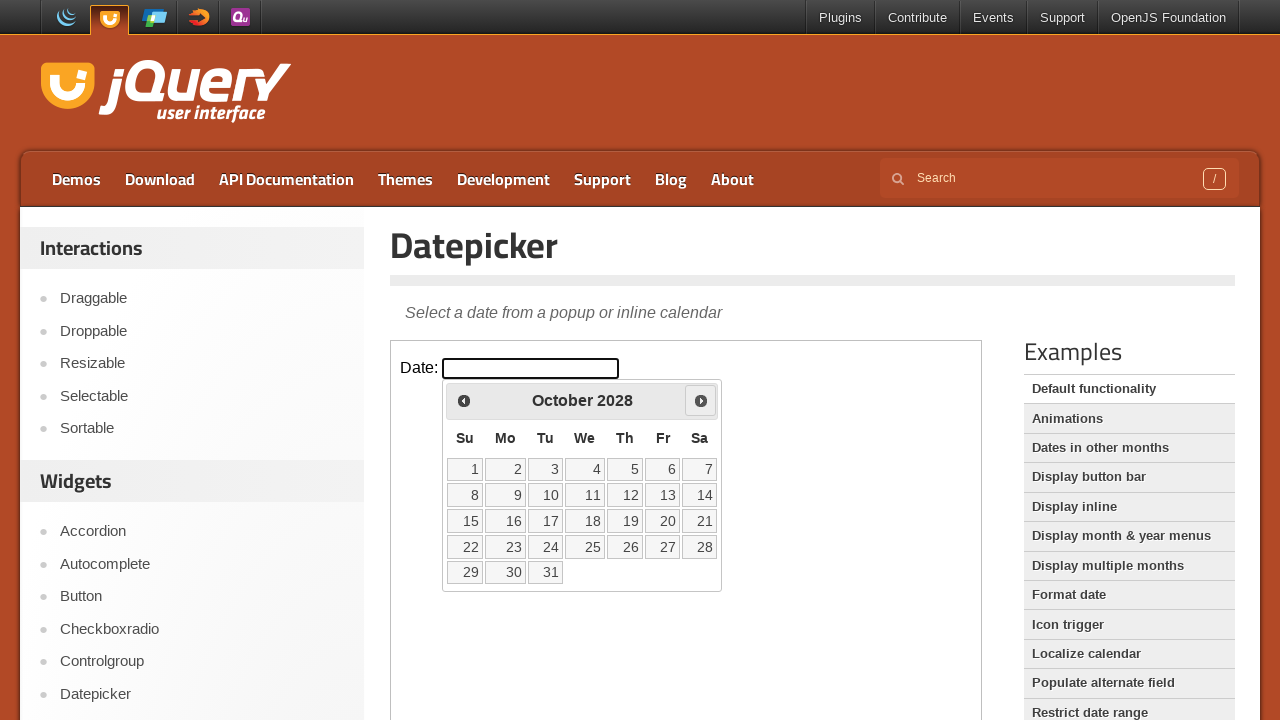

Clicked next month button to navigate forward at (701, 400) on iframe.demo-frame >> internal:control=enter-frame >> span.ui-icon-circle-triangl
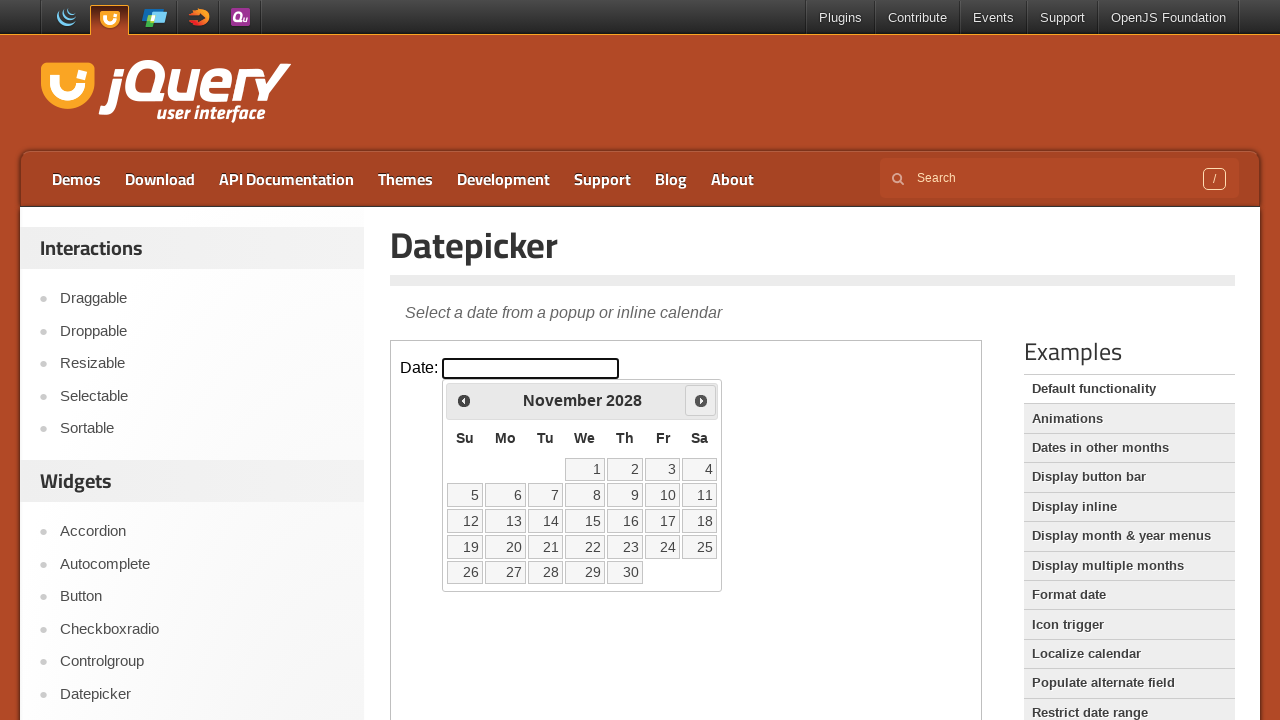

Retrieved current month (November) and year (2028)
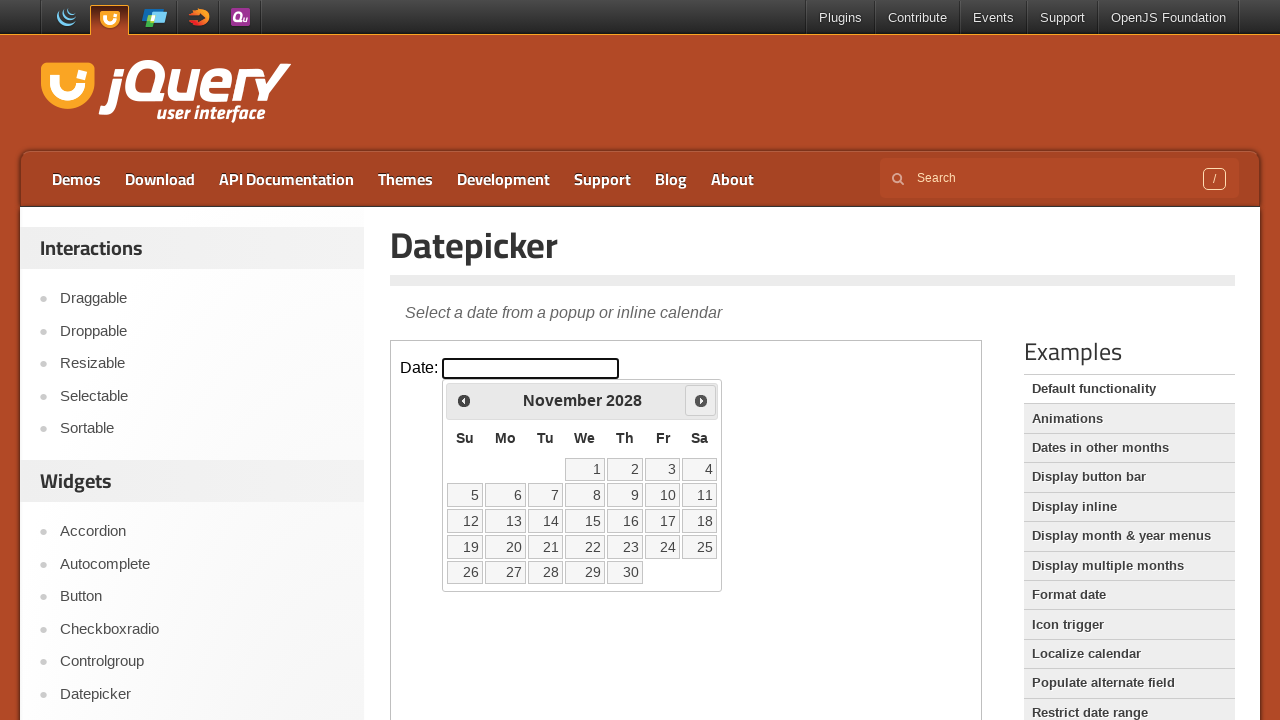

Clicked next month button to navigate forward at (701, 400) on iframe.demo-frame >> internal:control=enter-frame >> span.ui-icon-circle-triangl
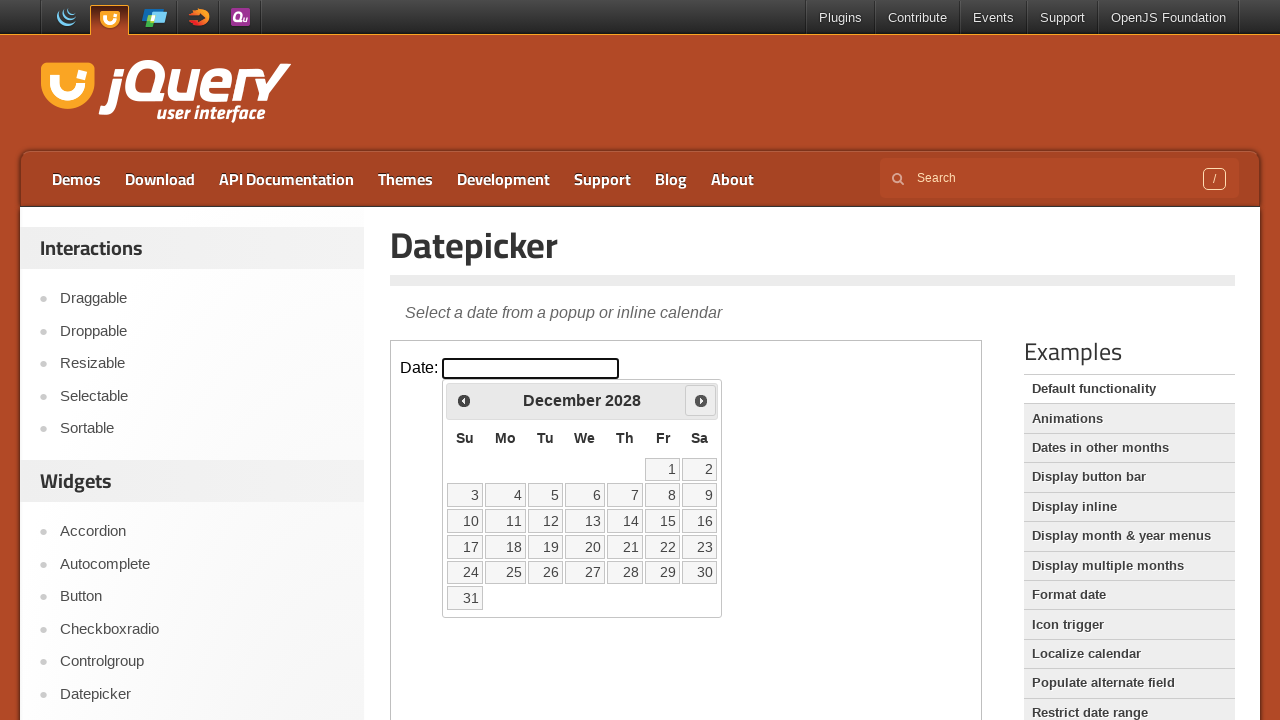

Retrieved current month (December) and year (2028)
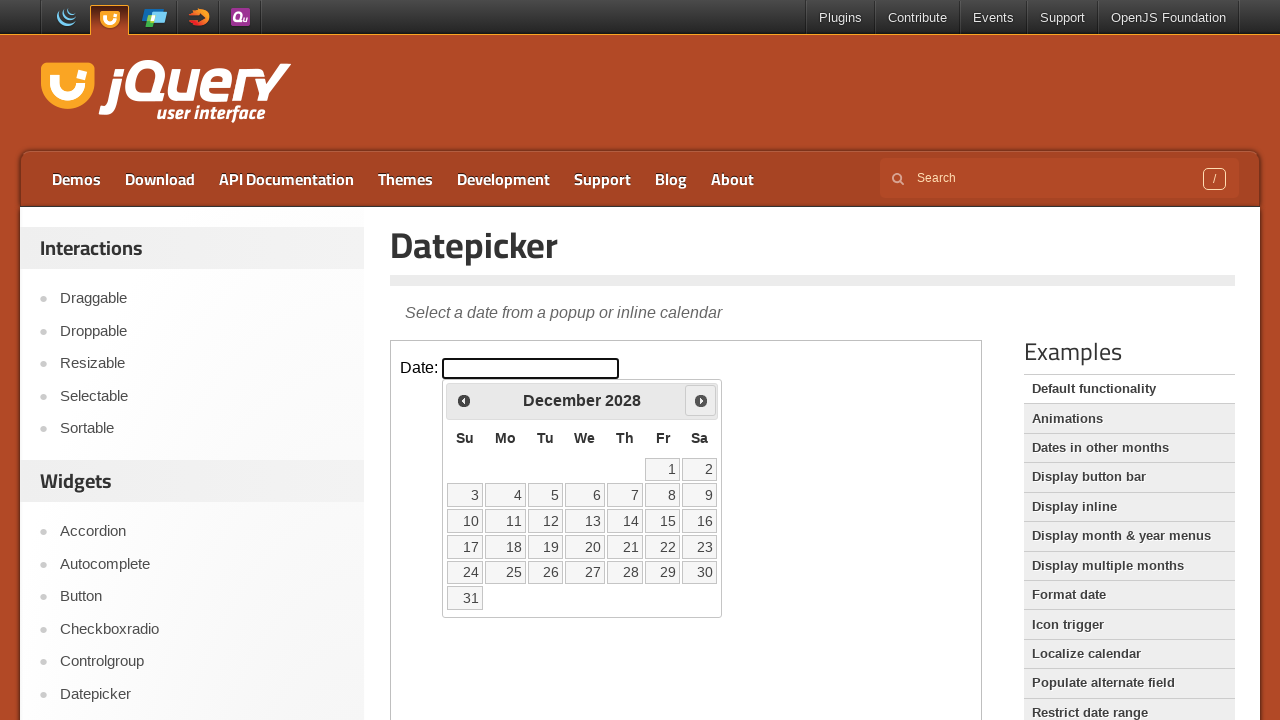

Clicked next month button to navigate forward at (701, 400) on iframe.demo-frame >> internal:control=enter-frame >> span.ui-icon-circle-triangl
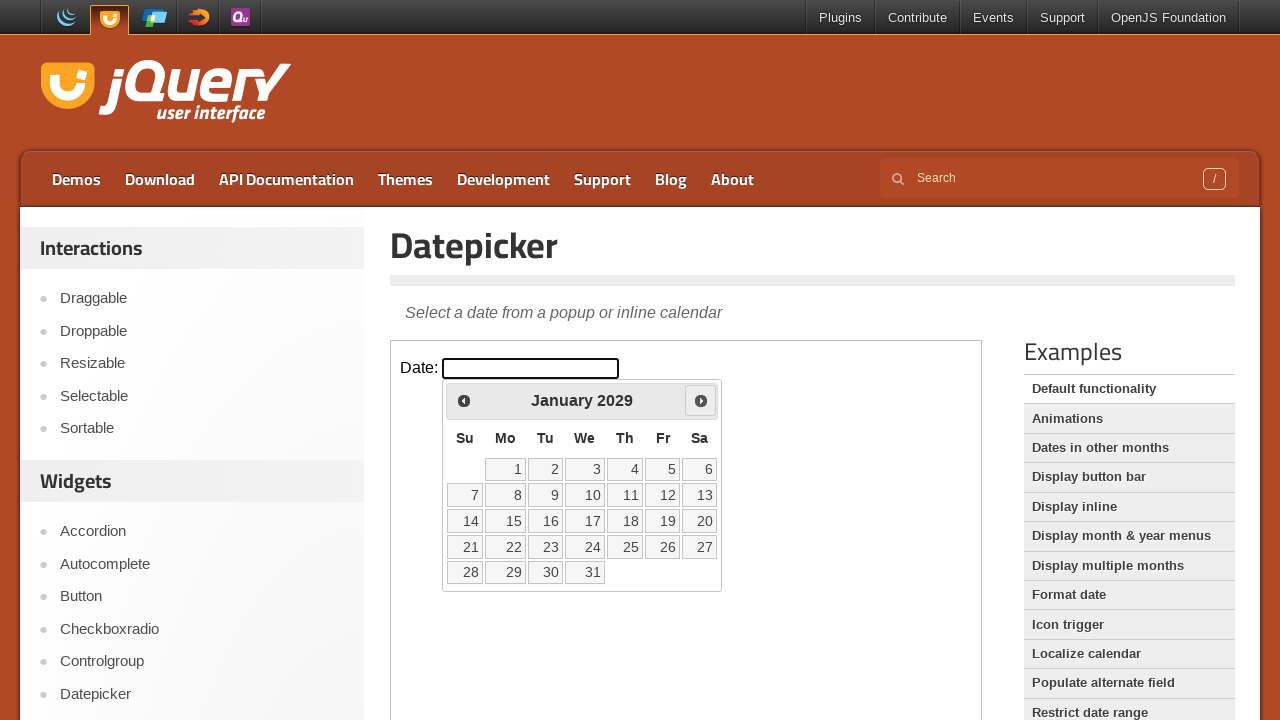

Retrieved current month (January) and year (2029)
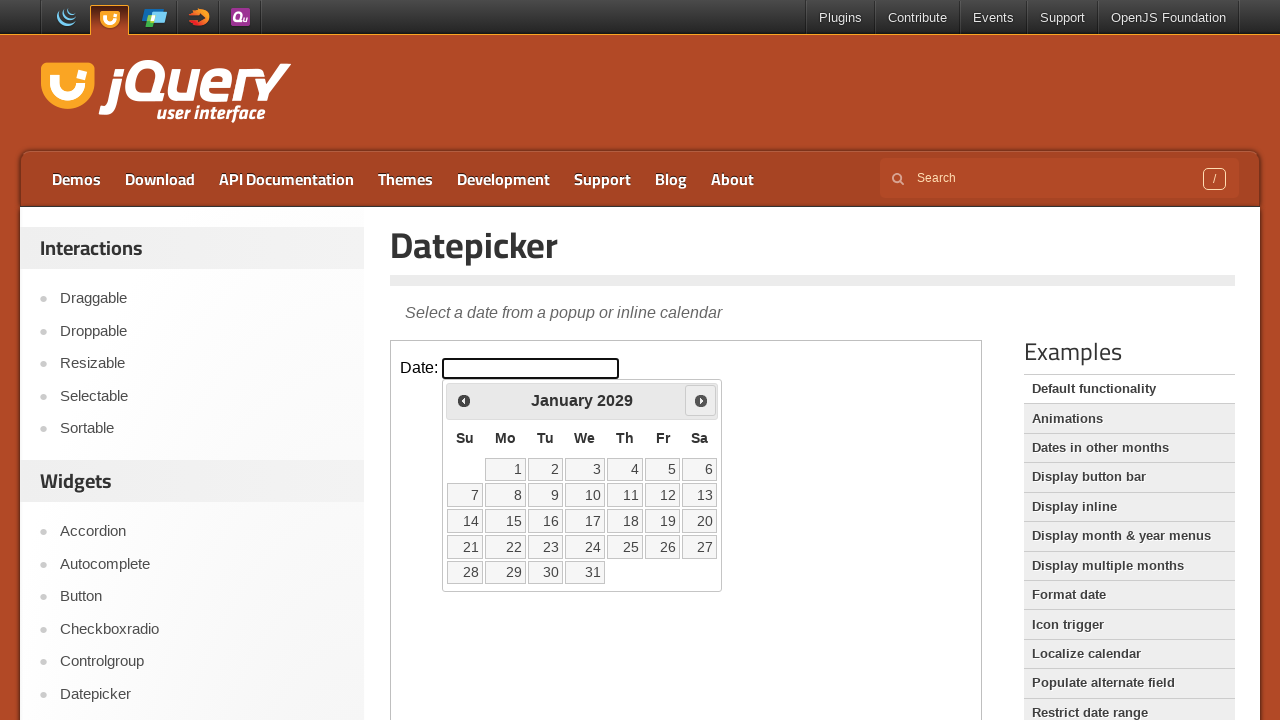

Clicked next month button to navigate forward at (701, 400) on iframe.demo-frame >> internal:control=enter-frame >> span.ui-icon-circle-triangl
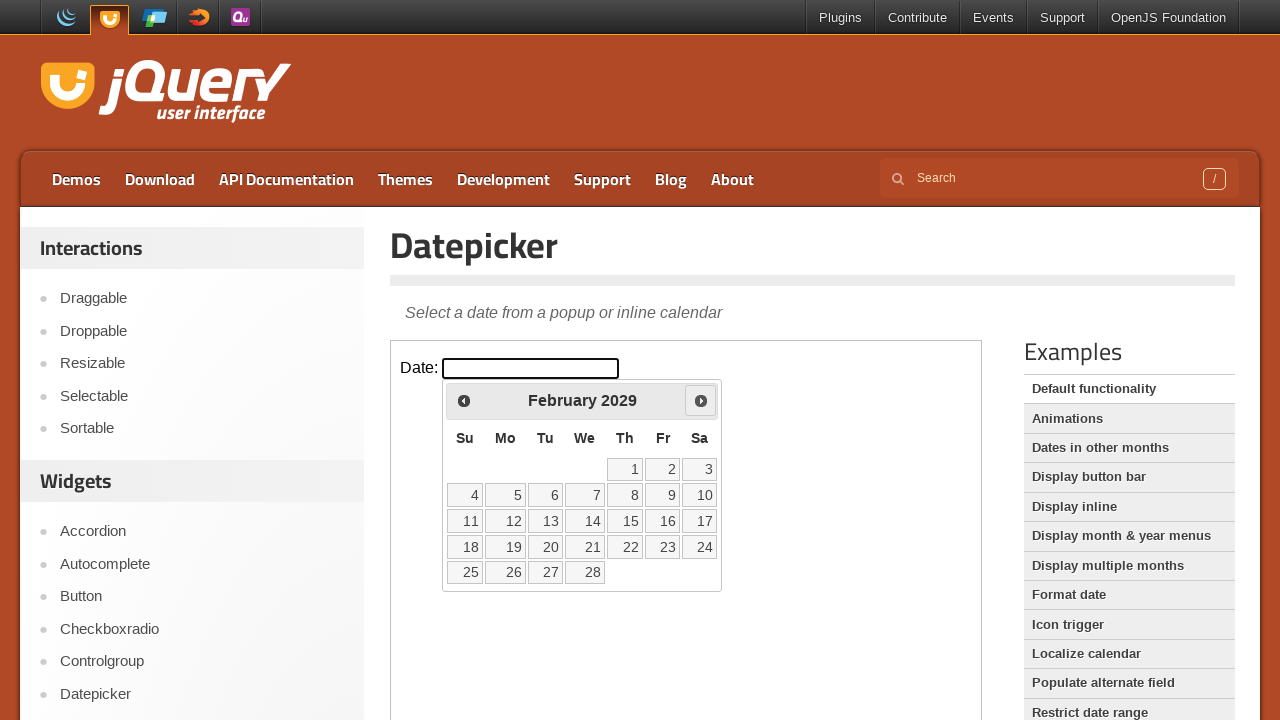

Retrieved current month (February) and year (2029)
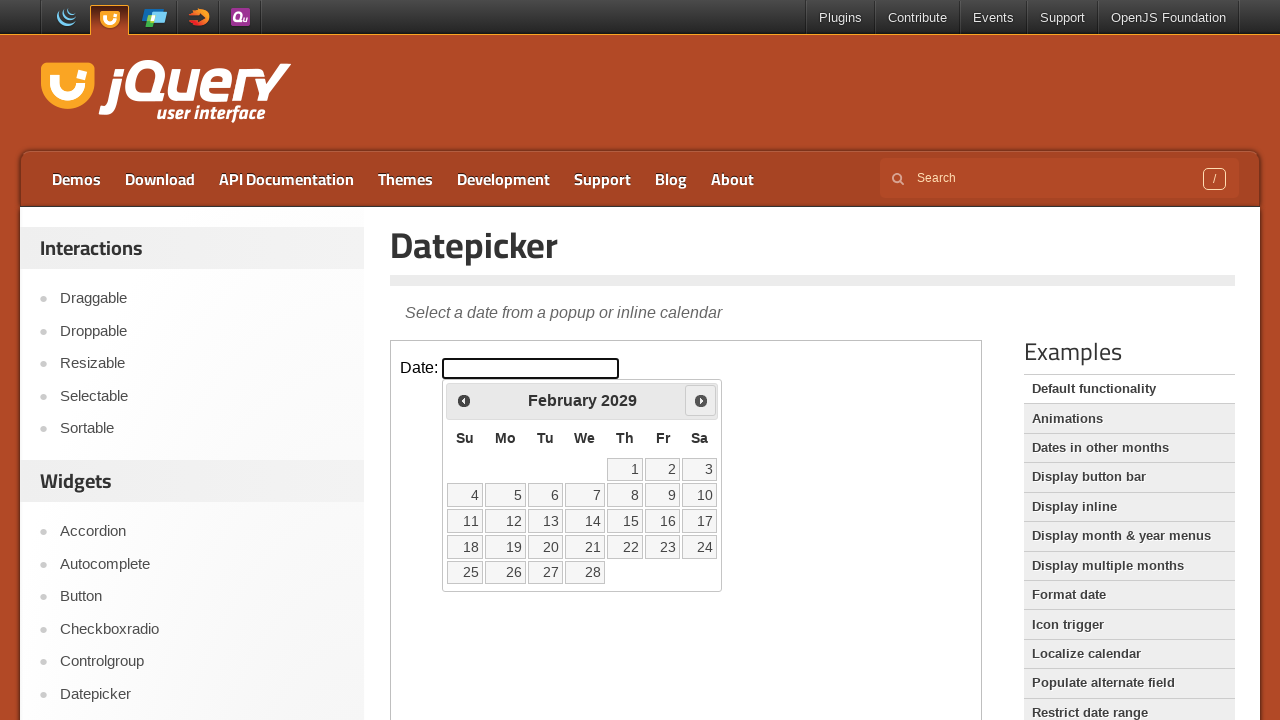

Clicked next month button to navigate forward at (701, 400) on iframe.demo-frame >> internal:control=enter-frame >> span.ui-icon-circle-triangl
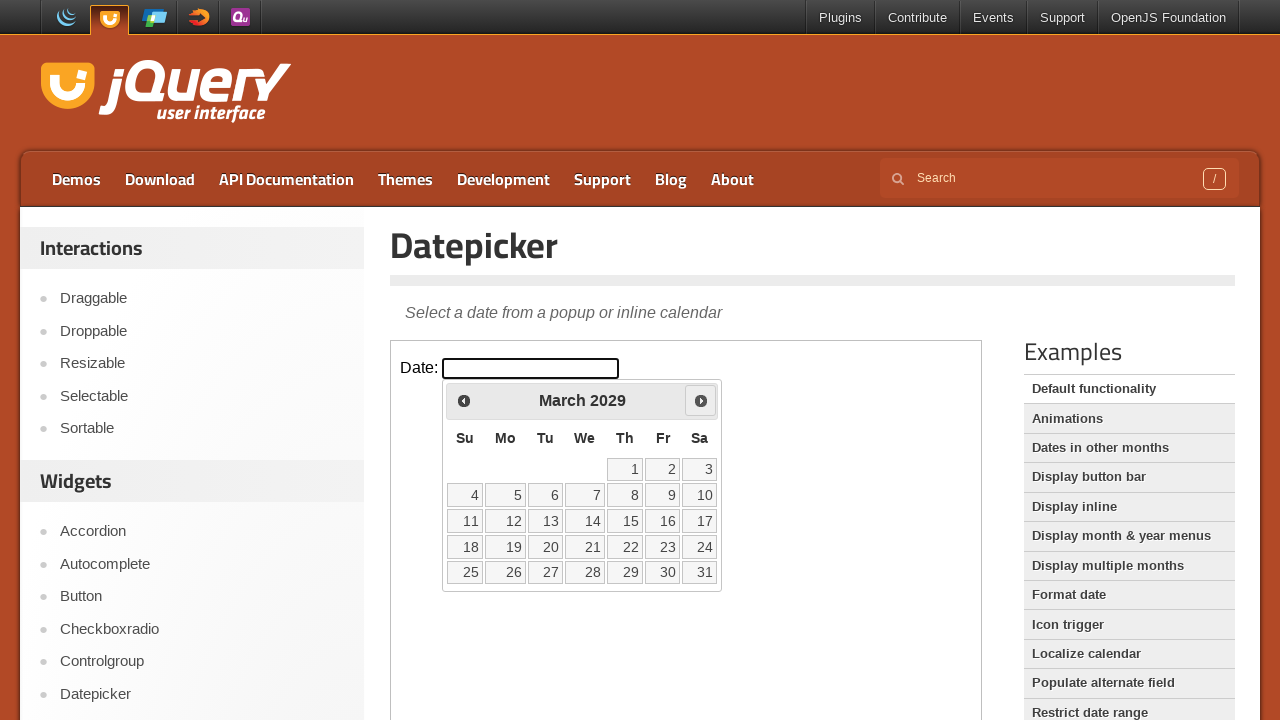

Retrieved current month (March) and year (2029)
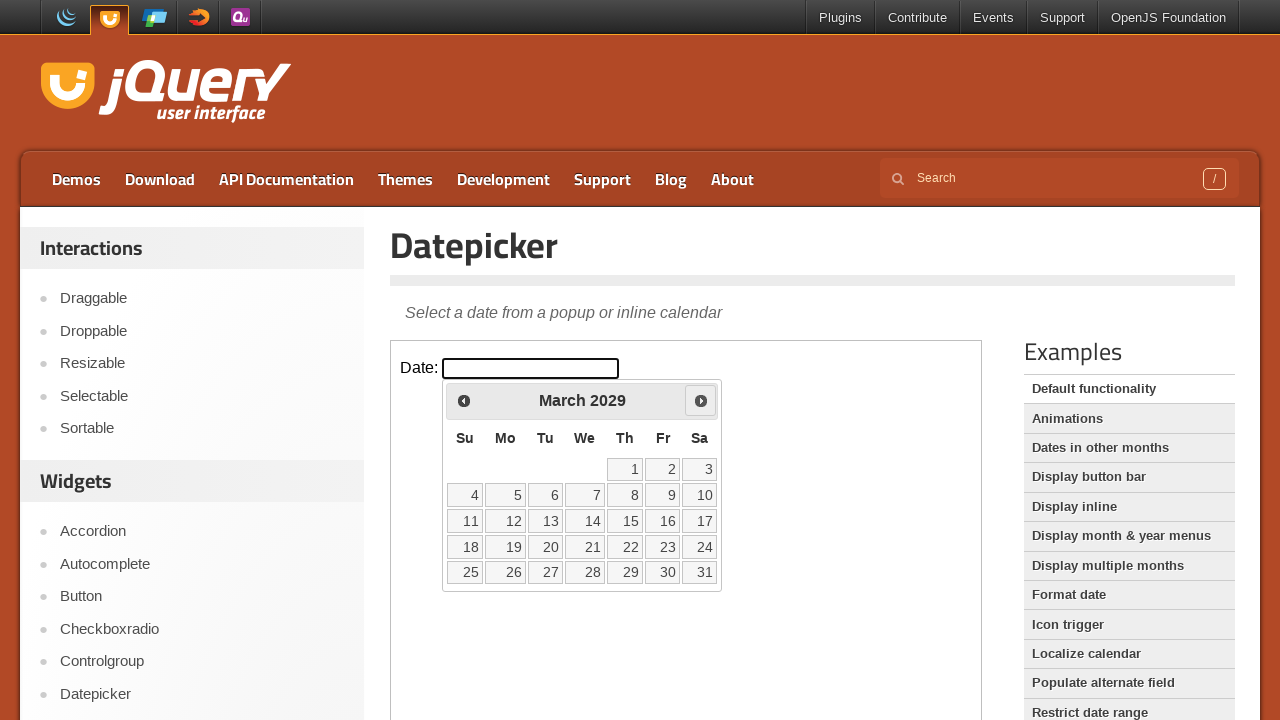

Reached target month and year: March 2029
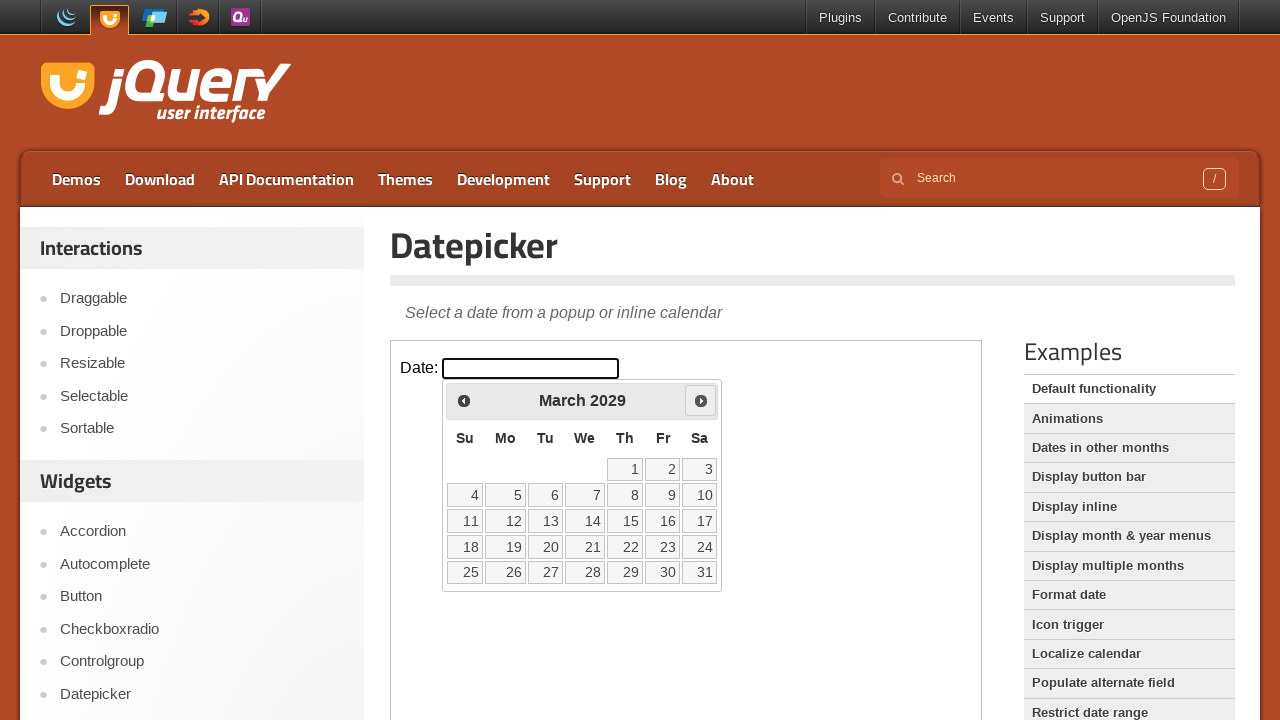

Retrieved all available date cells from calendar
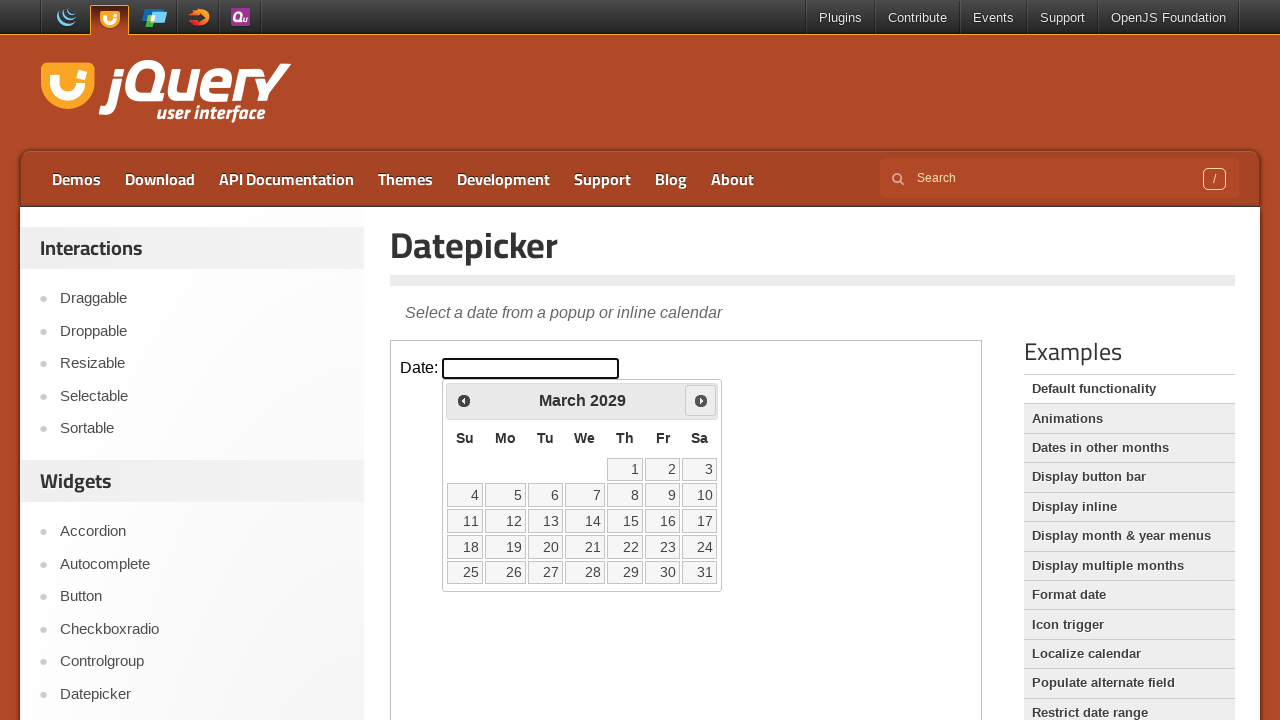

Clicked on date 19 to select it at (506, 547) on iframe.demo-frame >> internal:control=enter-frame >> table.ui-datepicker-calenda
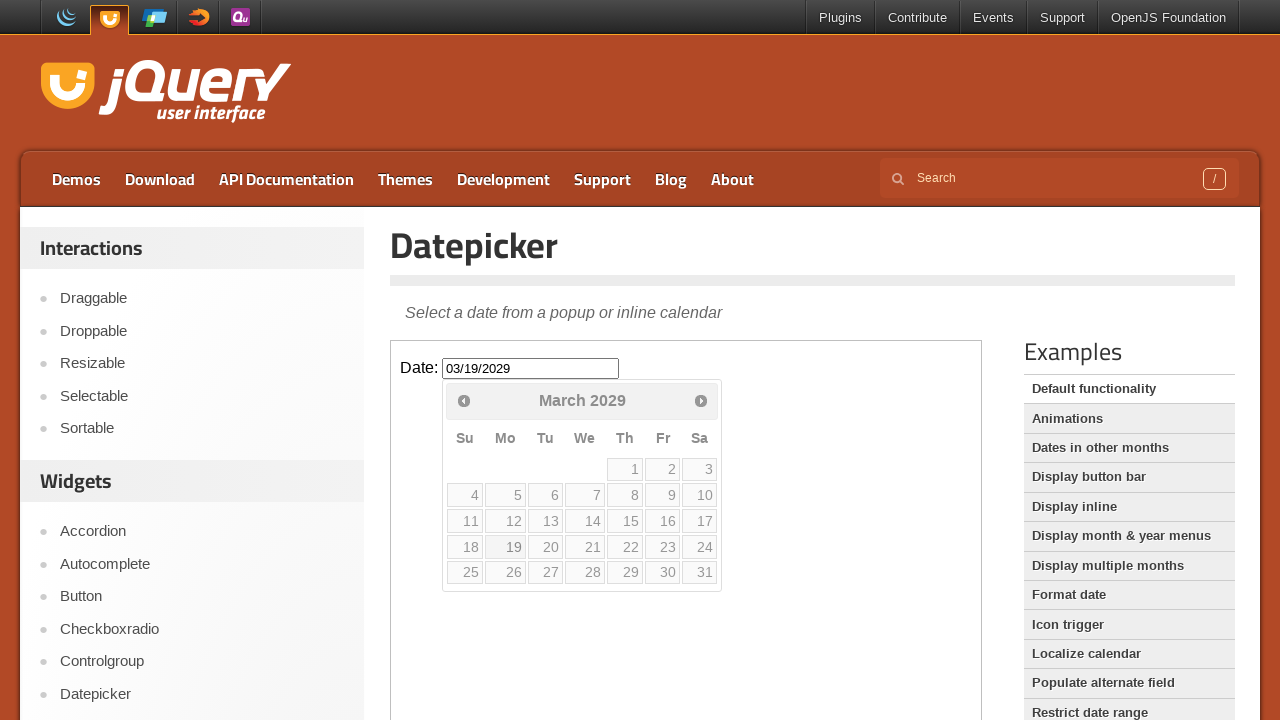

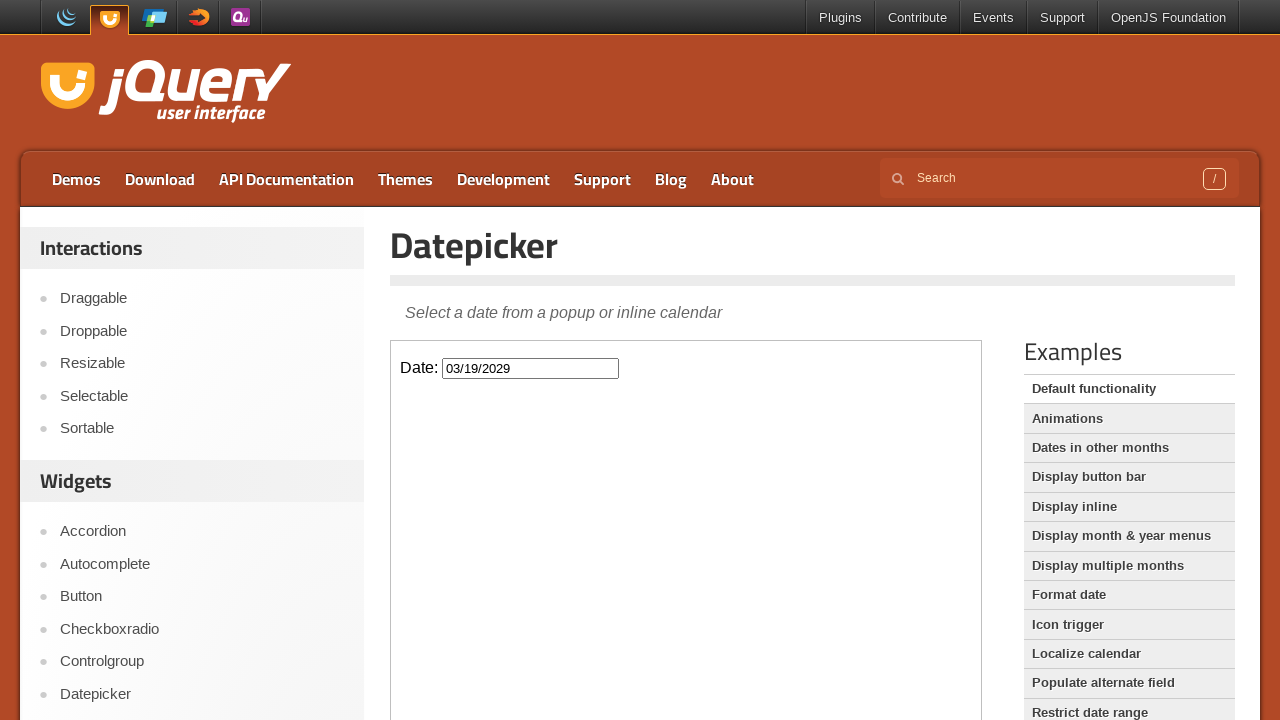